Tests a large form by filling all input fields with text and submitting the form by clicking the submit button.

Starting URL: http://suninjuly.github.io/huge_form.html

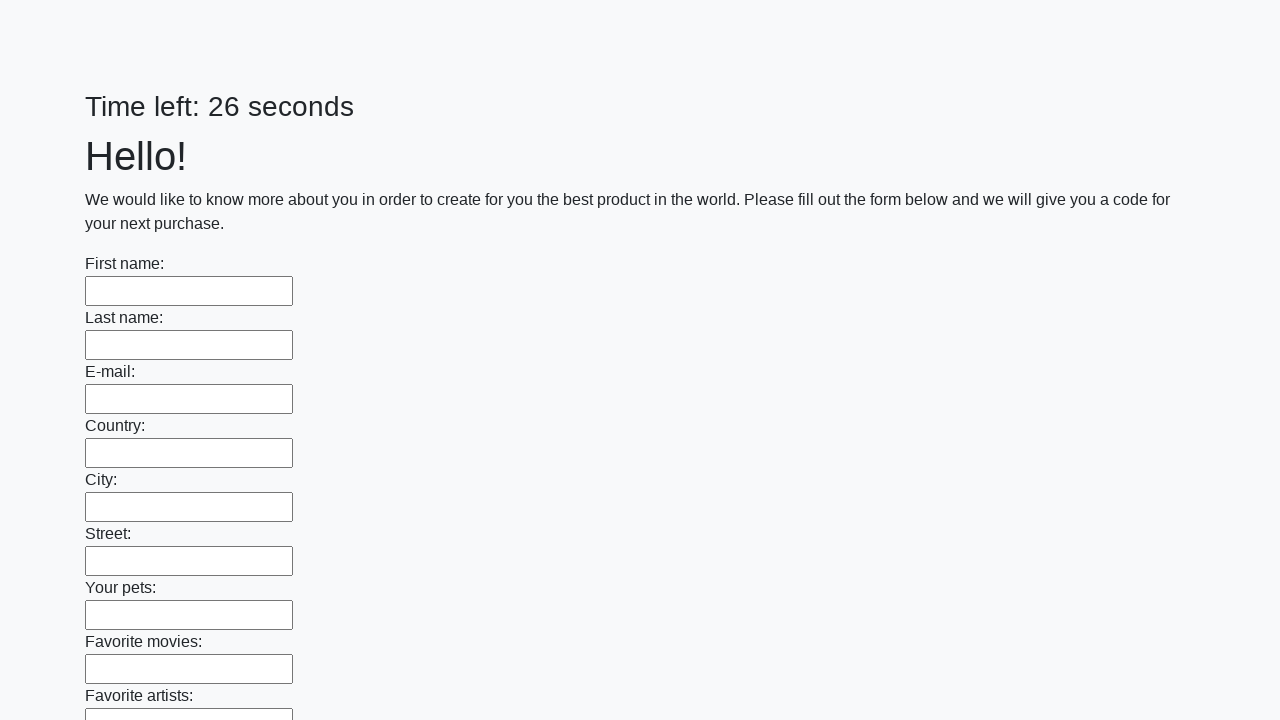

Navigated to huge form page
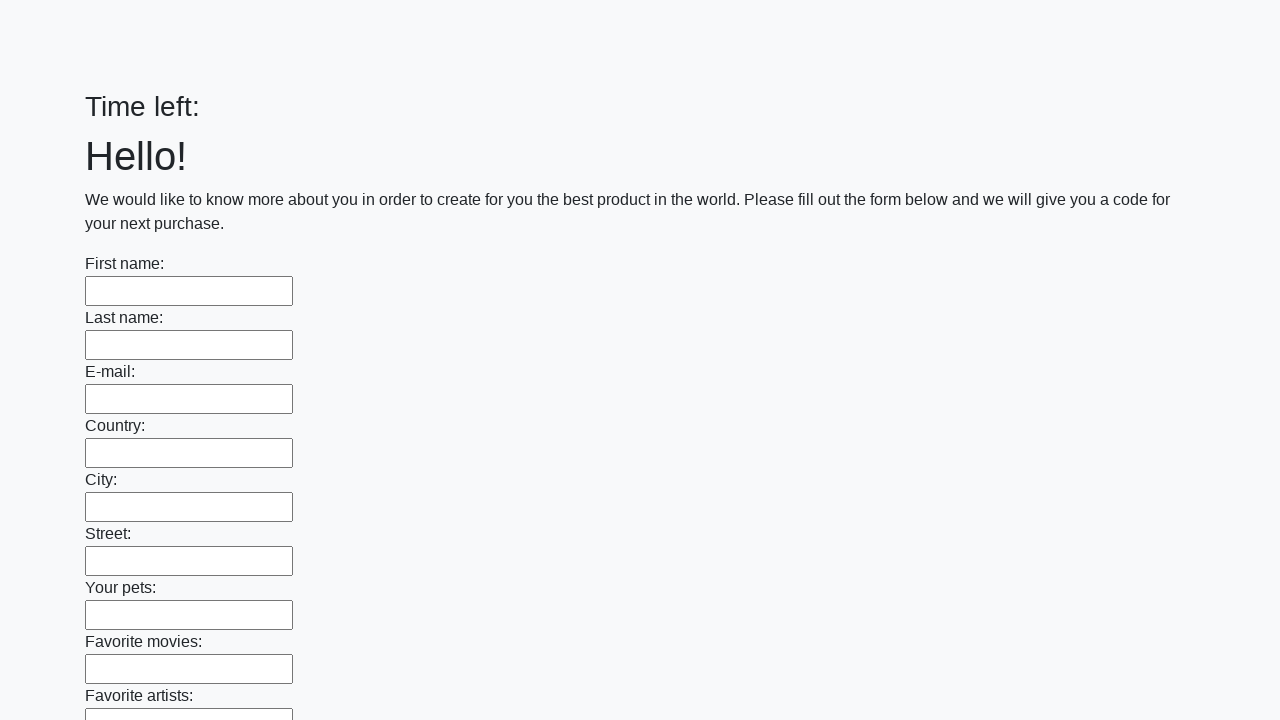

Filled input field with 'Test Answer' on input >> nth=0
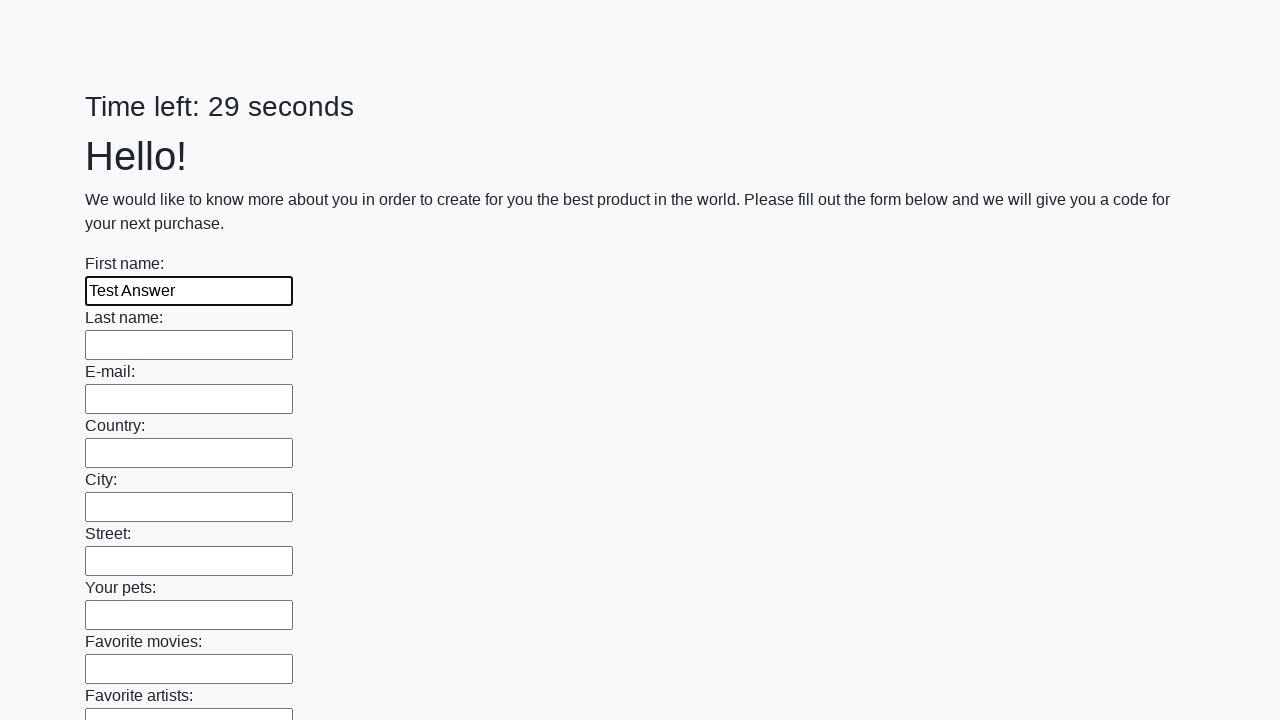

Filled input field with 'Test Answer' on input >> nth=1
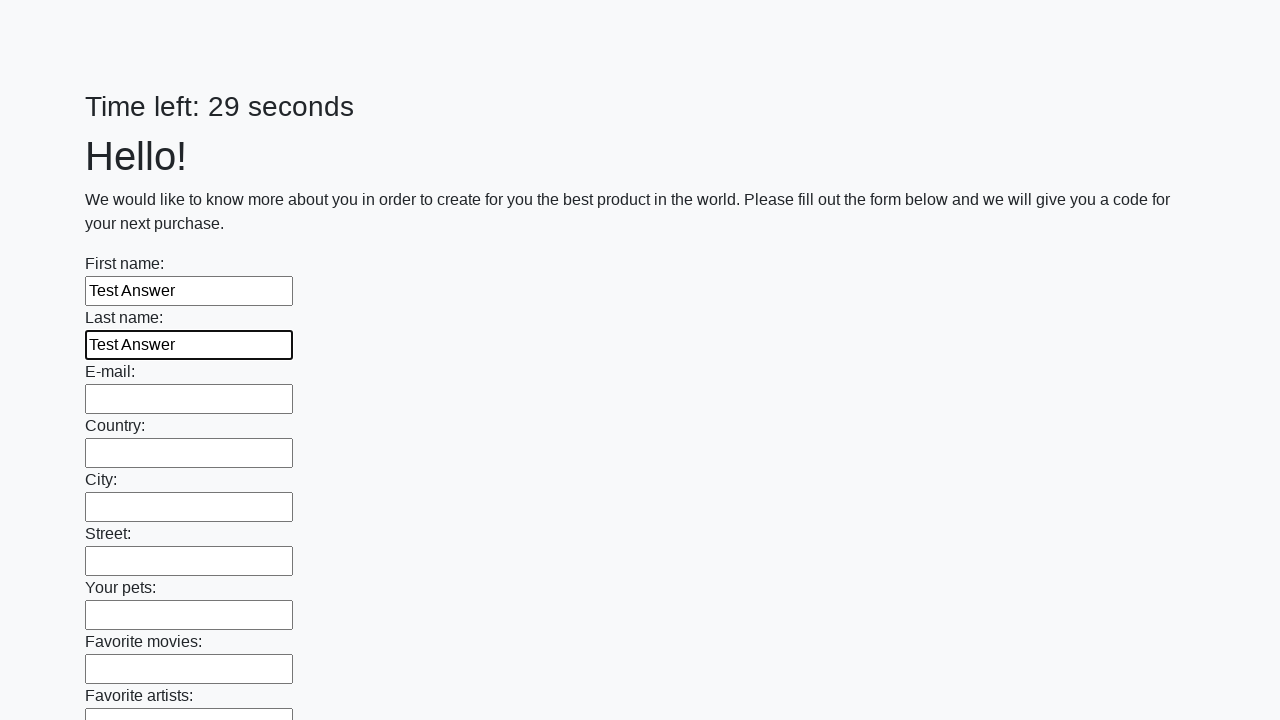

Filled input field with 'Test Answer' on input >> nth=2
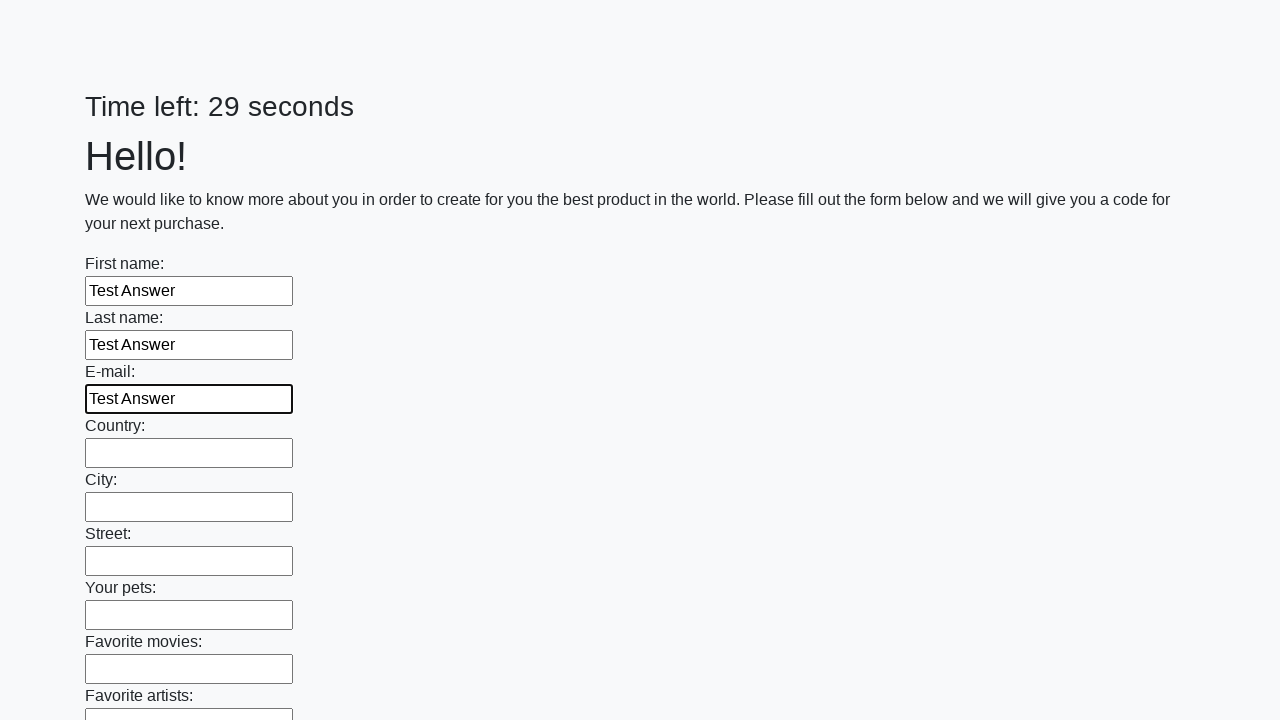

Filled input field with 'Test Answer' on input >> nth=3
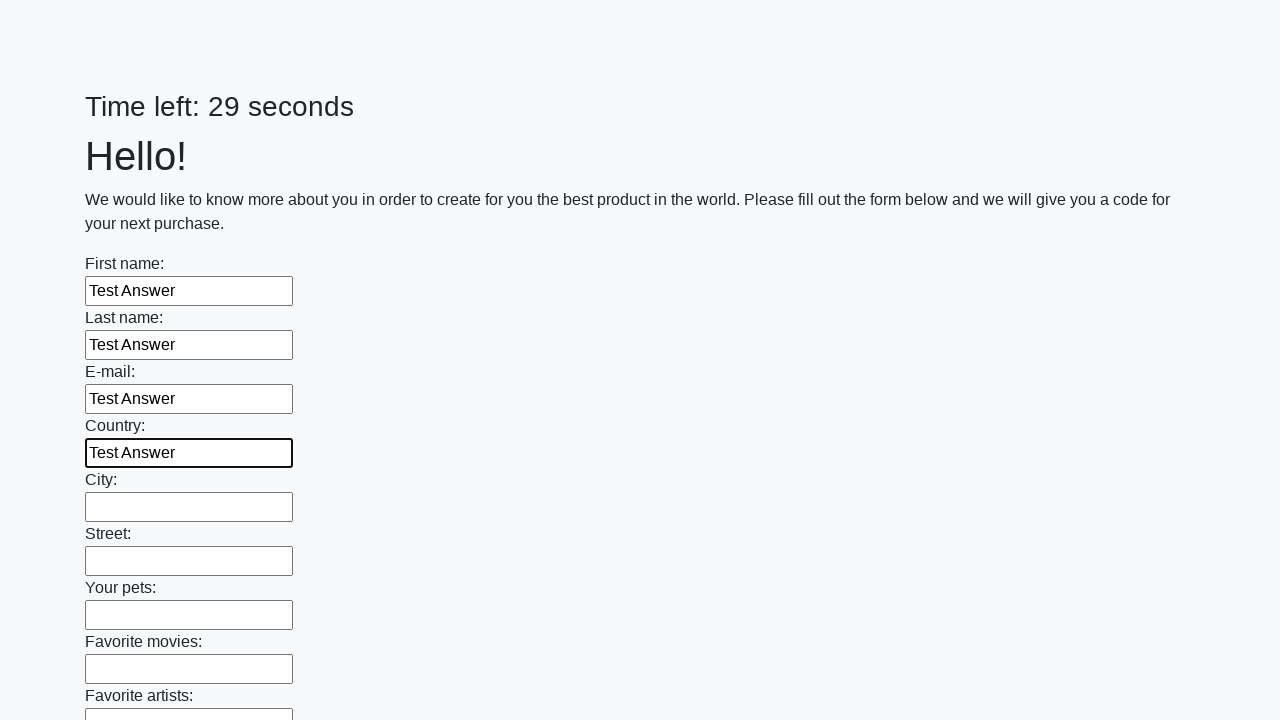

Filled input field with 'Test Answer' on input >> nth=4
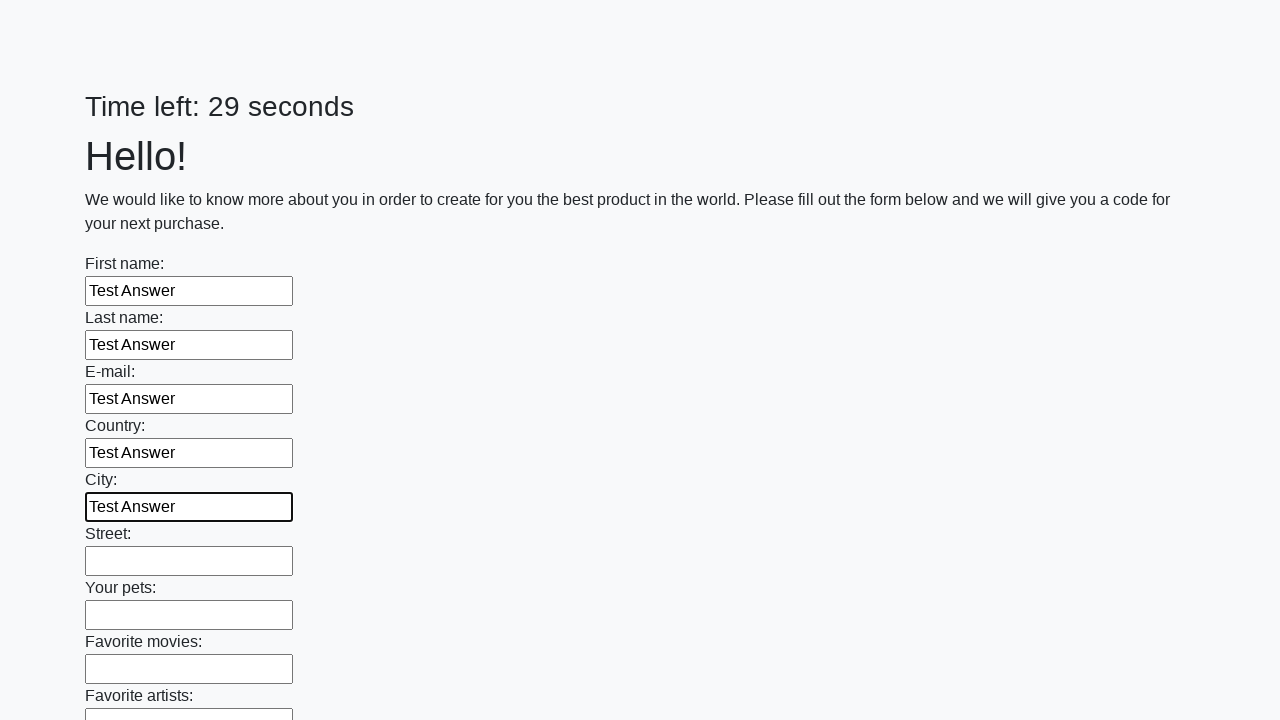

Filled input field with 'Test Answer' on input >> nth=5
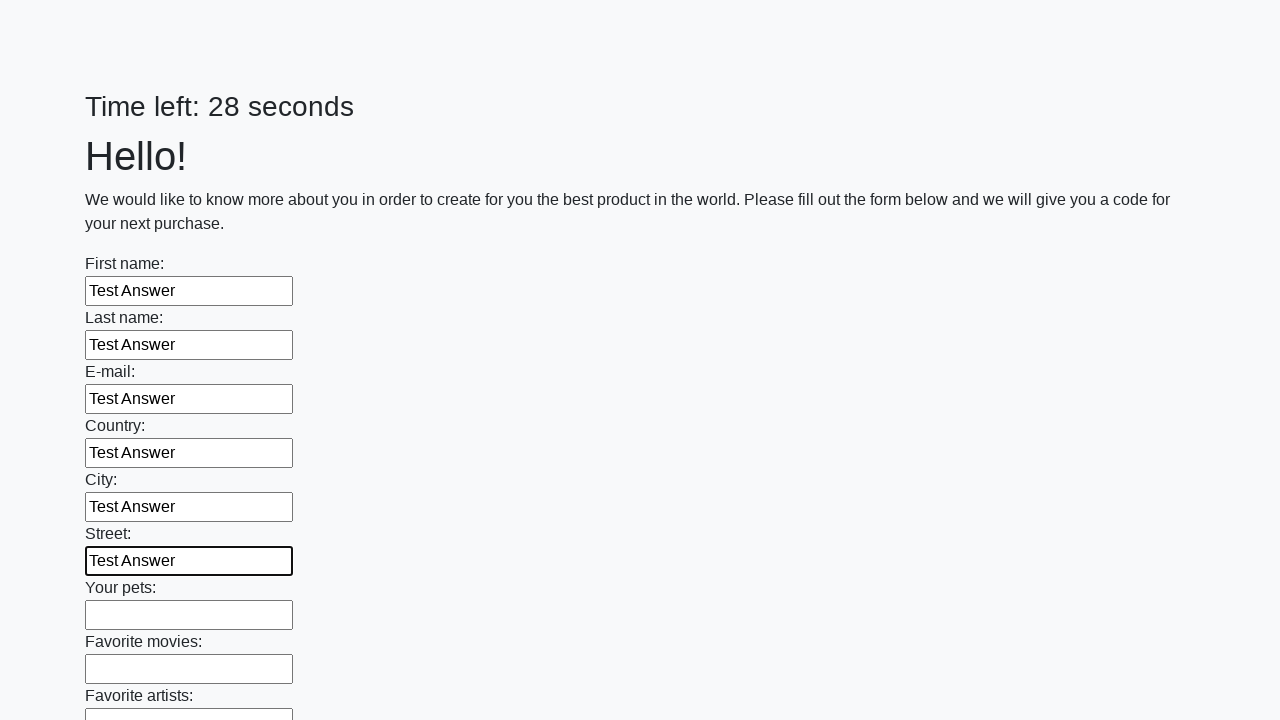

Filled input field with 'Test Answer' on input >> nth=6
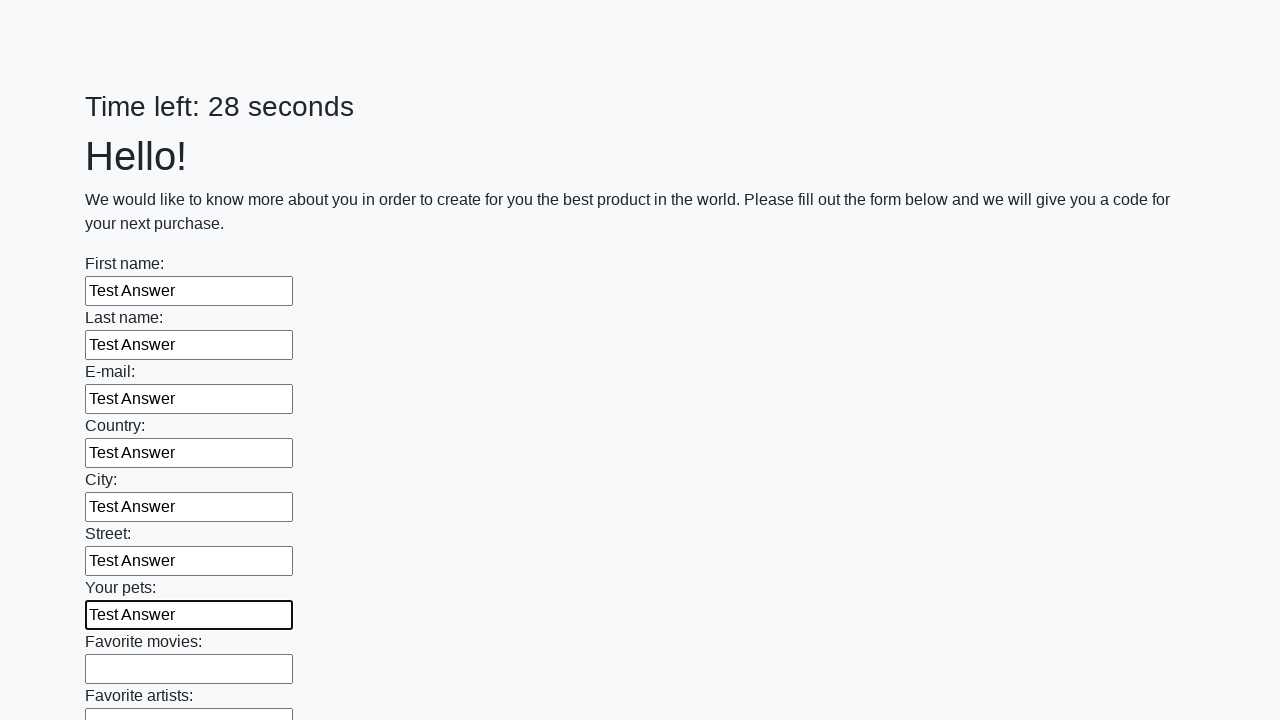

Filled input field with 'Test Answer' on input >> nth=7
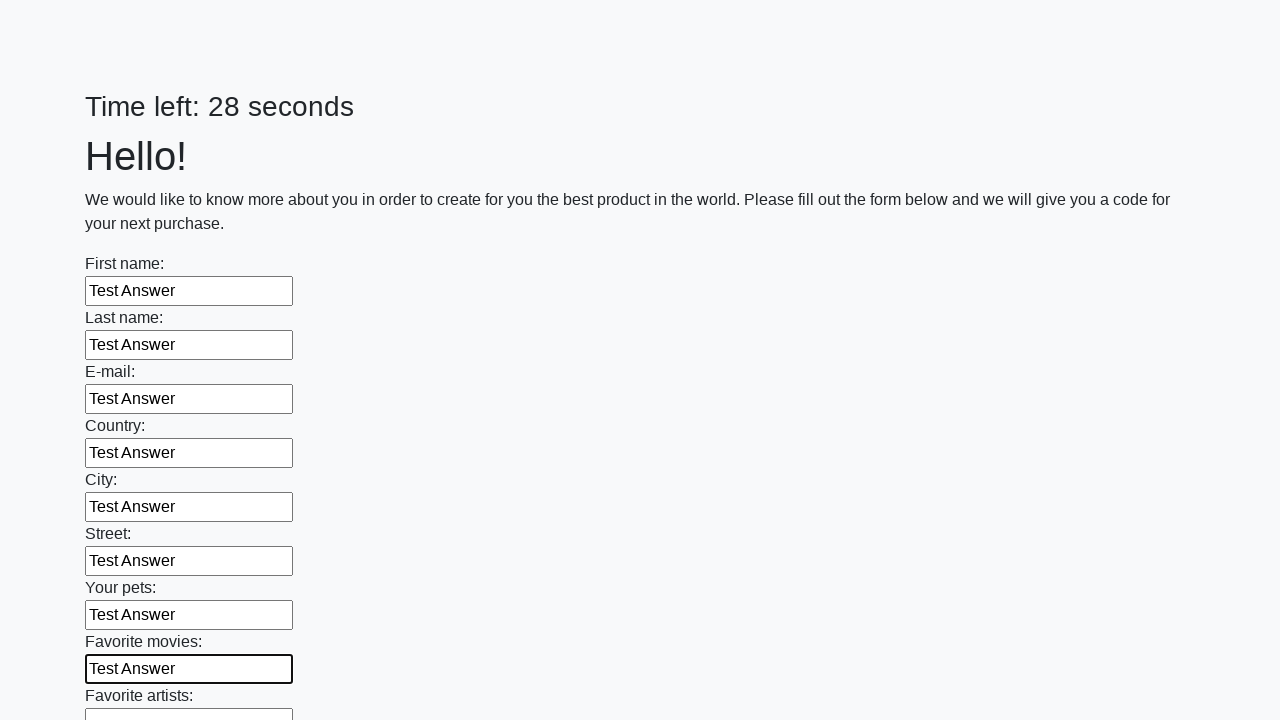

Filled input field with 'Test Answer' on input >> nth=8
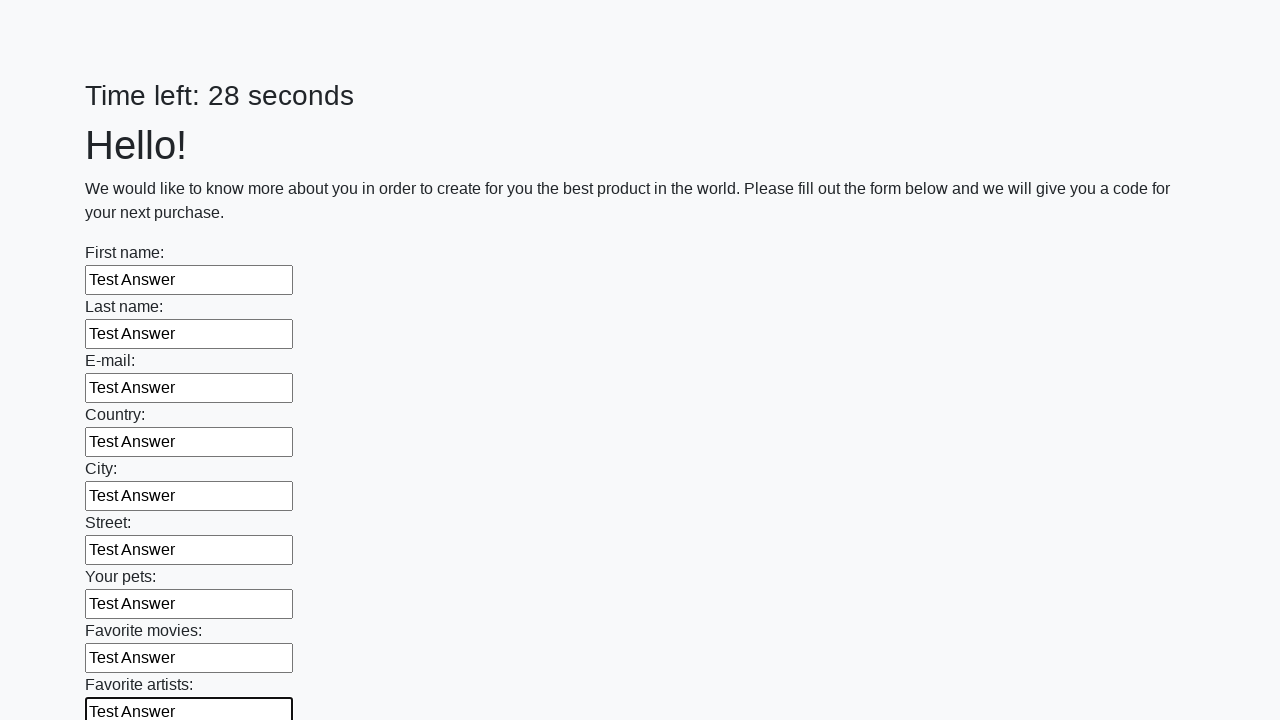

Filled input field with 'Test Answer' on input >> nth=9
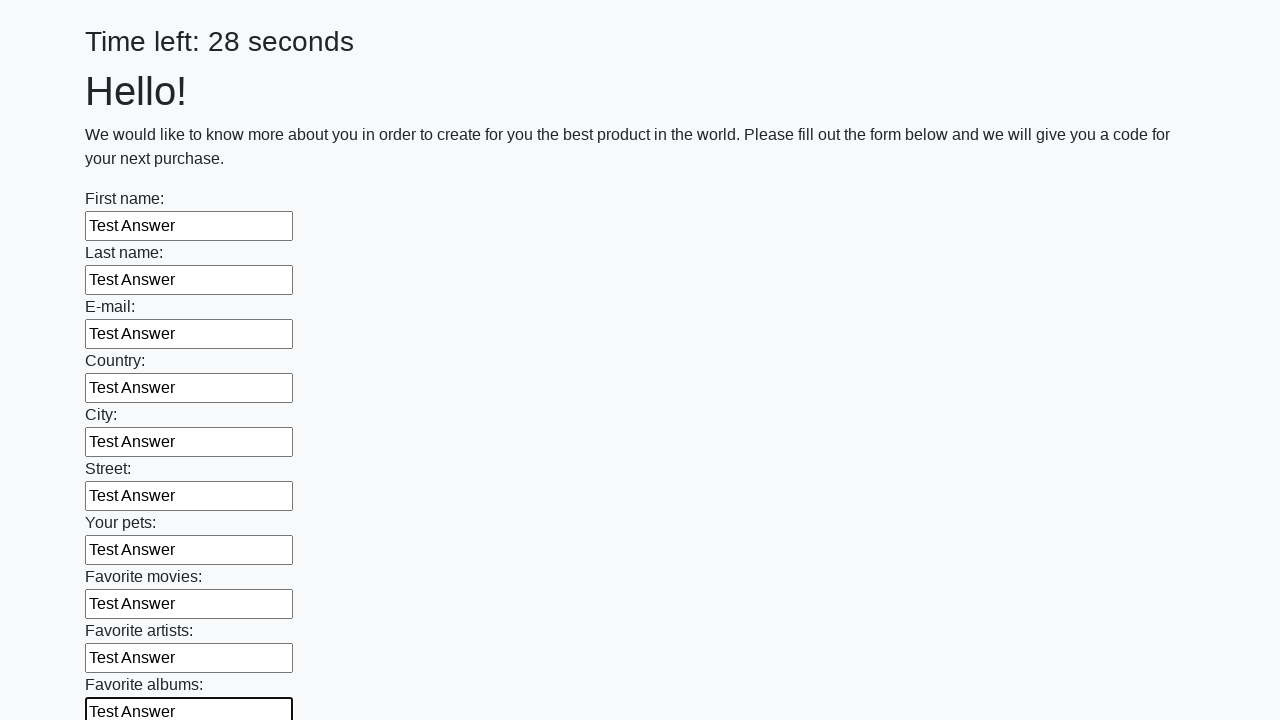

Filled input field with 'Test Answer' on input >> nth=10
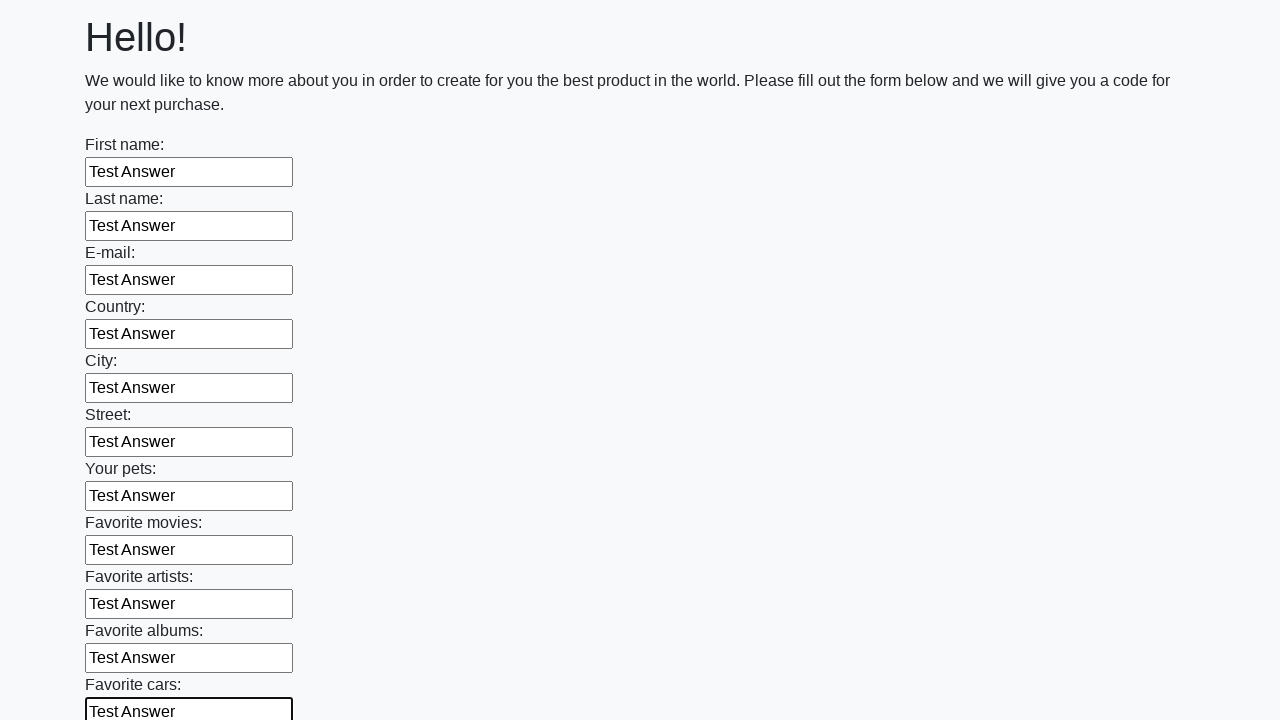

Filled input field with 'Test Answer' on input >> nth=11
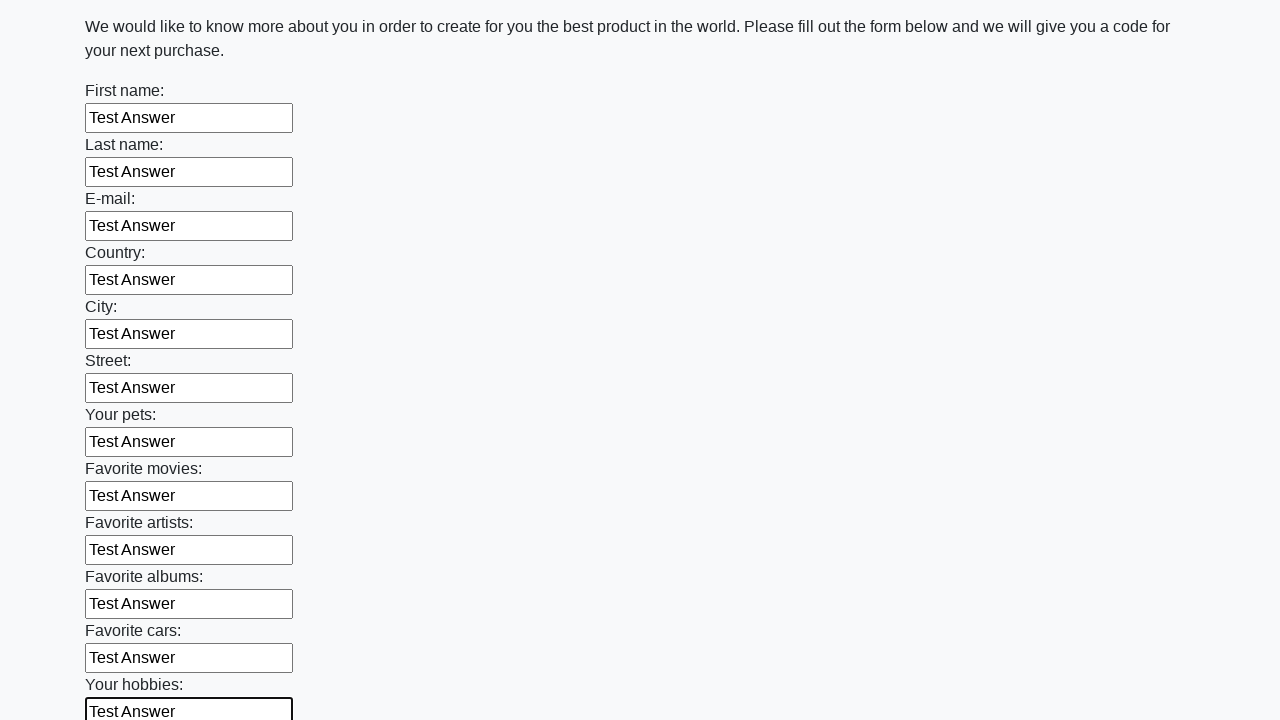

Filled input field with 'Test Answer' on input >> nth=12
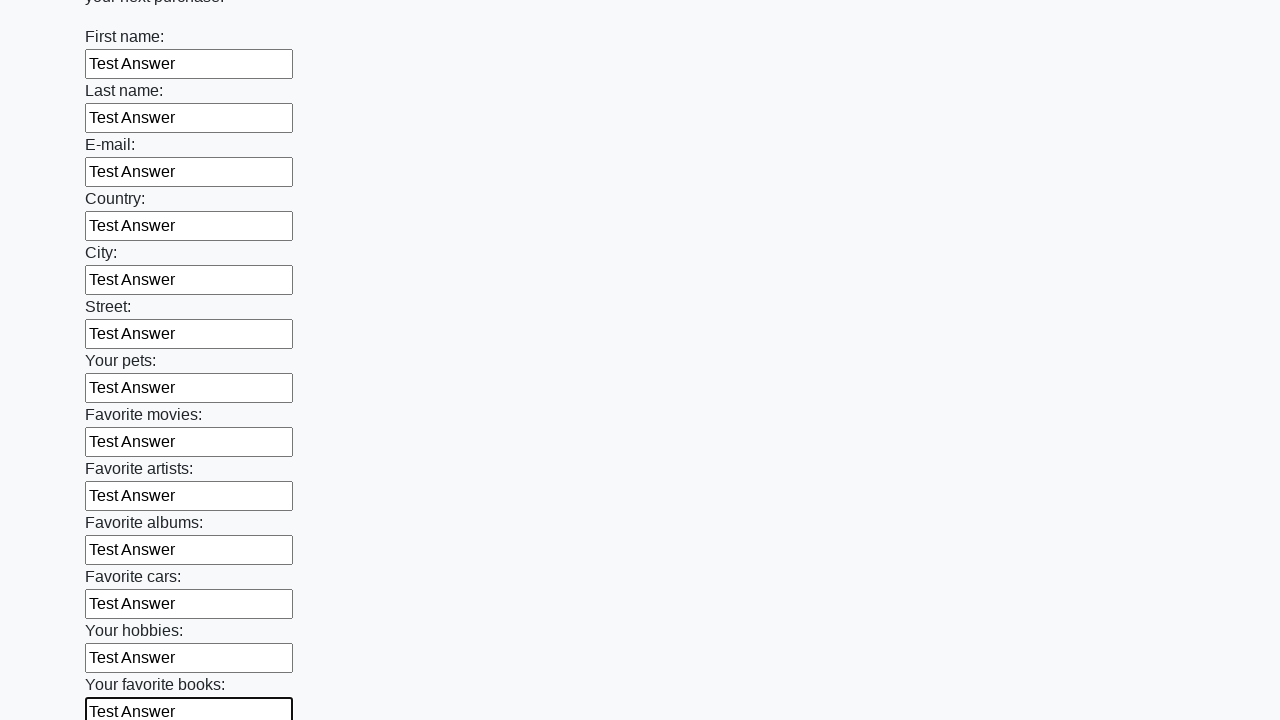

Filled input field with 'Test Answer' on input >> nth=13
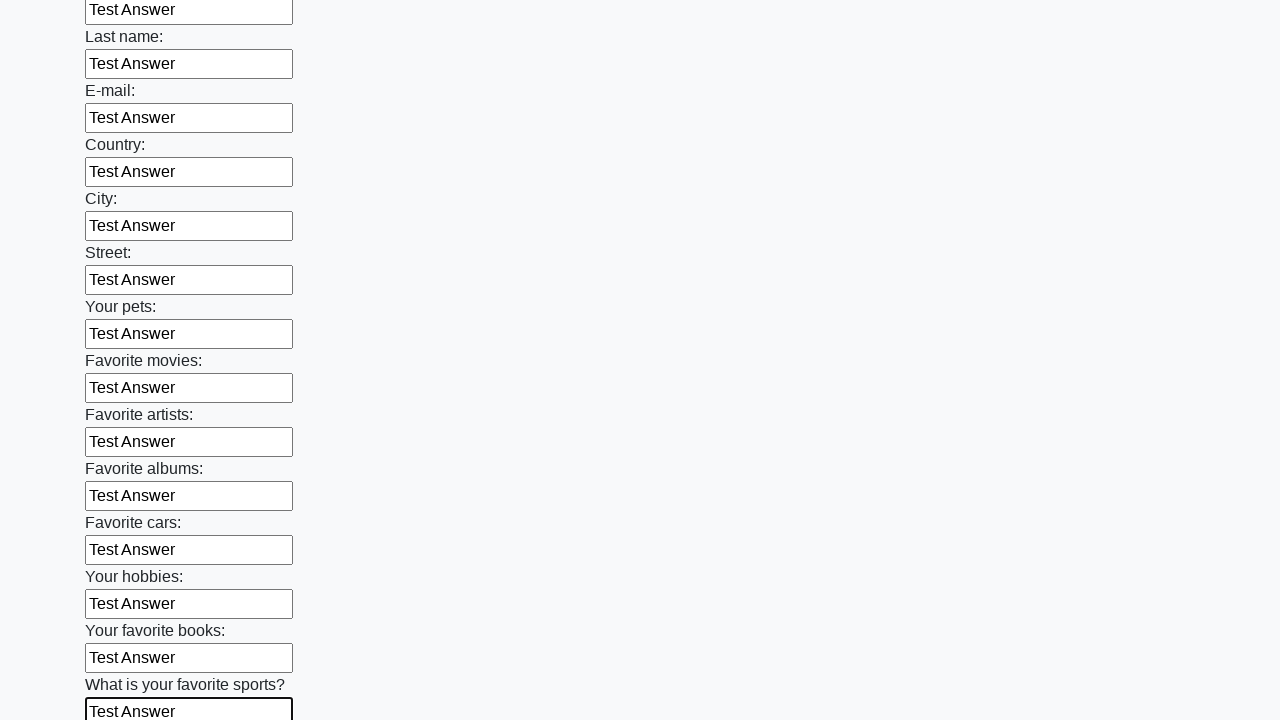

Filled input field with 'Test Answer' on input >> nth=14
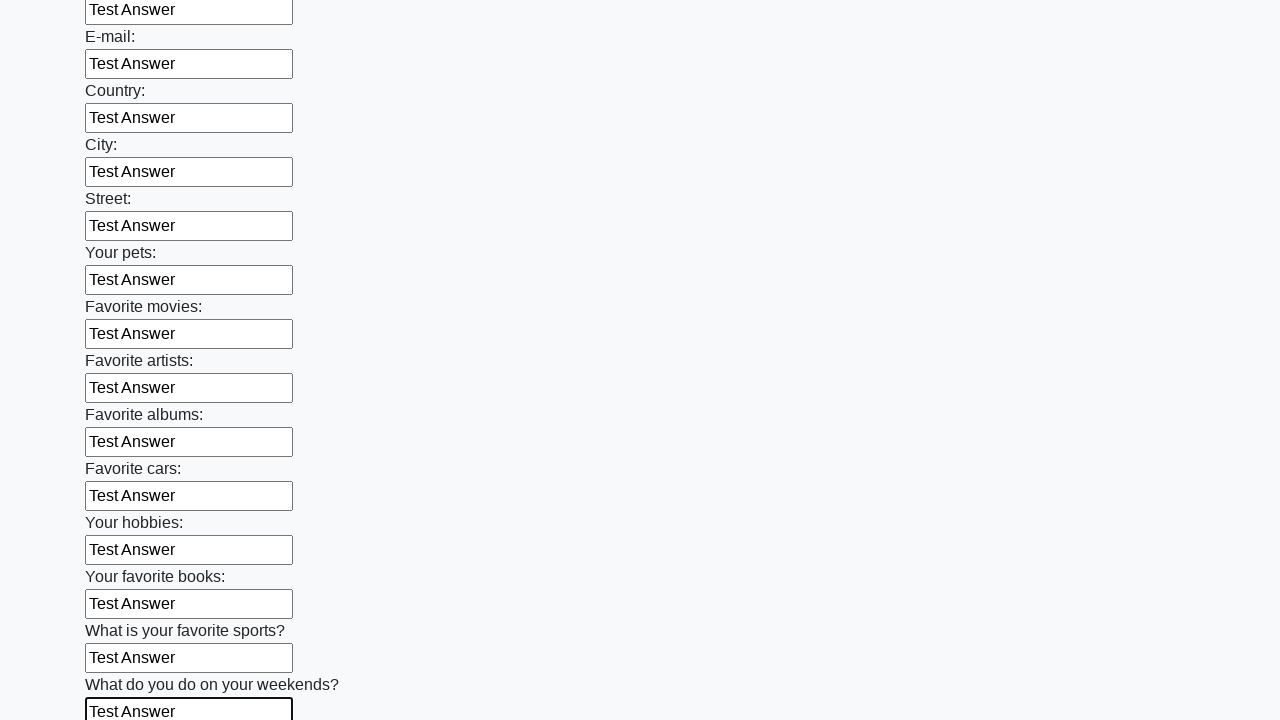

Filled input field with 'Test Answer' on input >> nth=15
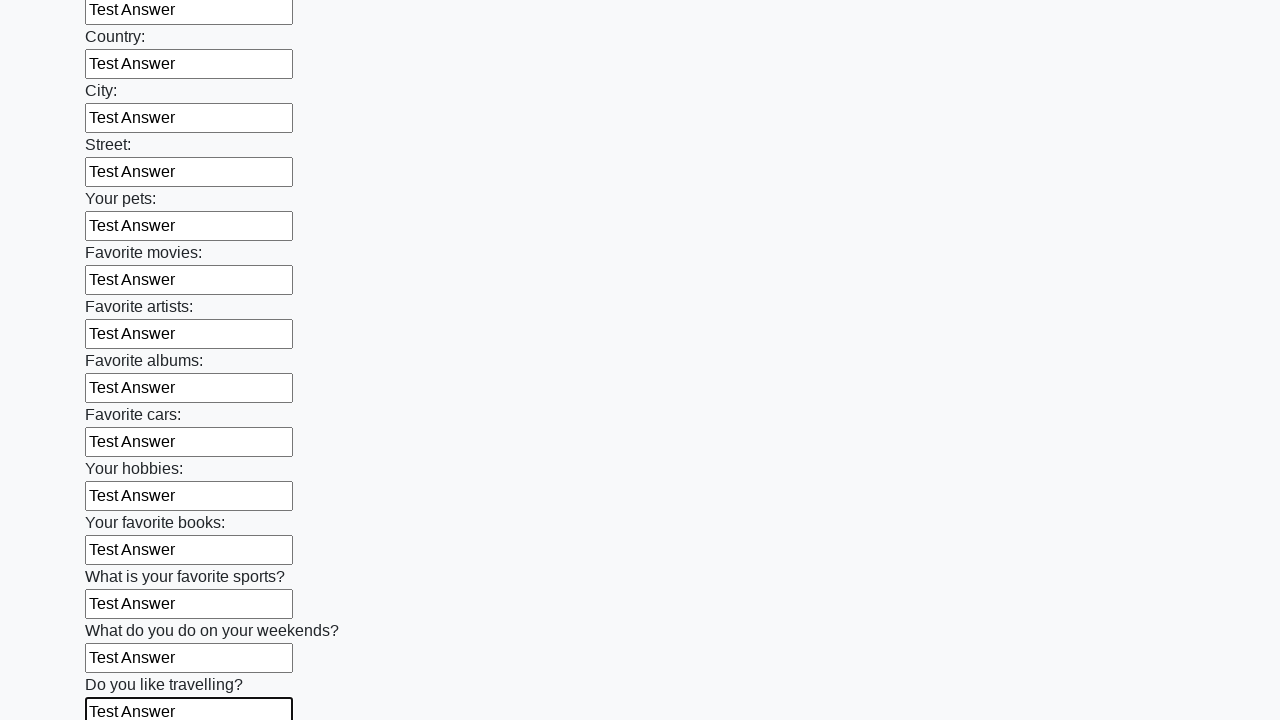

Filled input field with 'Test Answer' on input >> nth=16
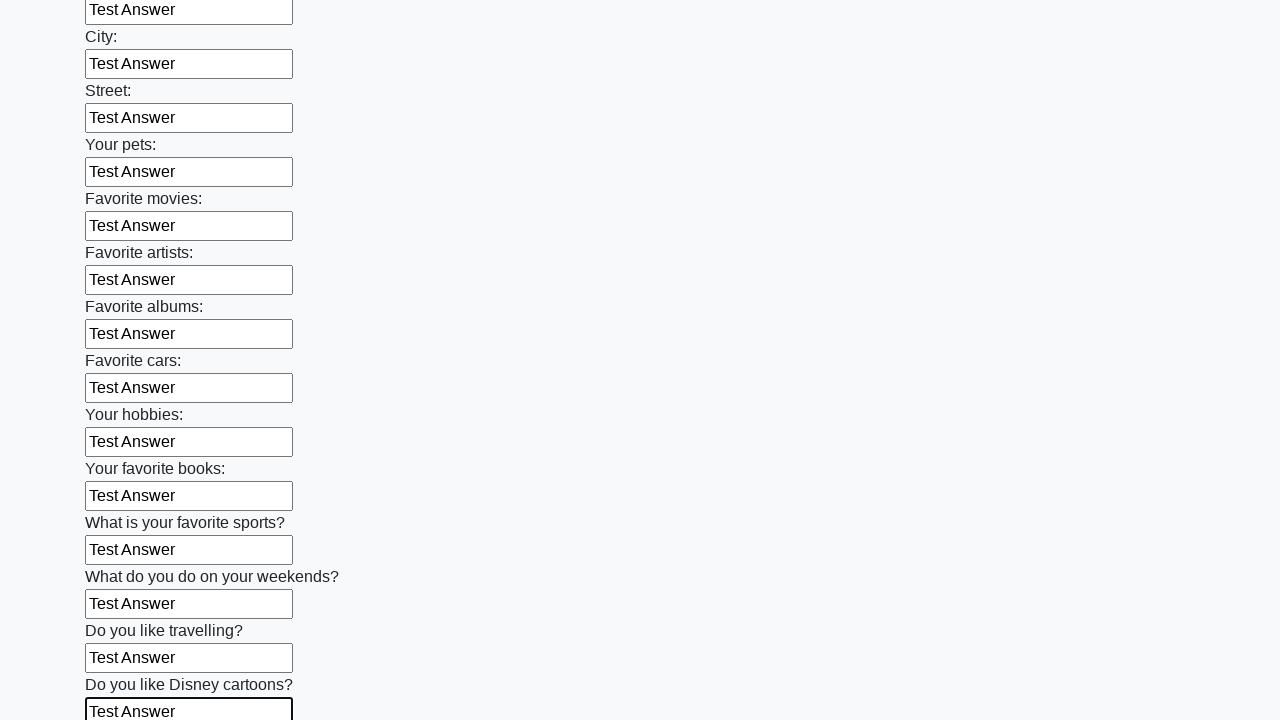

Filled input field with 'Test Answer' on input >> nth=17
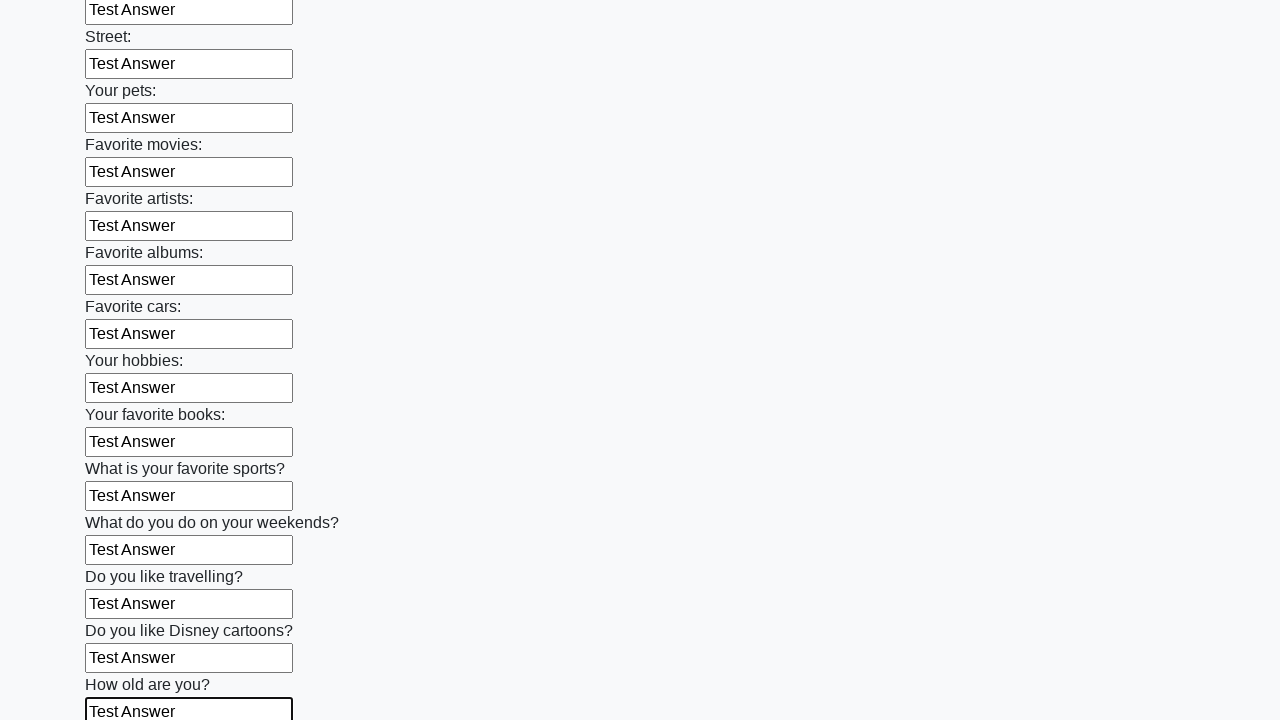

Filled input field with 'Test Answer' on input >> nth=18
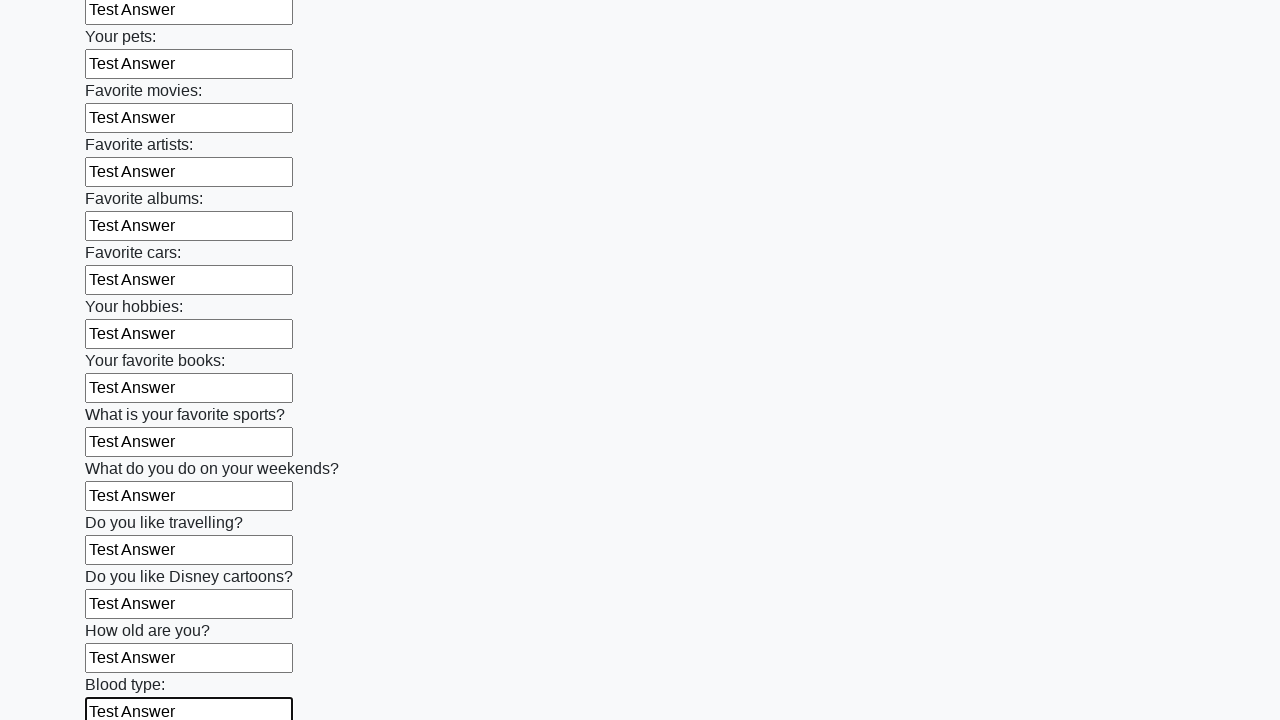

Filled input field with 'Test Answer' on input >> nth=19
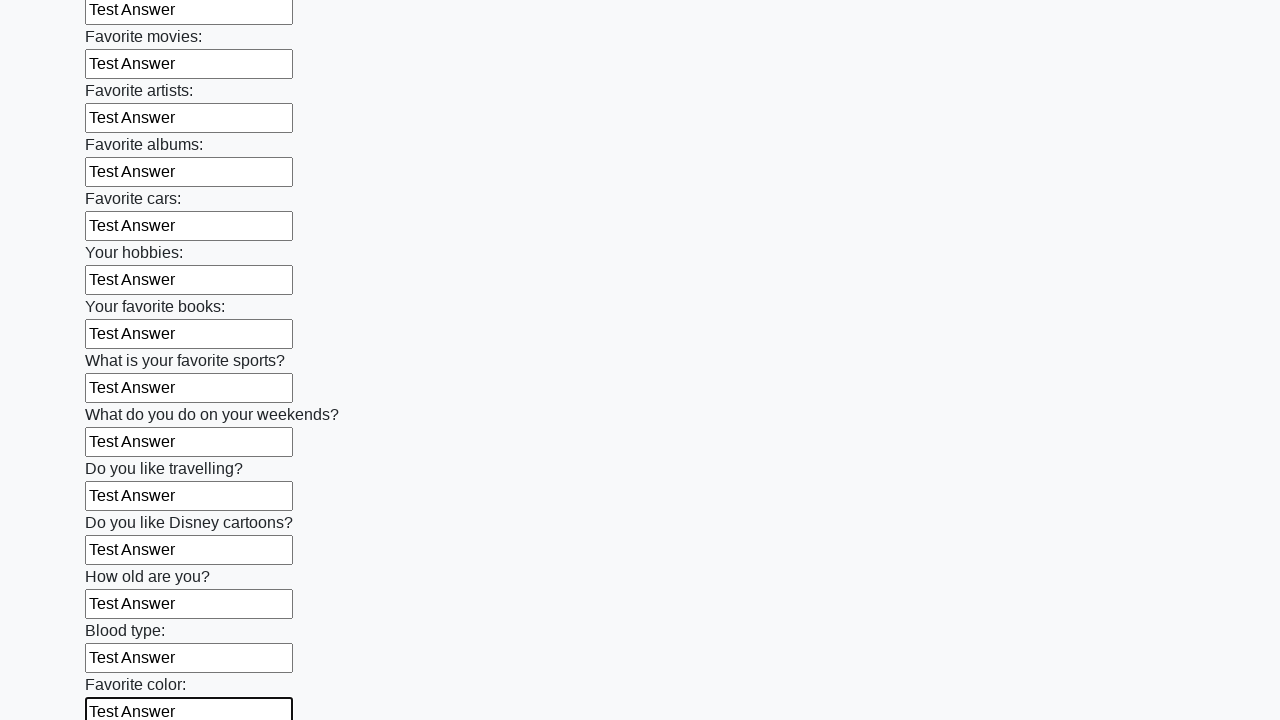

Filled input field with 'Test Answer' on input >> nth=20
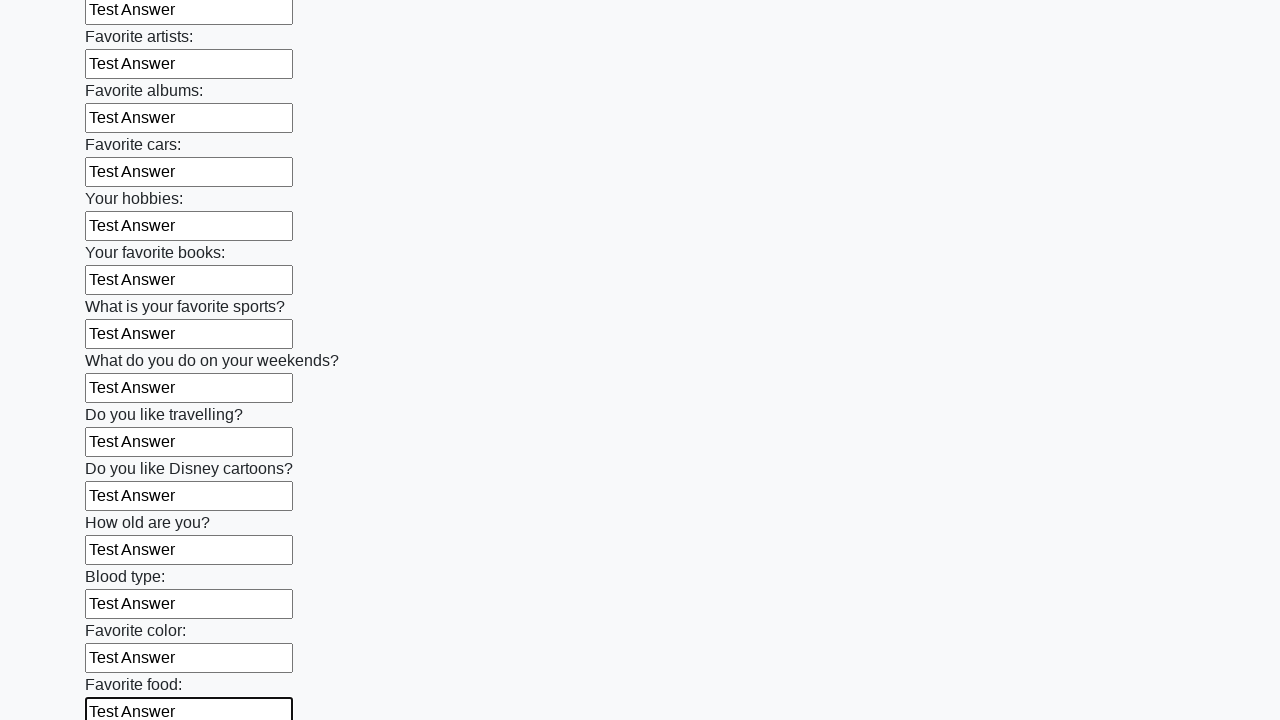

Filled input field with 'Test Answer' on input >> nth=21
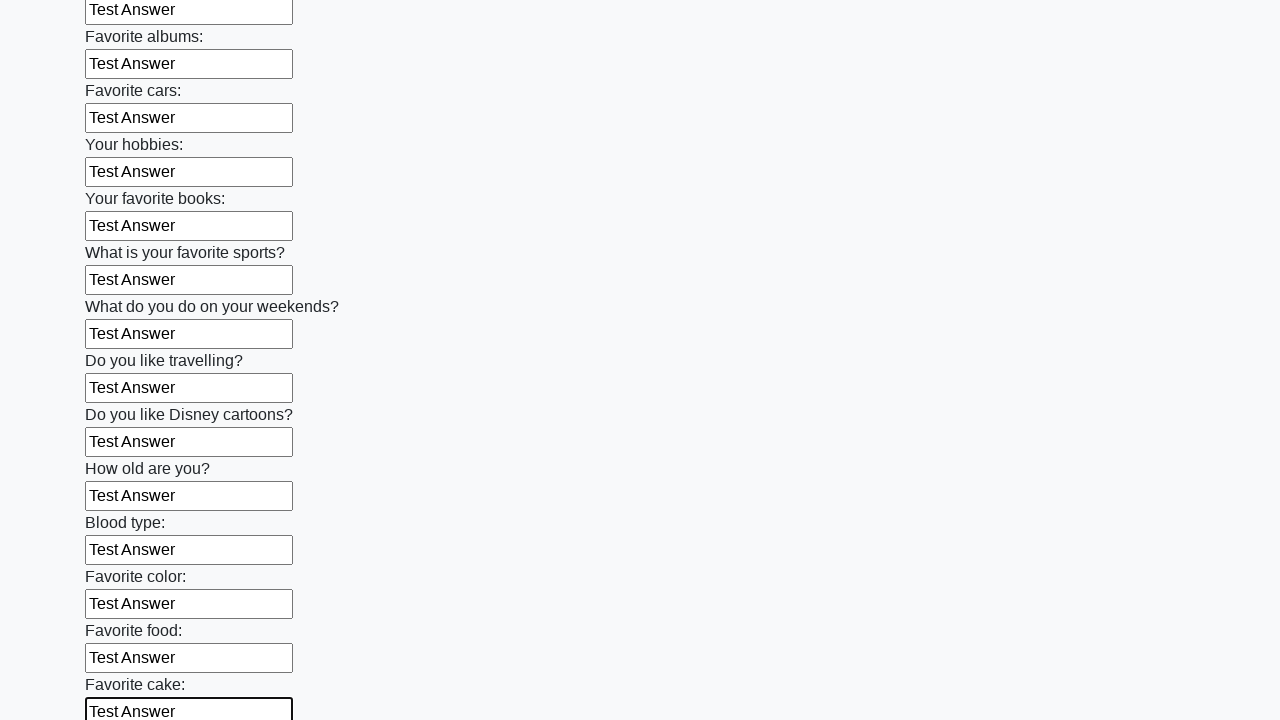

Filled input field with 'Test Answer' on input >> nth=22
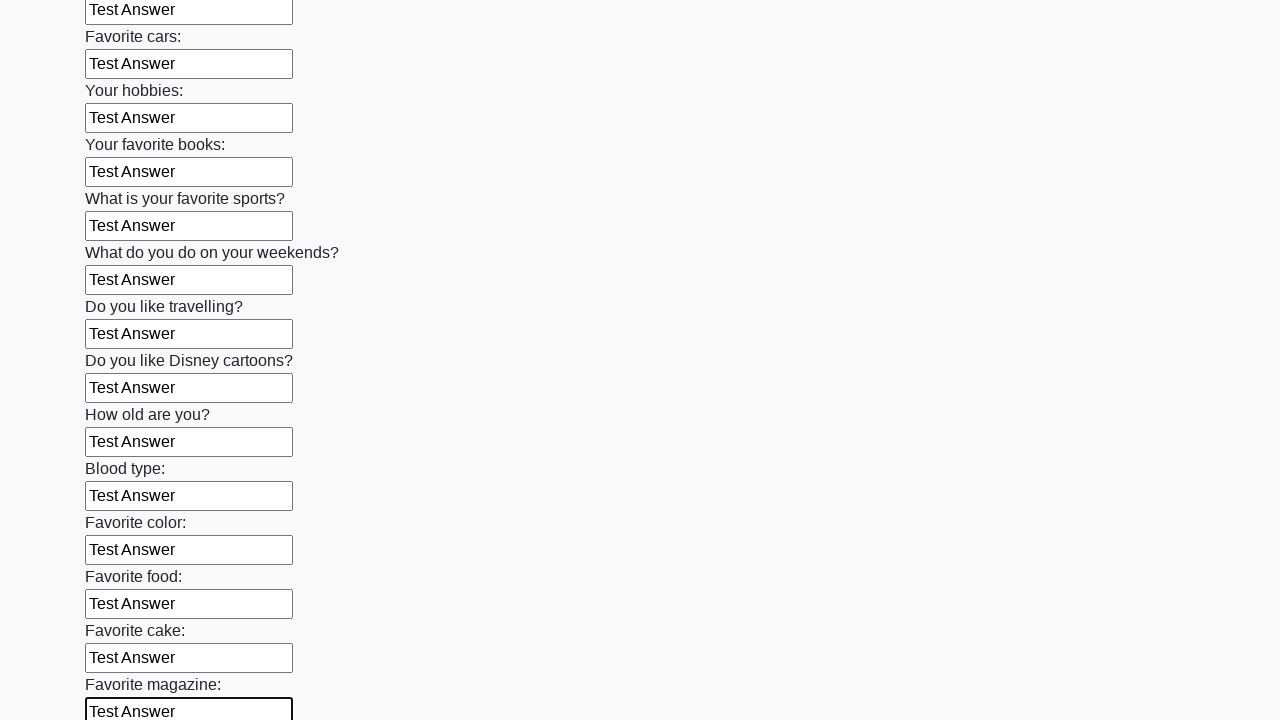

Filled input field with 'Test Answer' on input >> nth=23
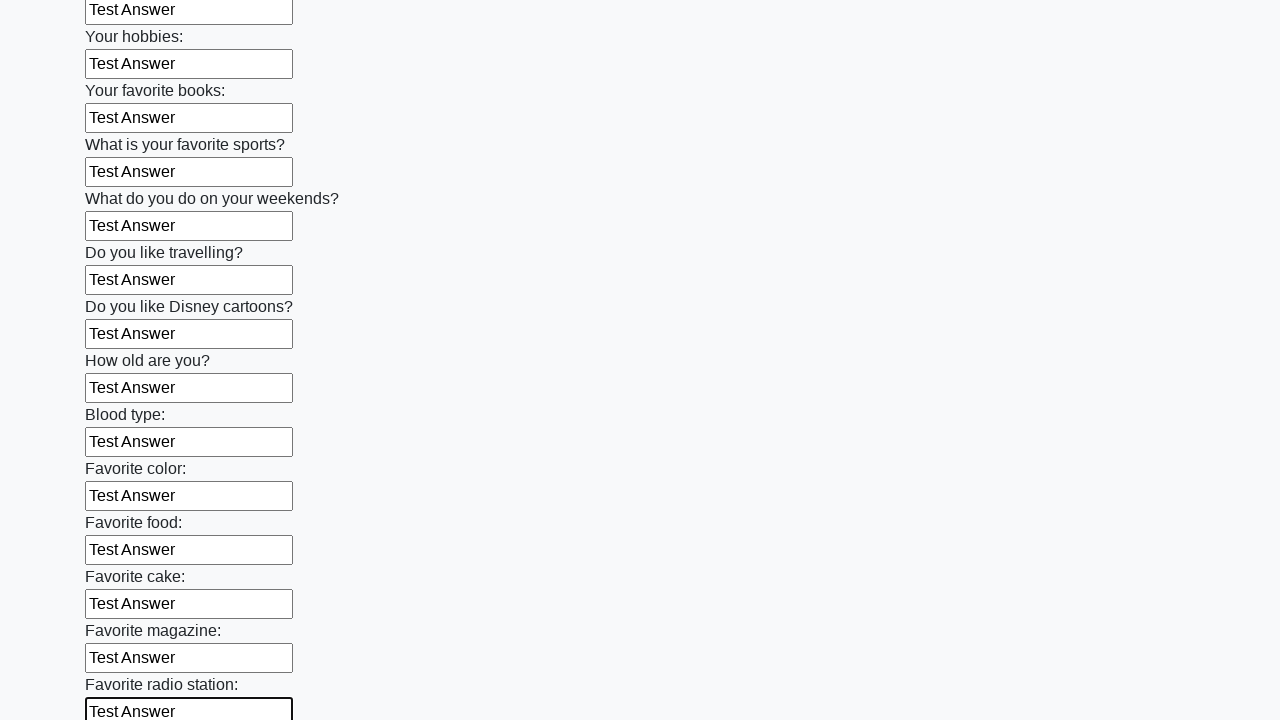

Filled input field with 'Test Answer' on input >> nth=24
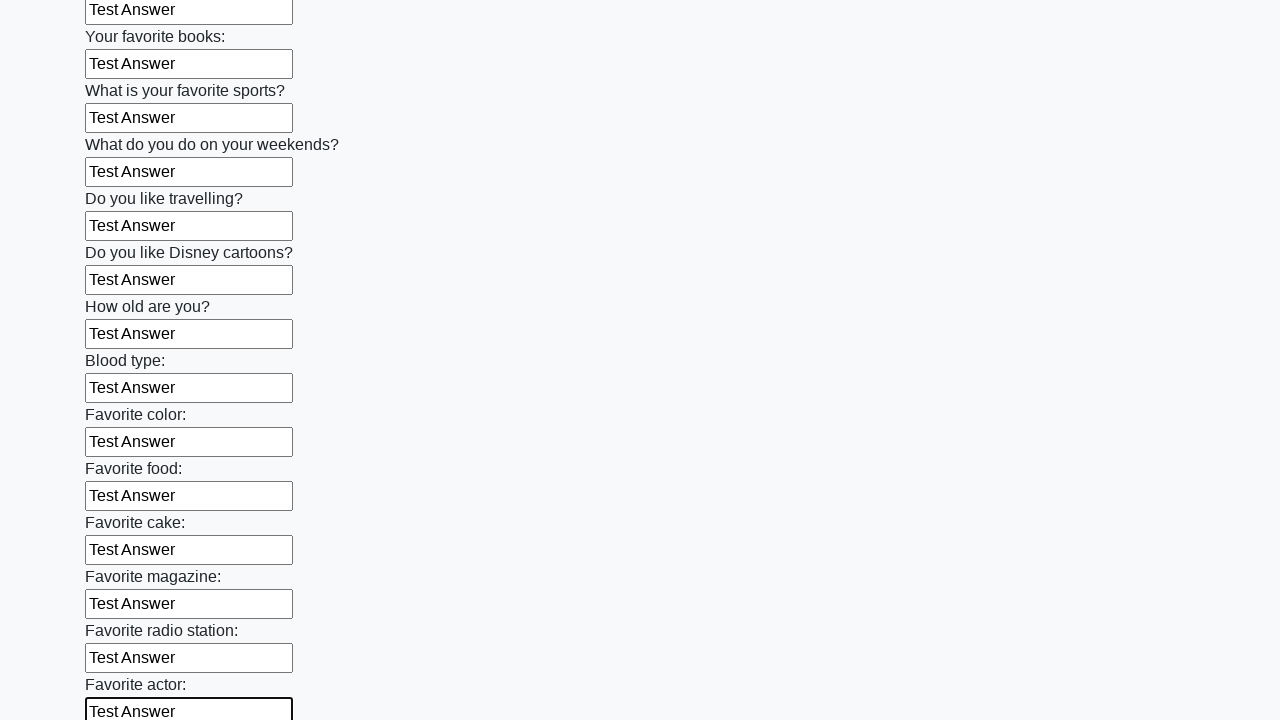

Filled input field with 'Test Answer' on input >> nth=25
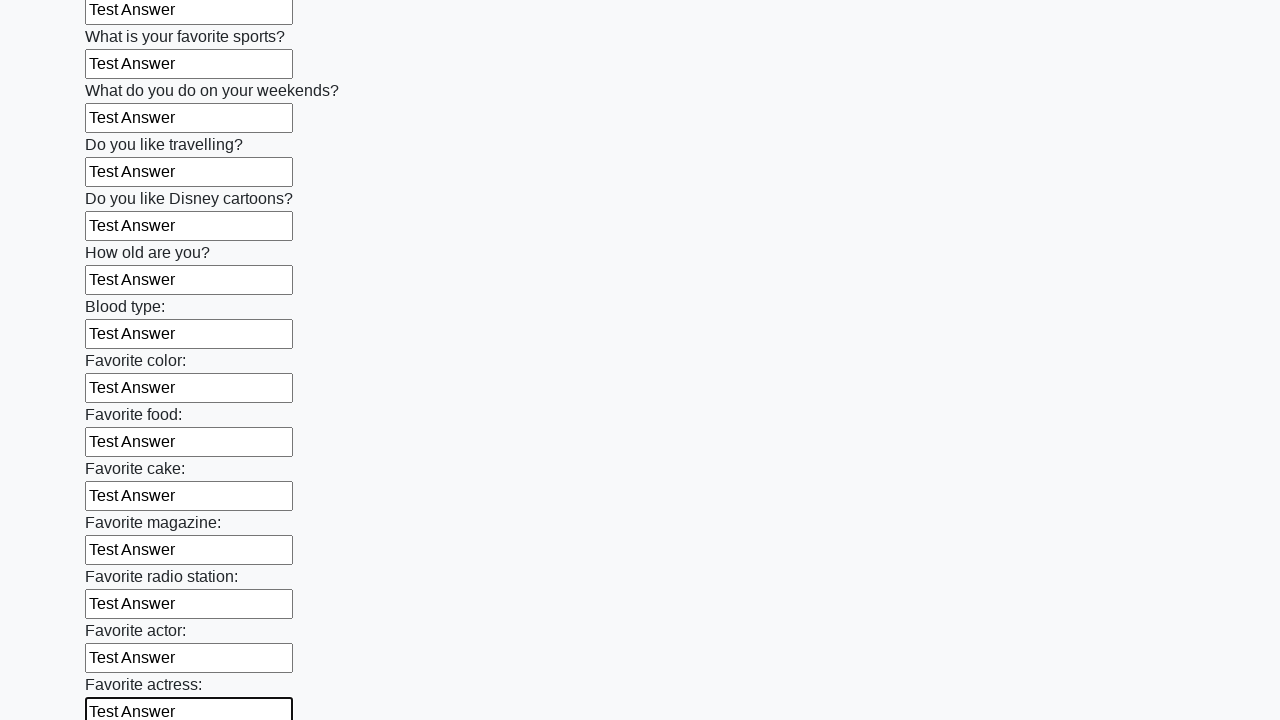

Filled input field with 'Test Answer' on input >> nth=26
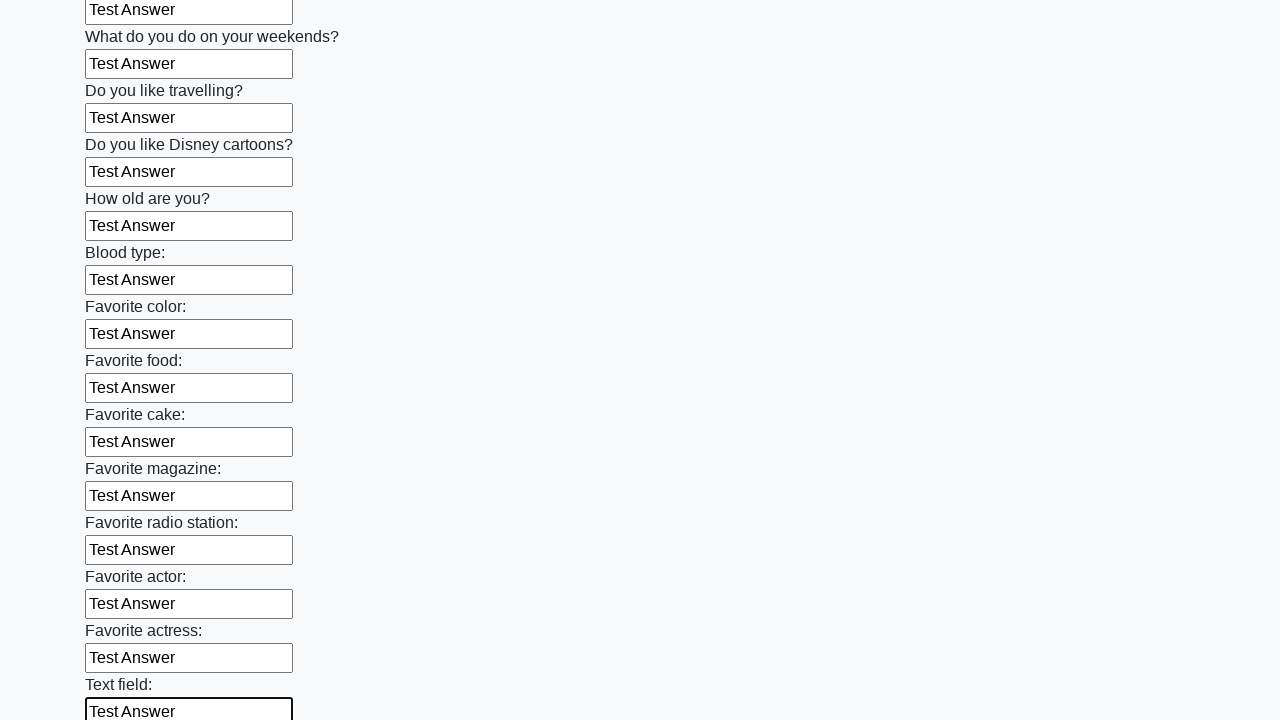

Filled input field with 'Test Answer' on input >> nth=27
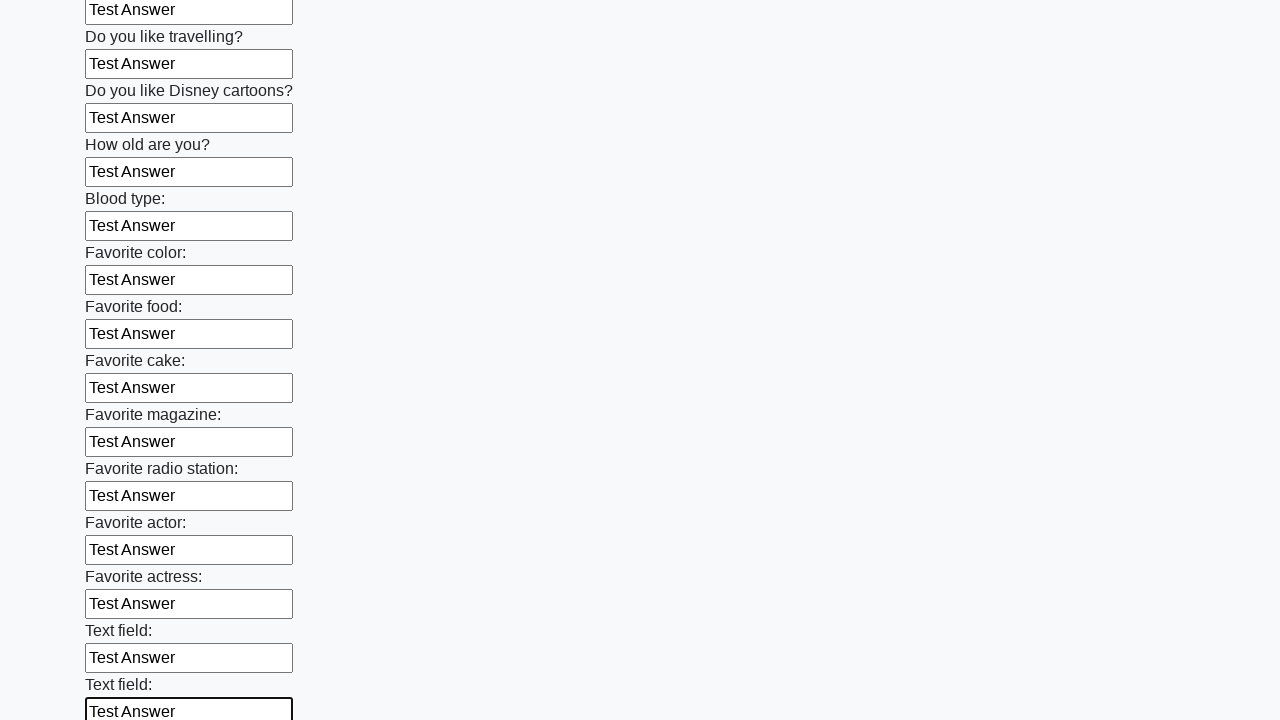

Filled input field with 'Test Answer' on input >> nth=28
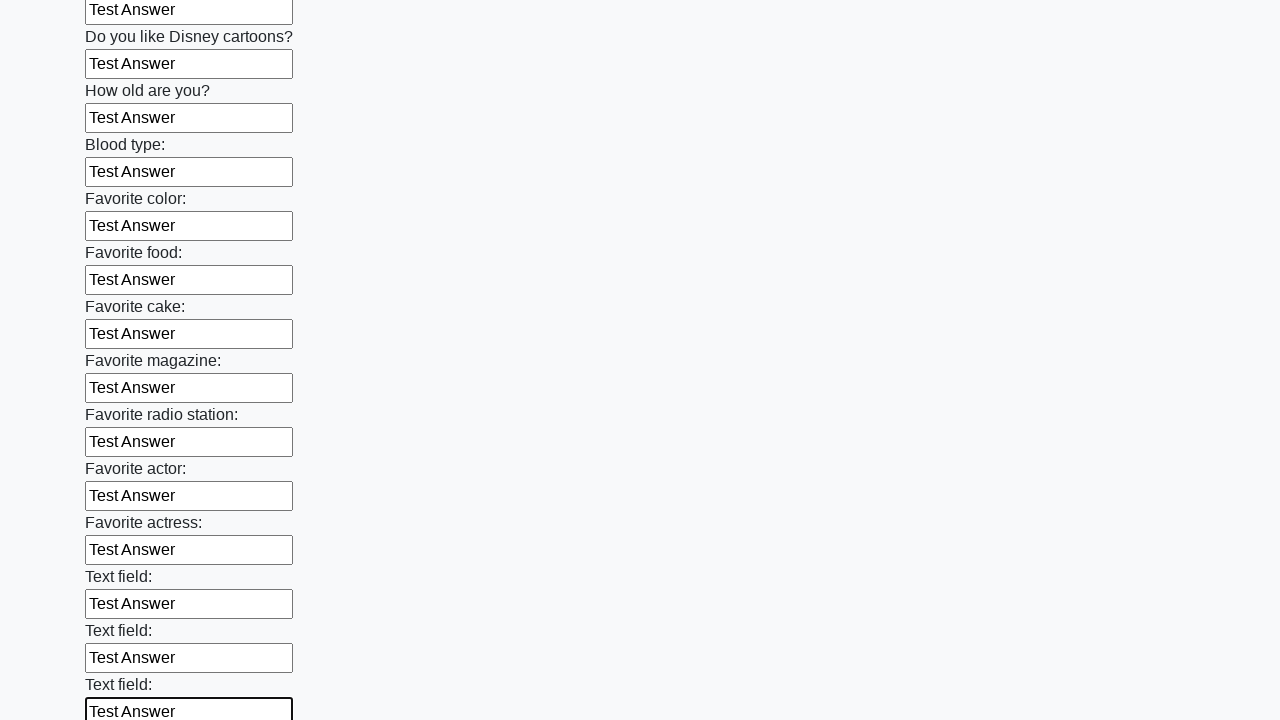

Filled input field with 'Test Answer' on input >> nth=29
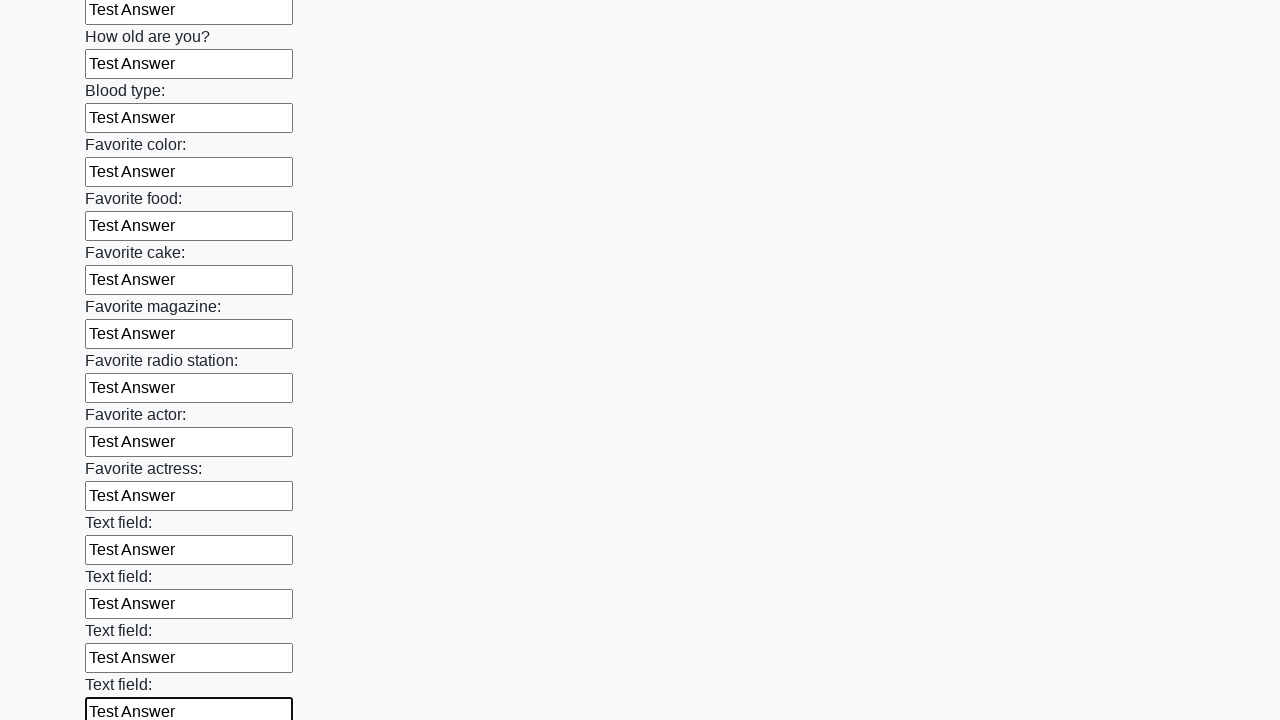

Filled input field with 'Test Answer' on input >> nth=30
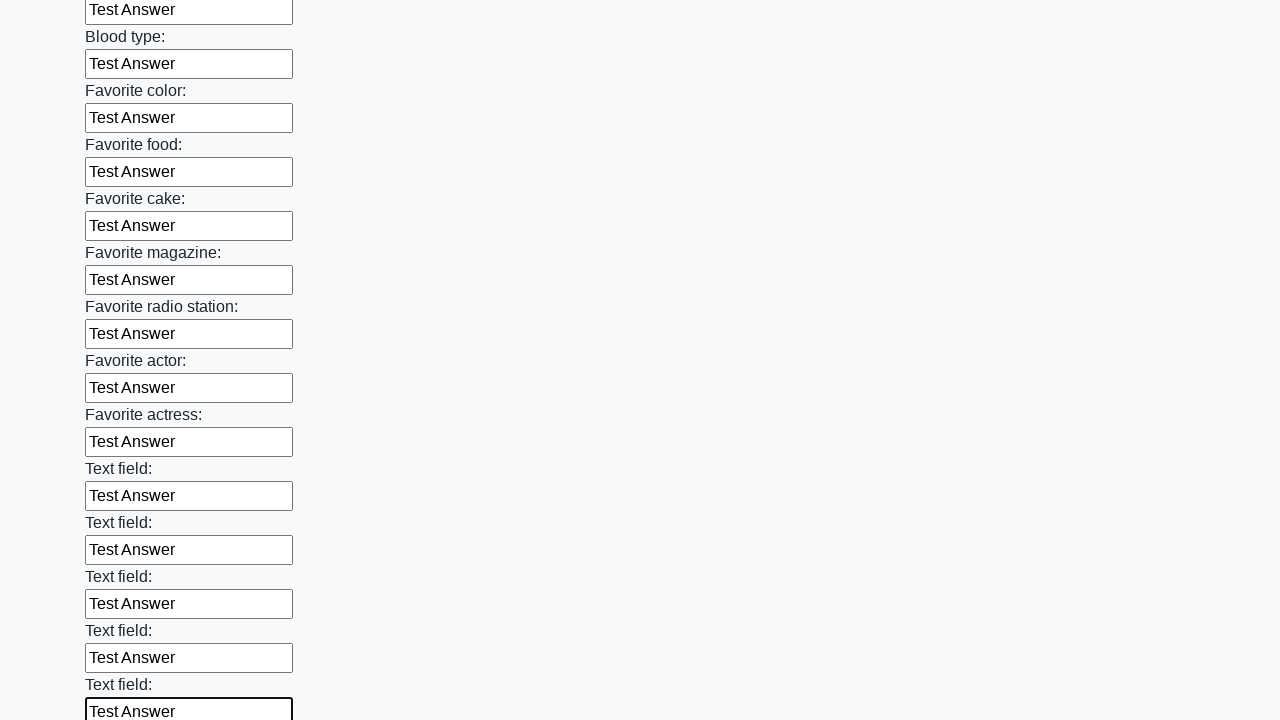

Filled input field with 'Test Answer' on input >> nth=31
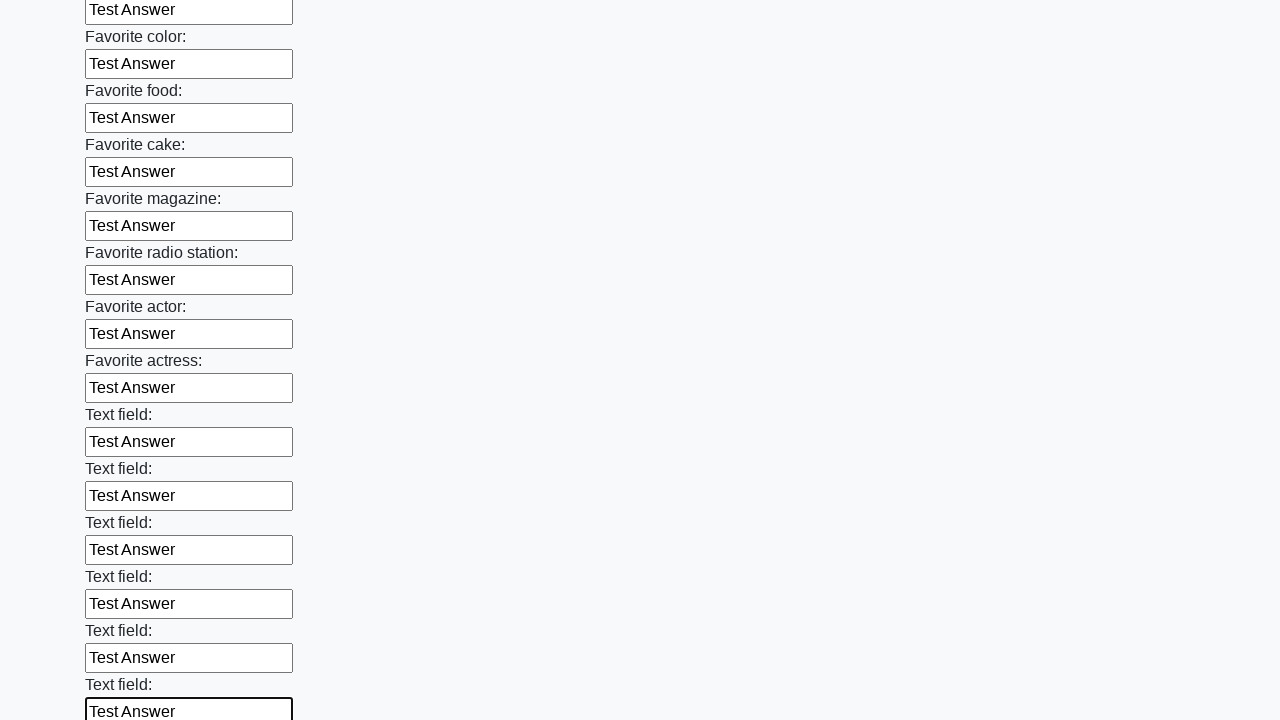

Filled input field with 'Test Answer' on input >> nth=32
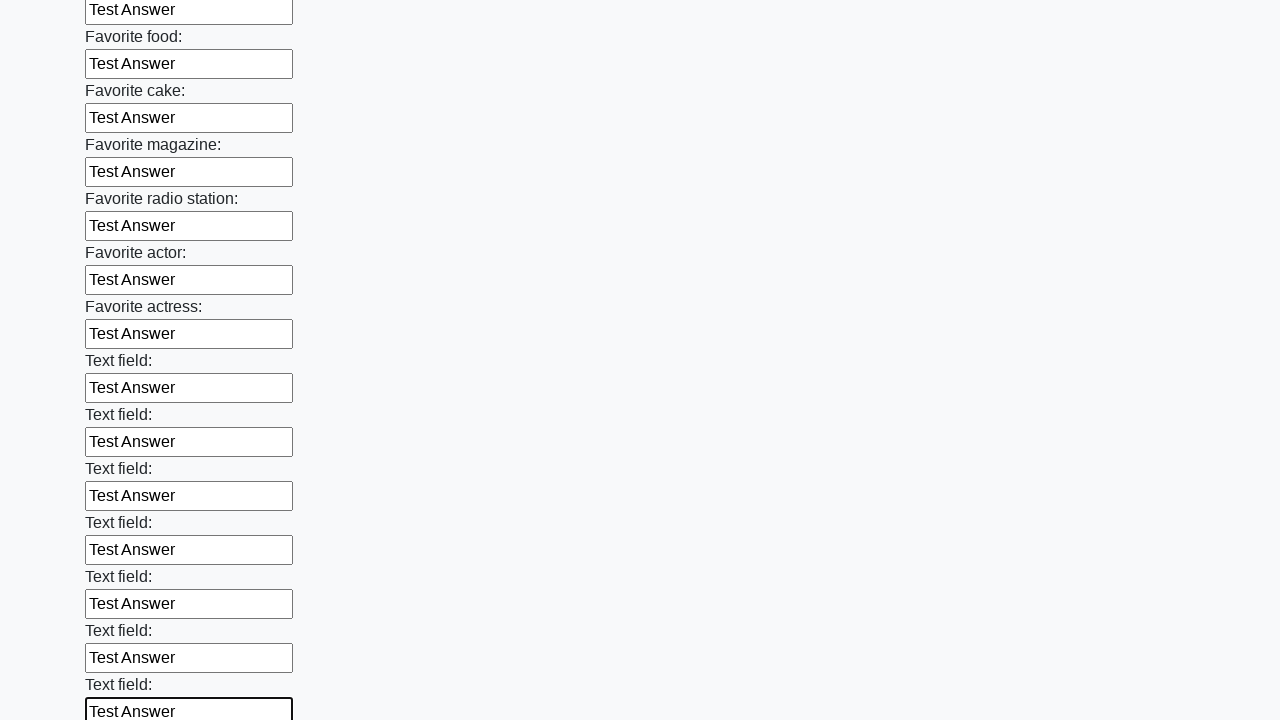

Filled input field with 'Test Answer' on input >> nth=33
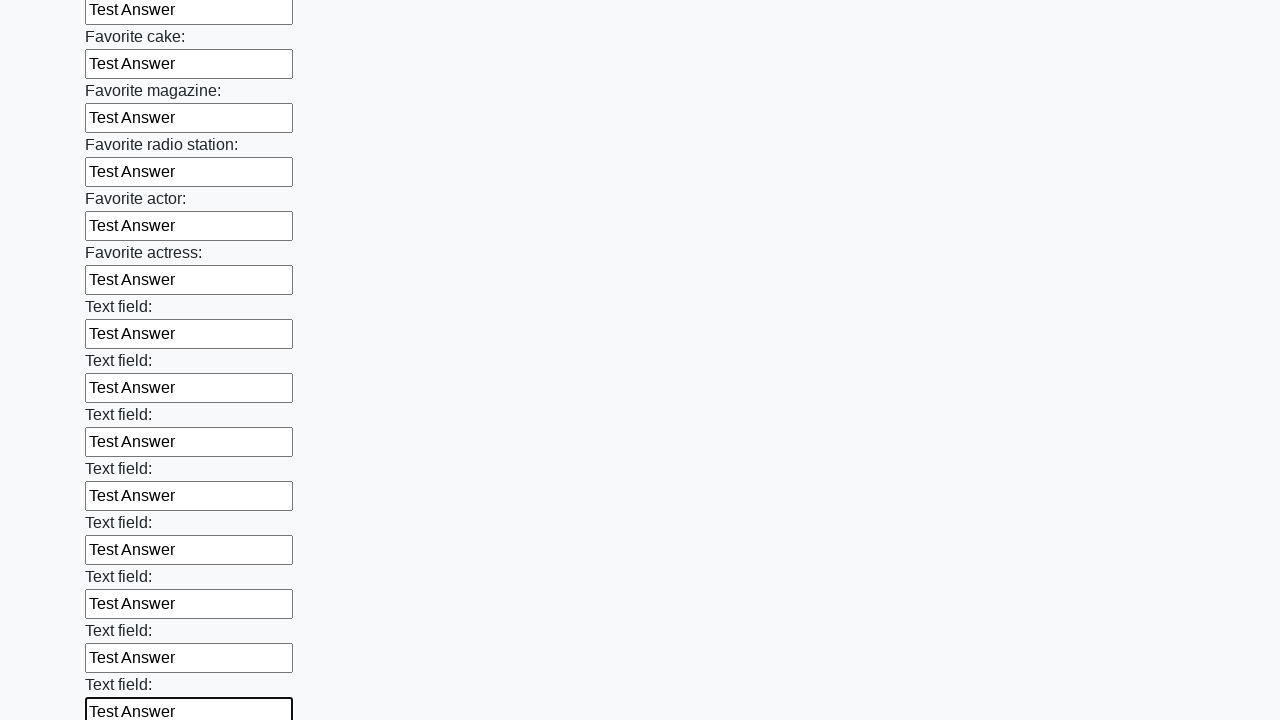

Filled input field with 'Test Answer' on input >> nth=34
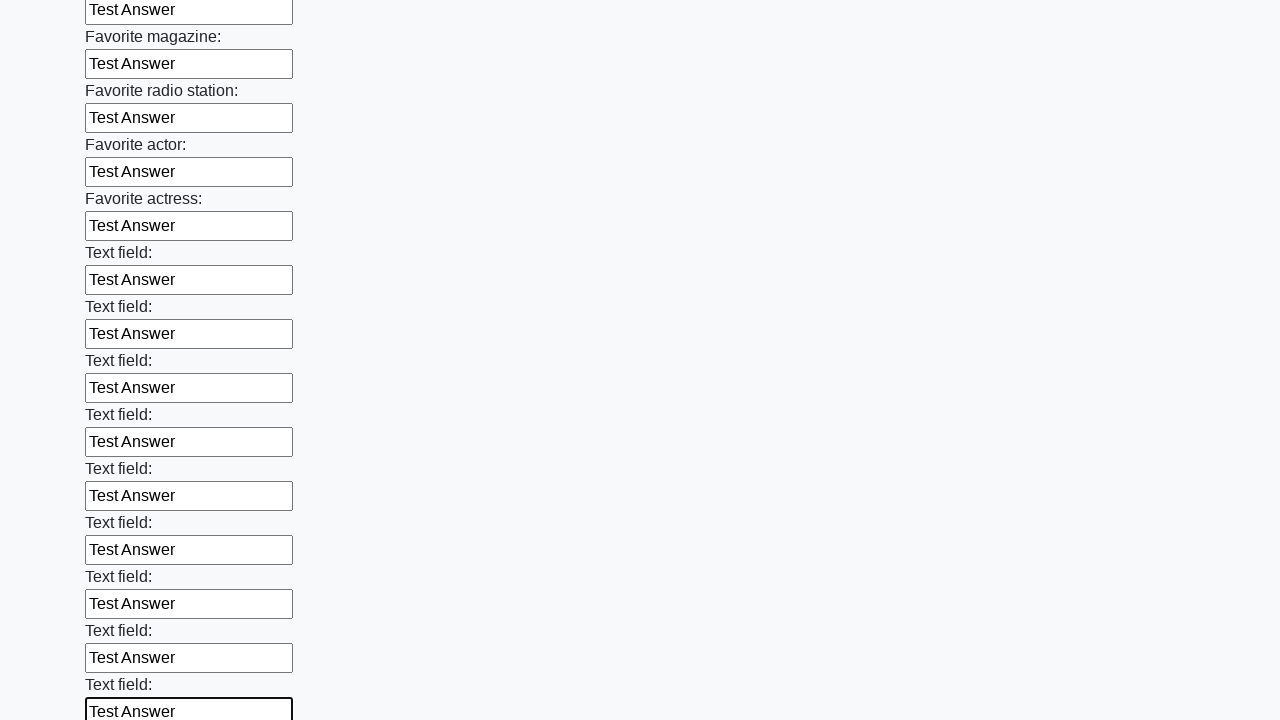

Filled input field with 'Test Answer' on input >> nth=35
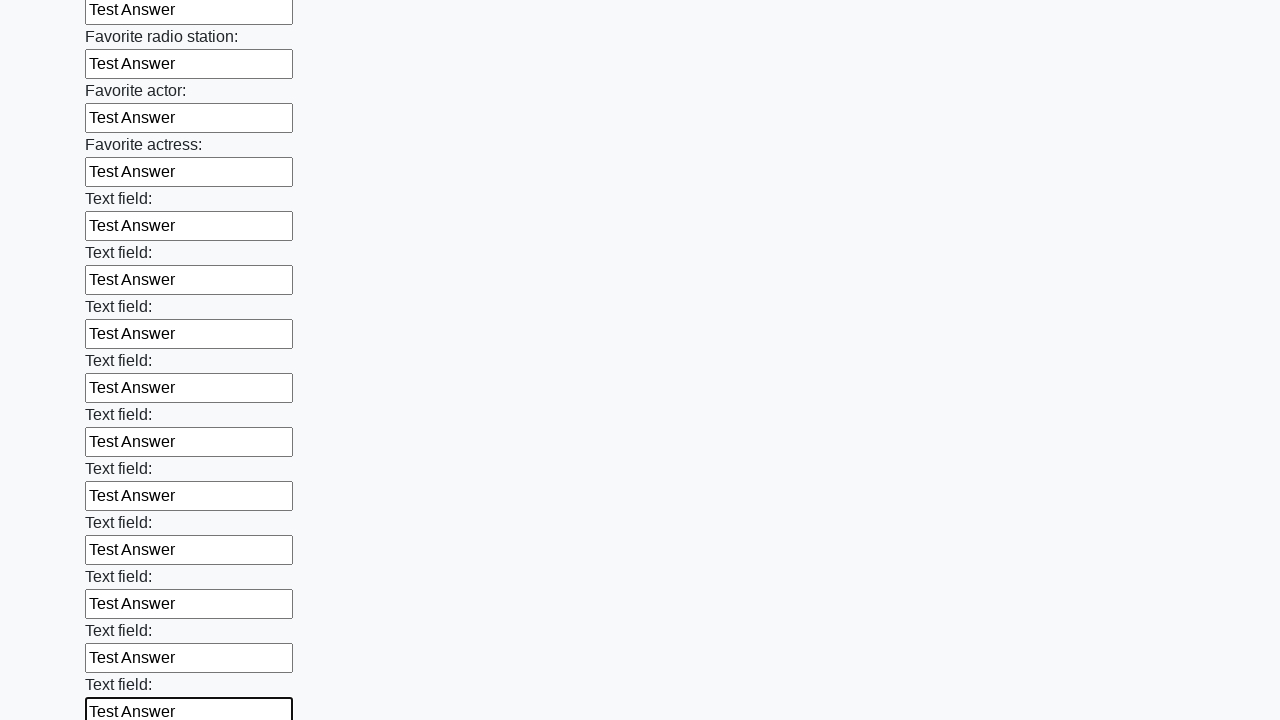

Filled input field with 'Test Answer' on input >> nth=36
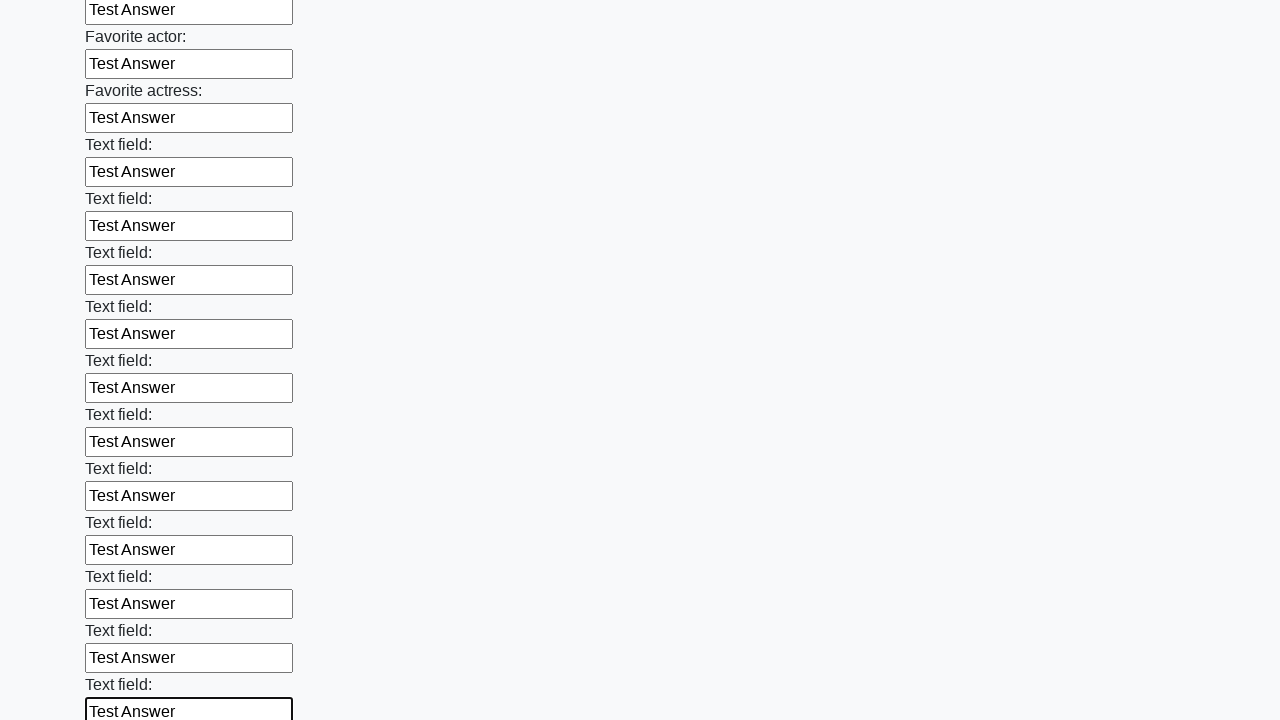

Filled input field with 'Test Answer' on input >> nth=37
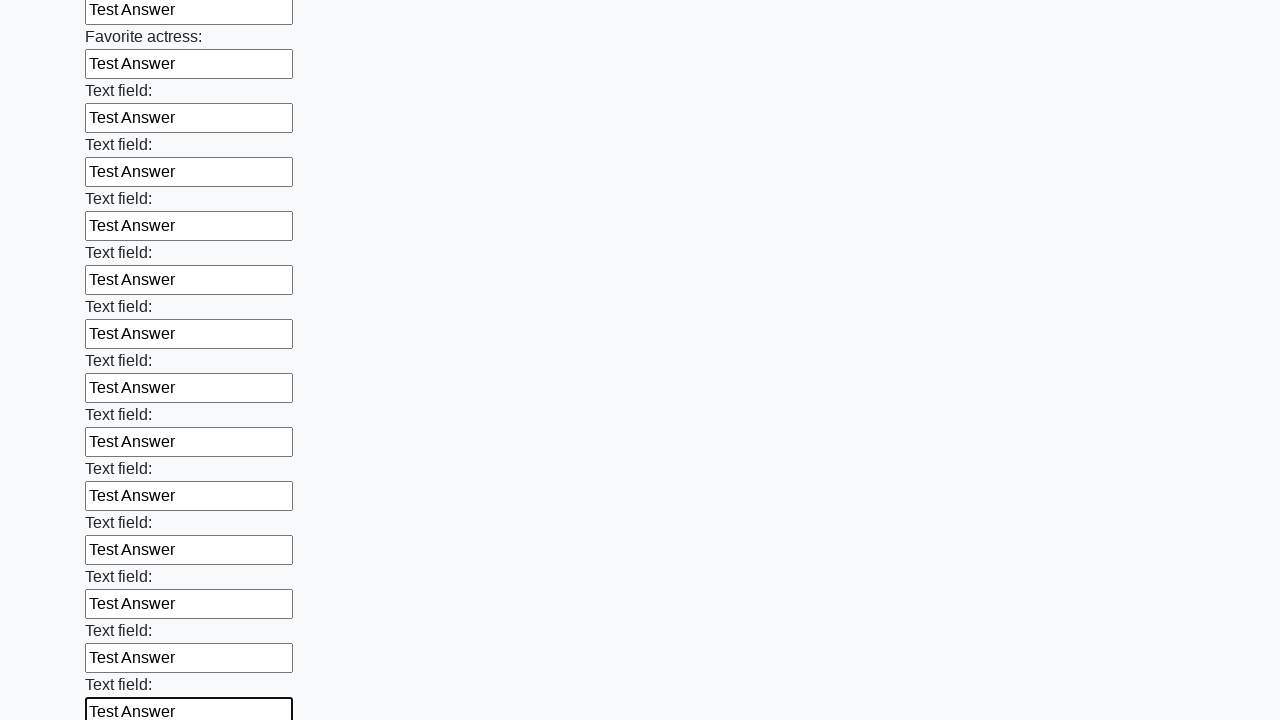

Filled input field with 'Test Answer' on input >> nth=38
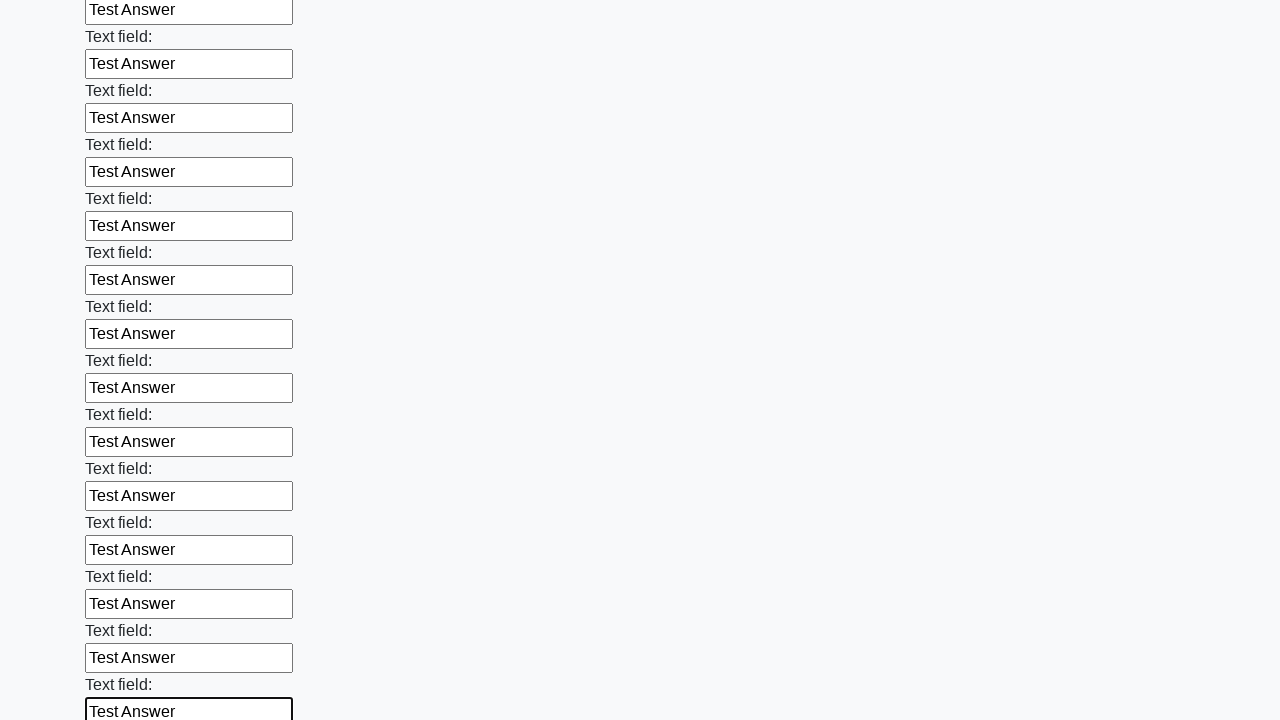

Filled input field with 'Test Answer' on input >> nth=39
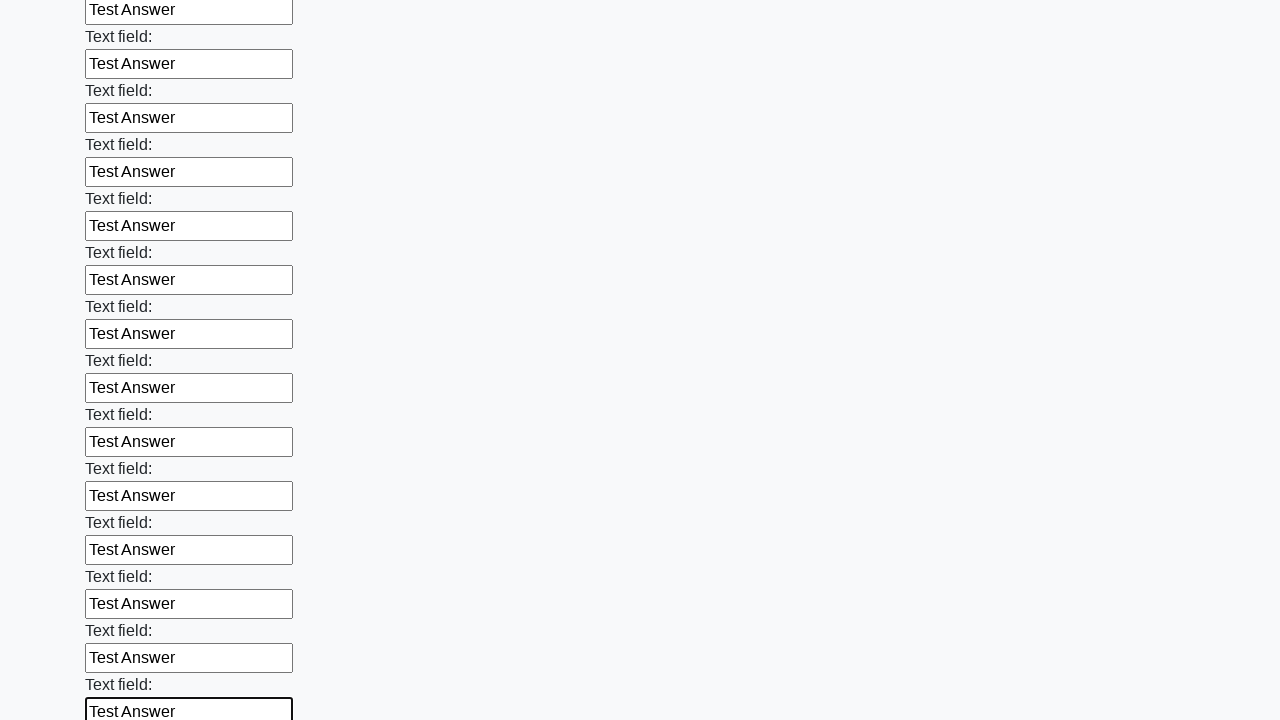

Filled input field with 'Test Answer' on input >> nth=40
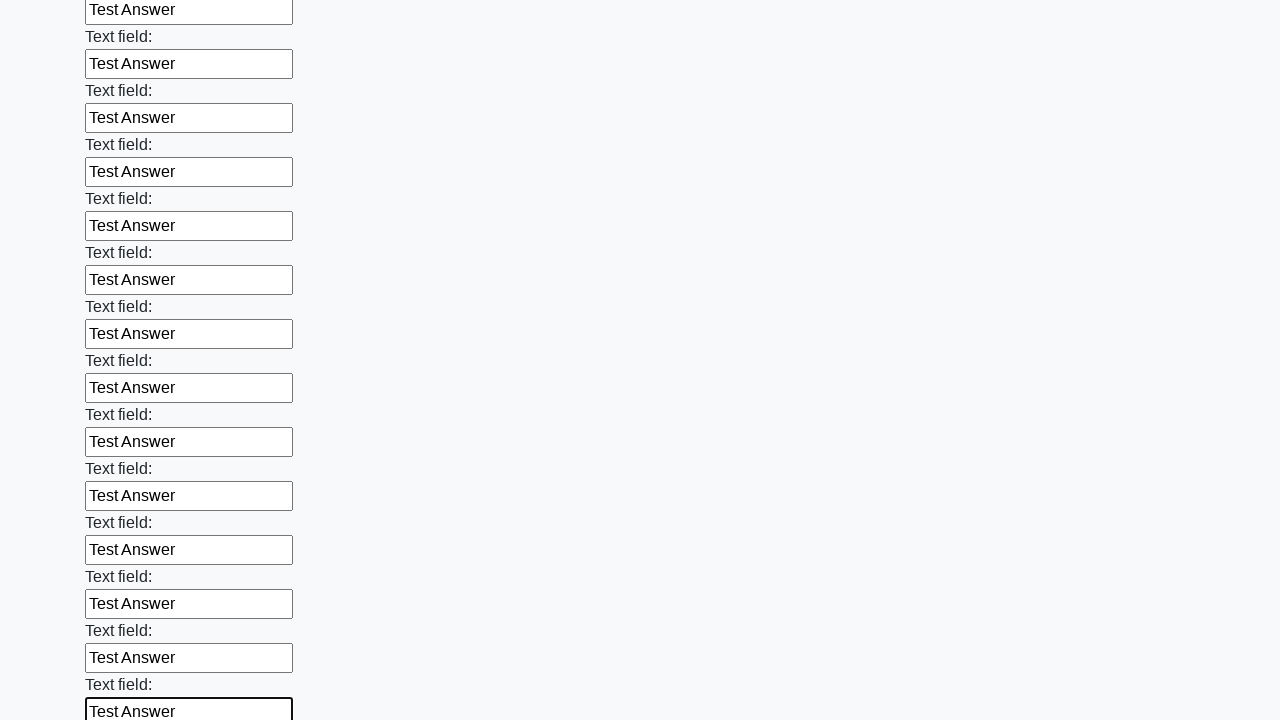

Filled input field with 'Test Answer' on input >> nth=41
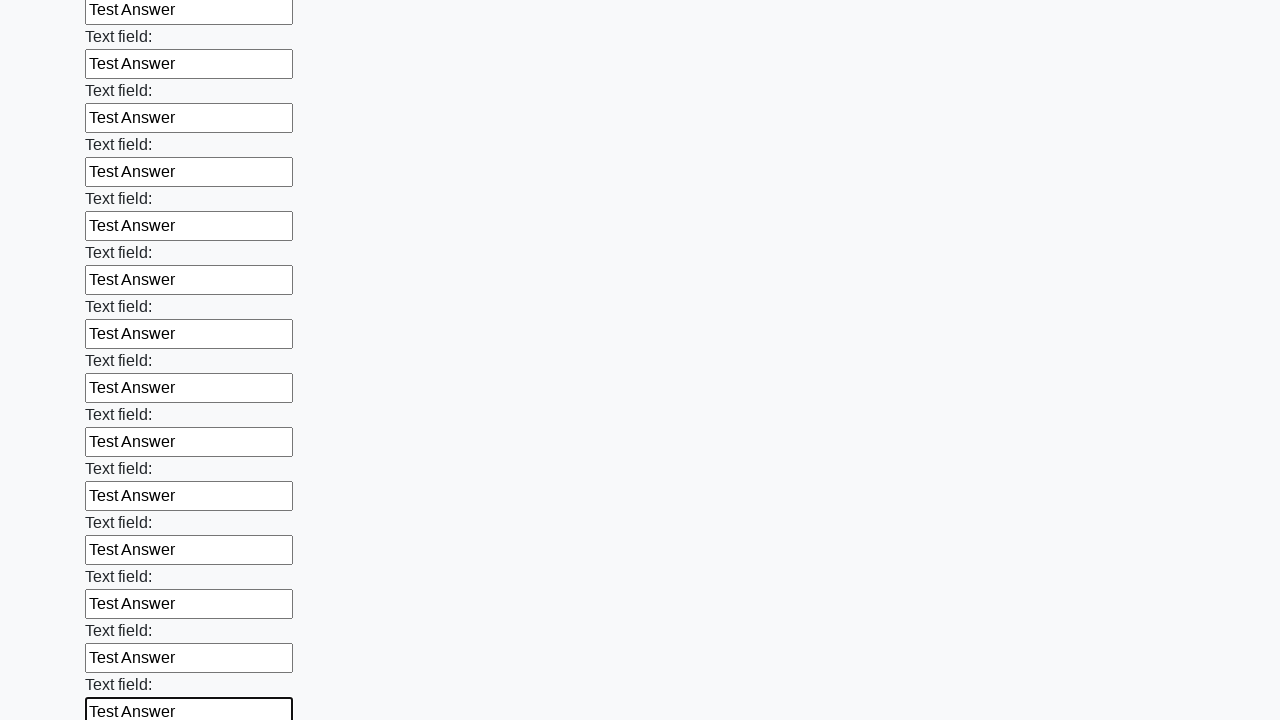

Filled input field with 'Test Answer' on input >> nth=42
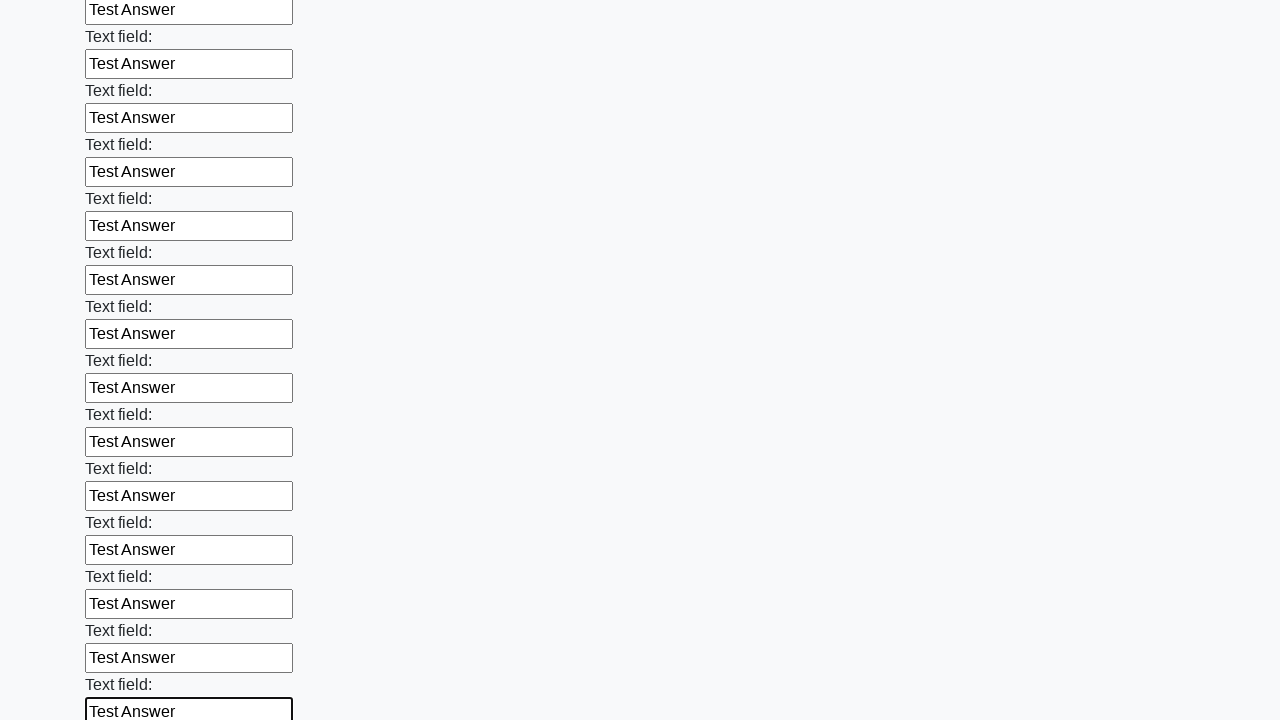

Filled input field with 'Test Answer' on input >> nth=43
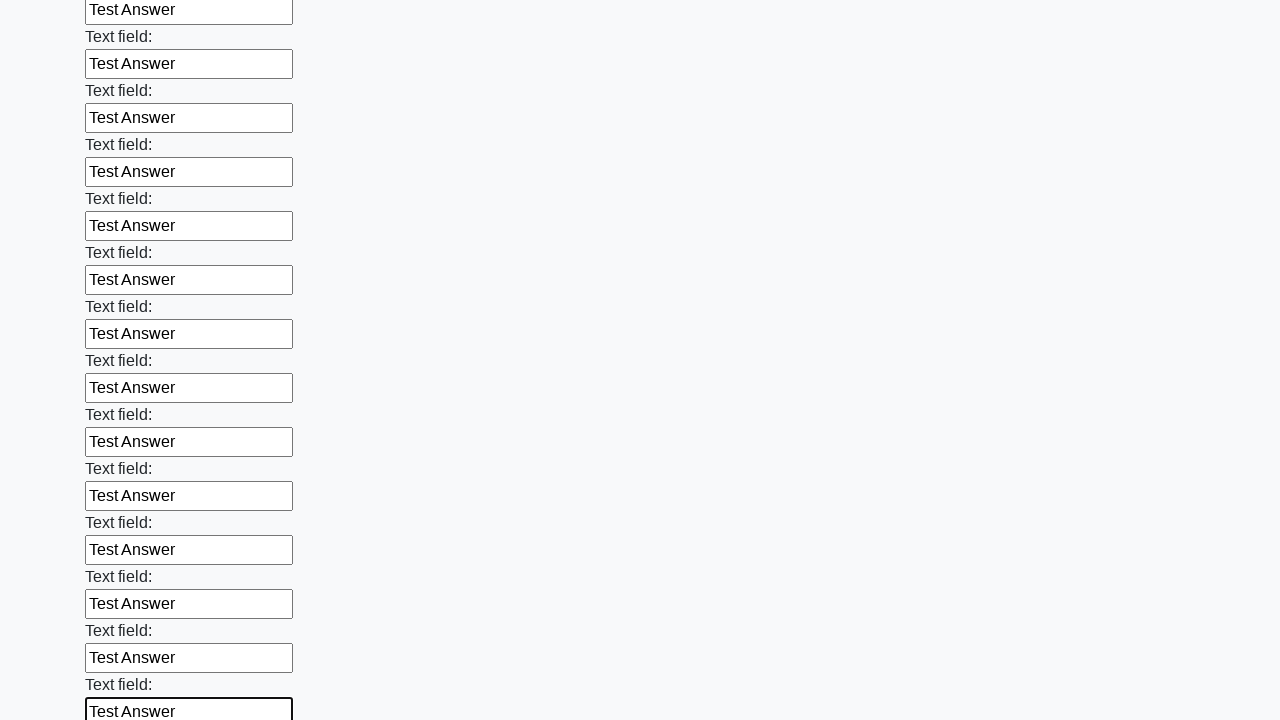

Filled input field with 'Test Answer' on input >> nth=44
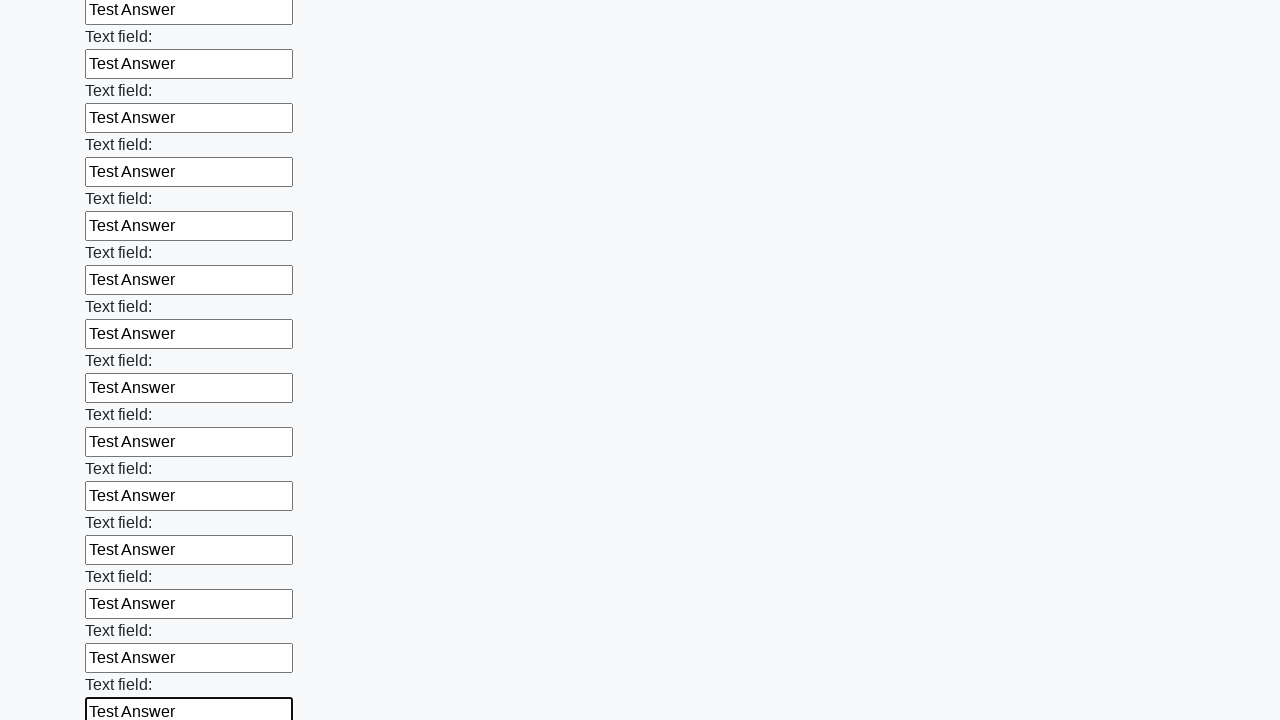

Filled input field with 'Test Answer' on input >> nth=45
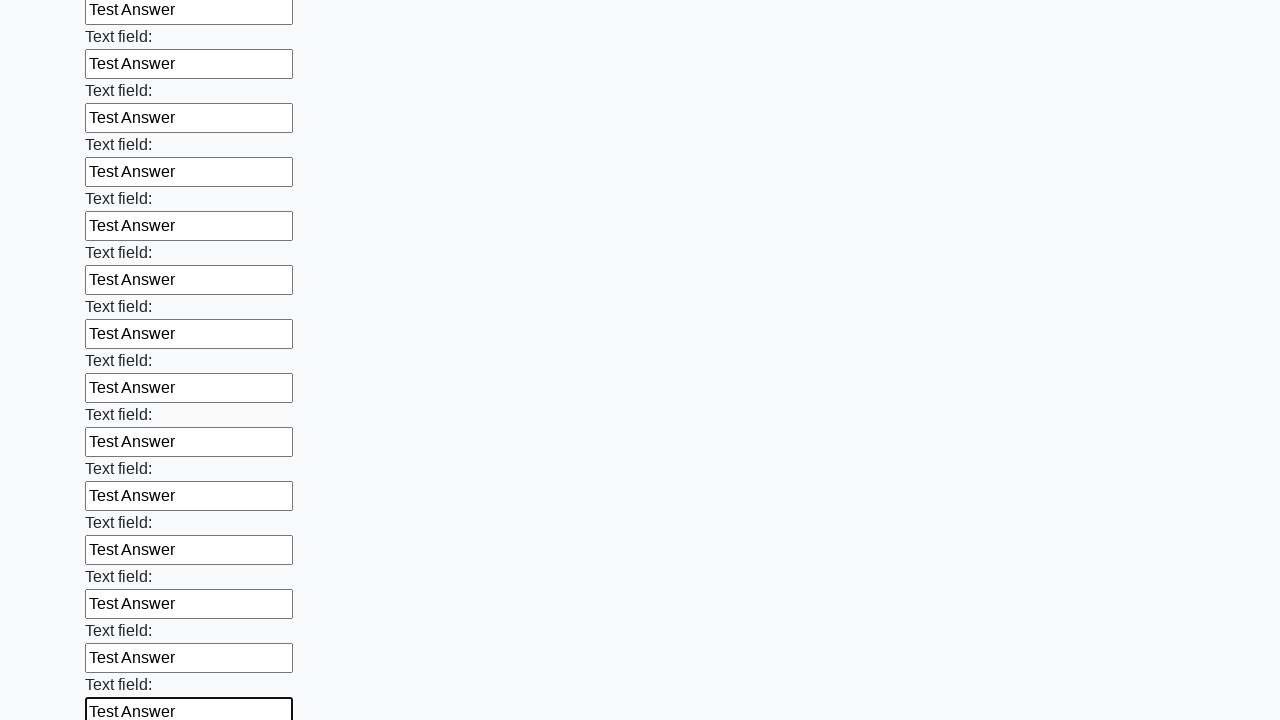

Filled input field with 'Test Answer' on input >> nth=46
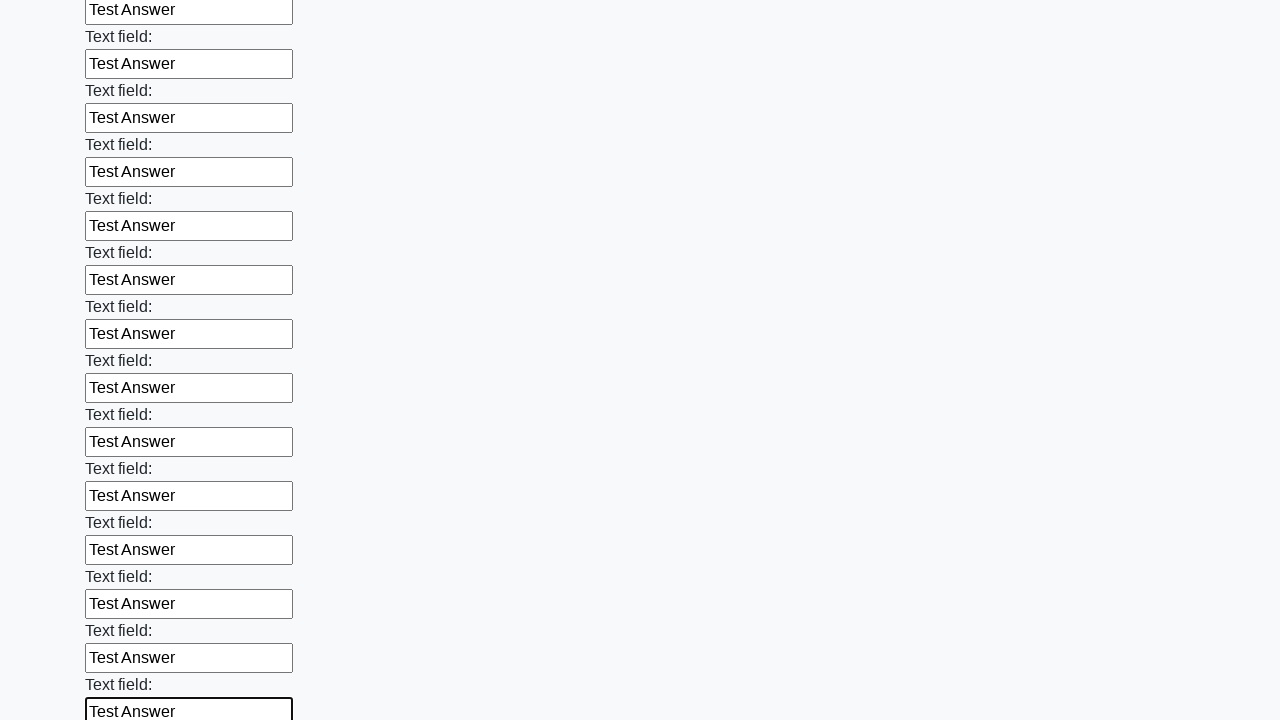

Filled input field with 'Test Answer' on input >> nth=47
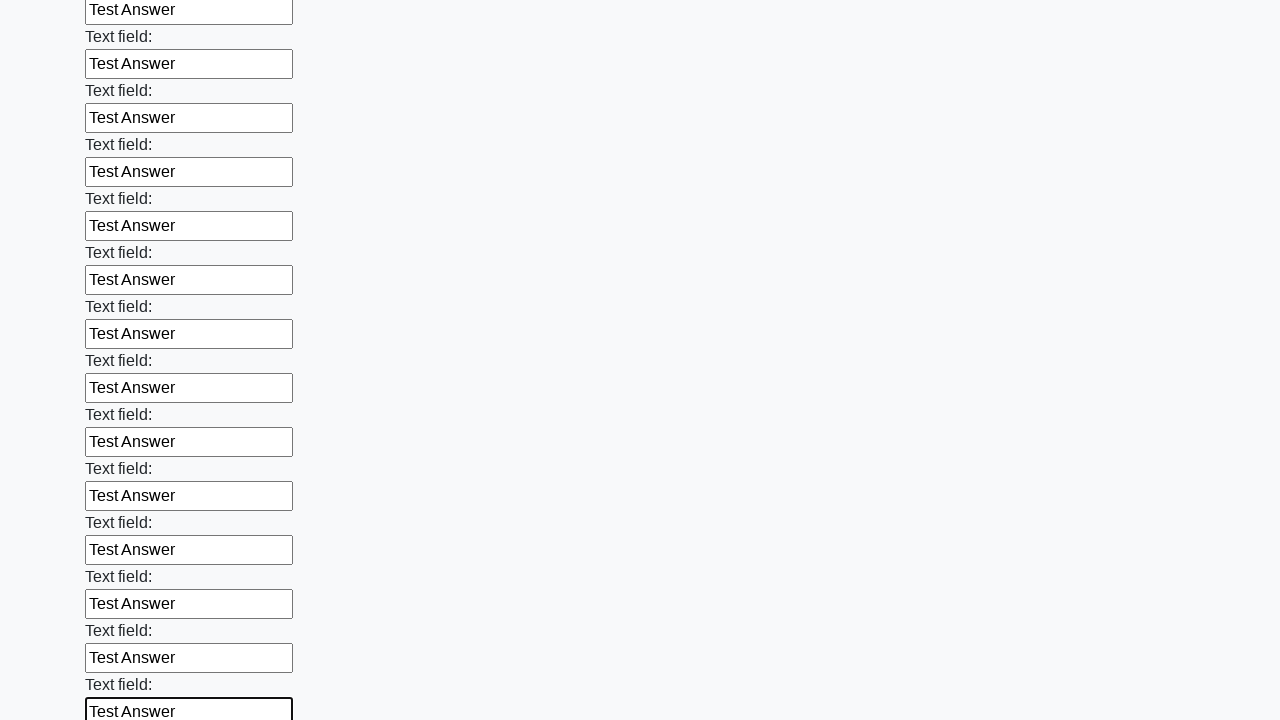

Filled input field with 'Test Answer' on input >> nth=48
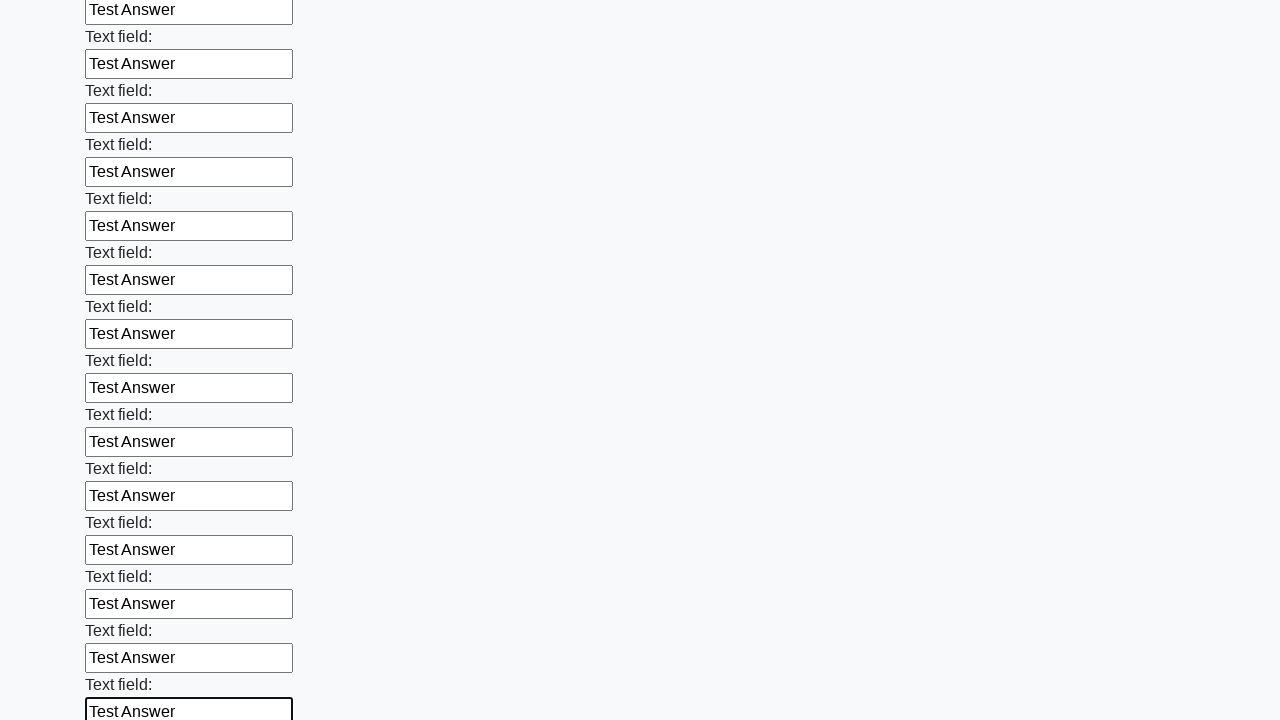

Filled input field with 'Test Answer' on input >> nth=49
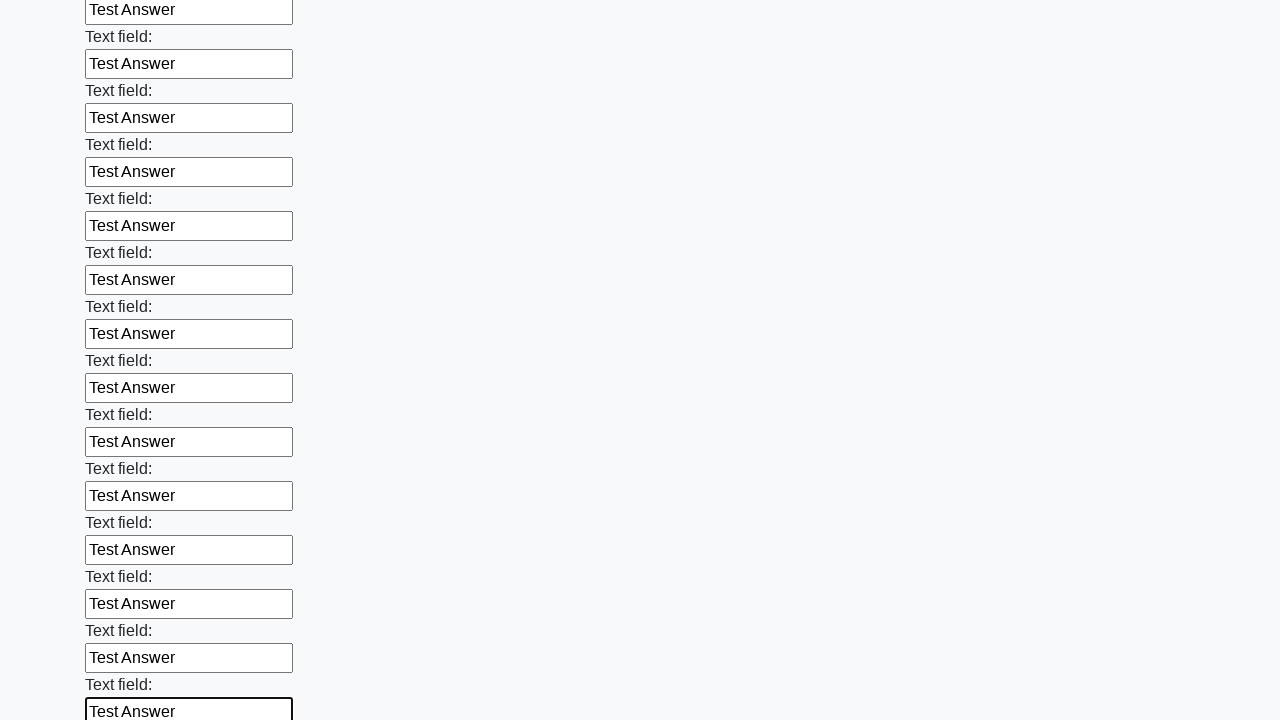

Filled input field with 'Test Answer' on input >> nth=50
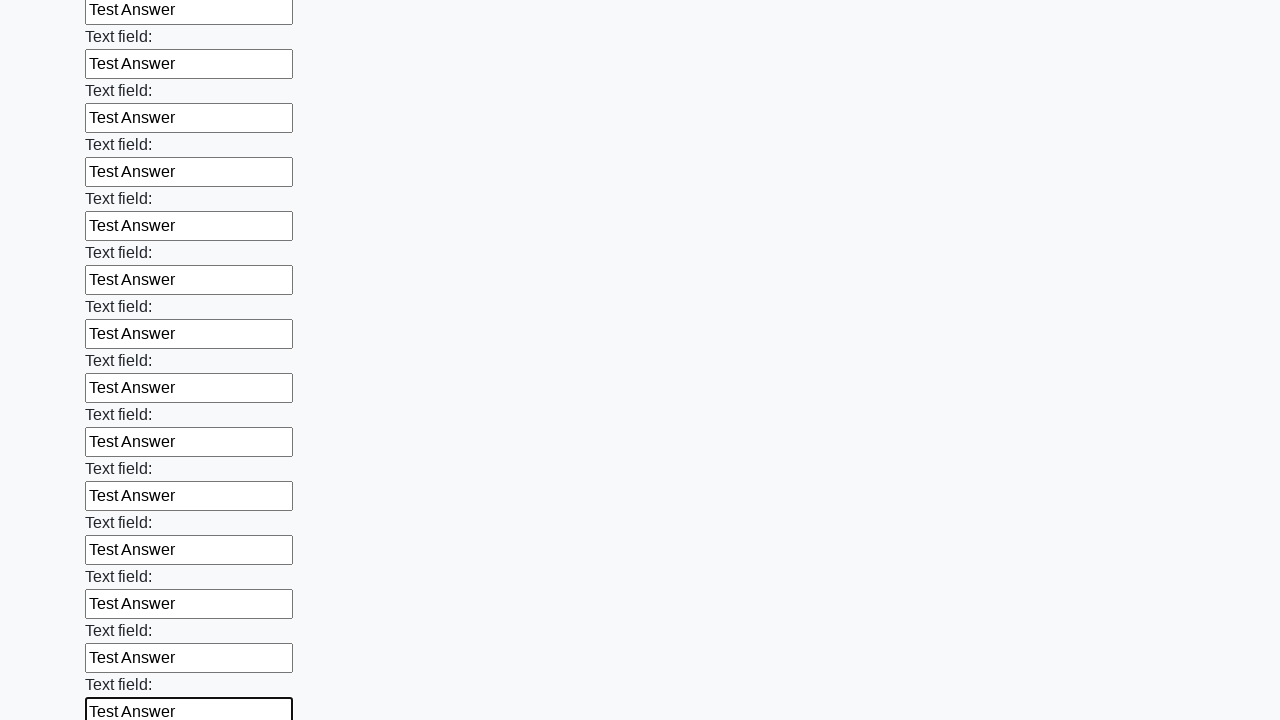

Filled input field with 'Test Answer' on input >> nth=51
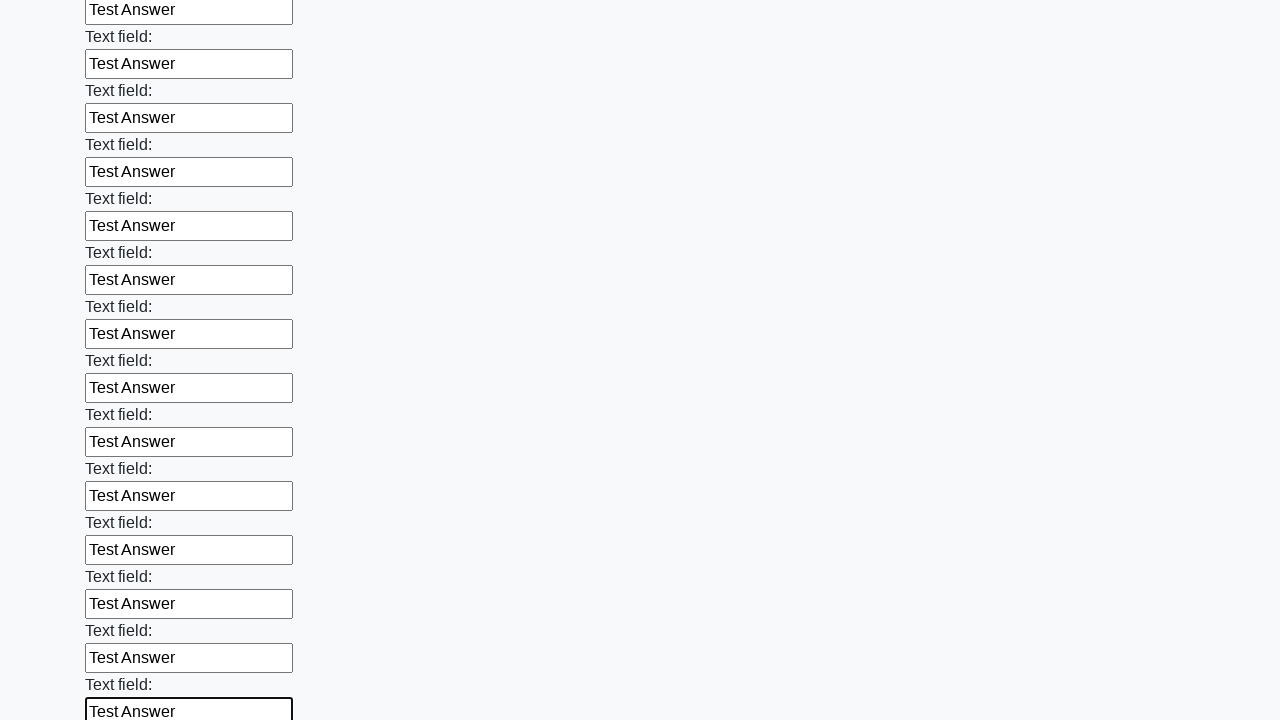

Filled input field with 'Test Answer' on input >> nth=52
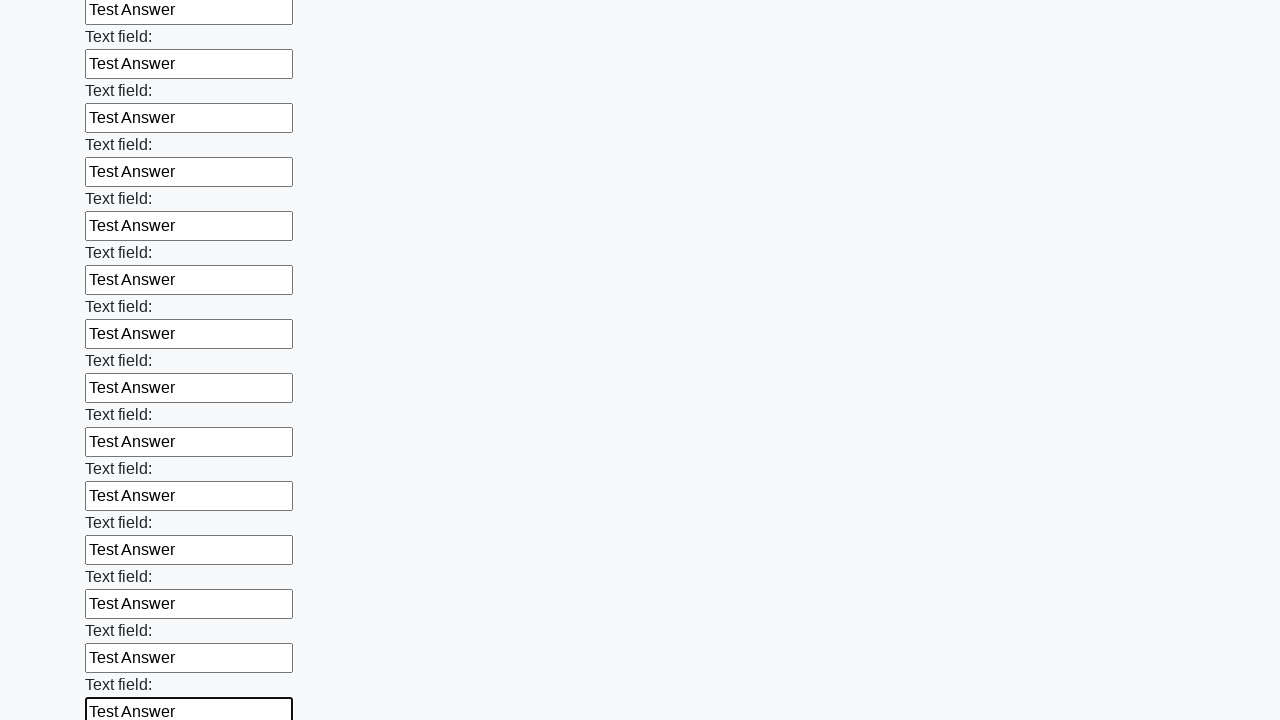

Filled input field with 'Test Answer' on input >> nth=53
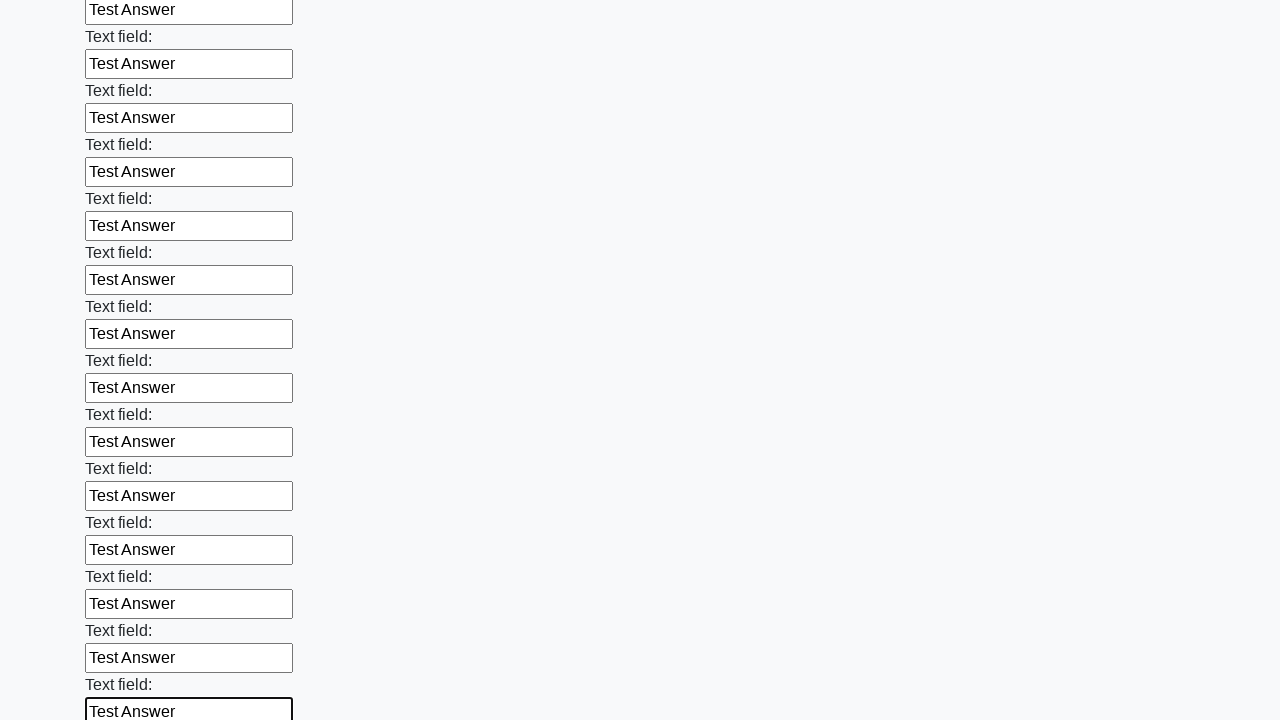

Filled input field with 'Test Answer' on input >> nth=54
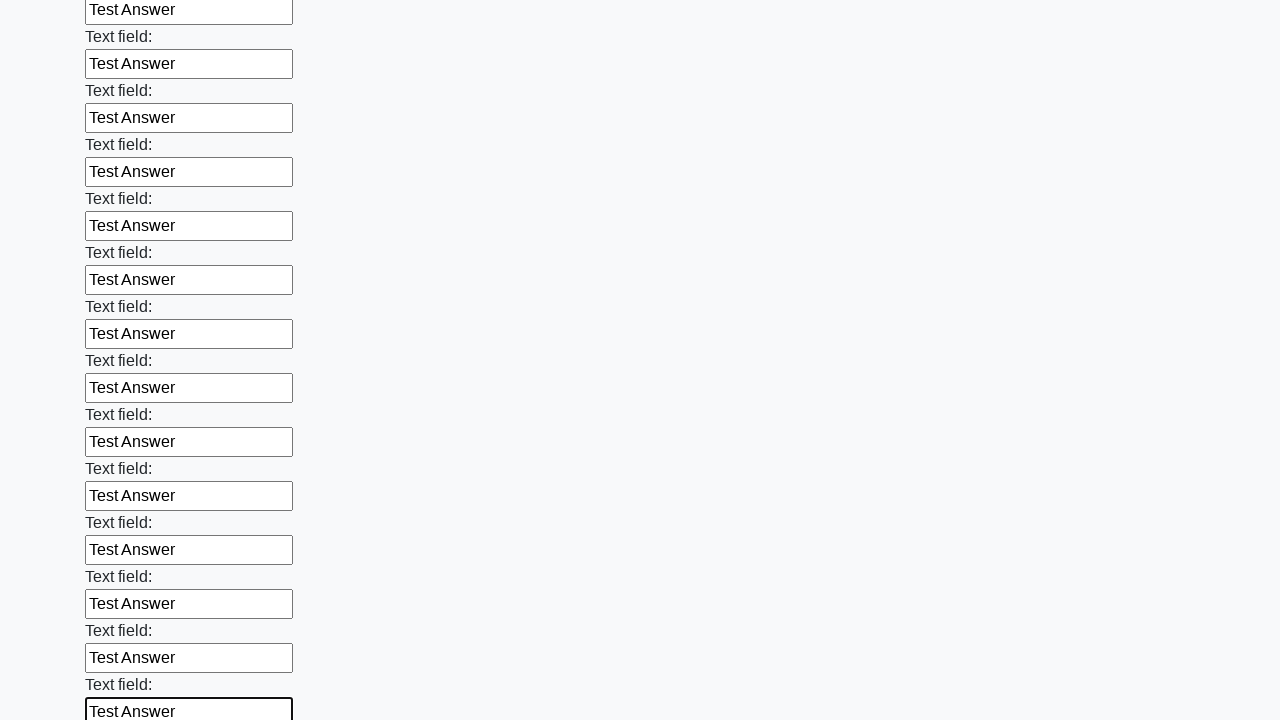

Filled input field with 'Test Answer' on input >> nth=55
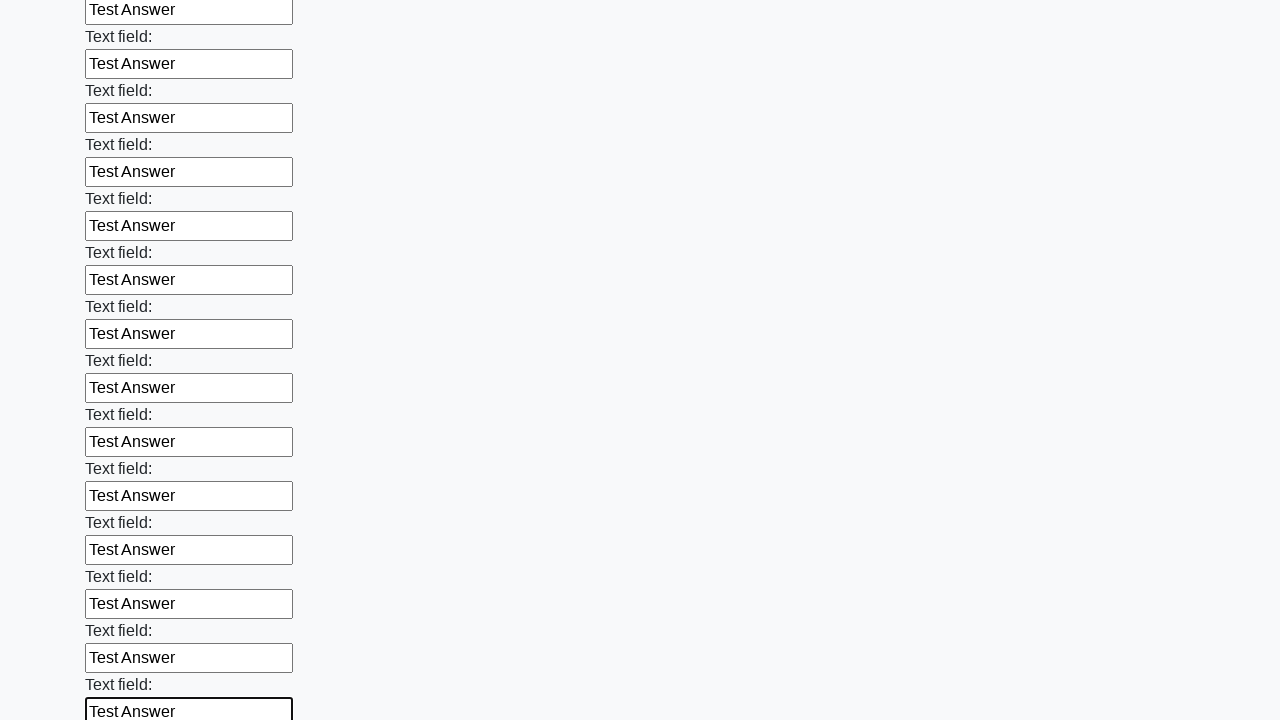

Filled input field with 'Test Answer' on input >> nth=56
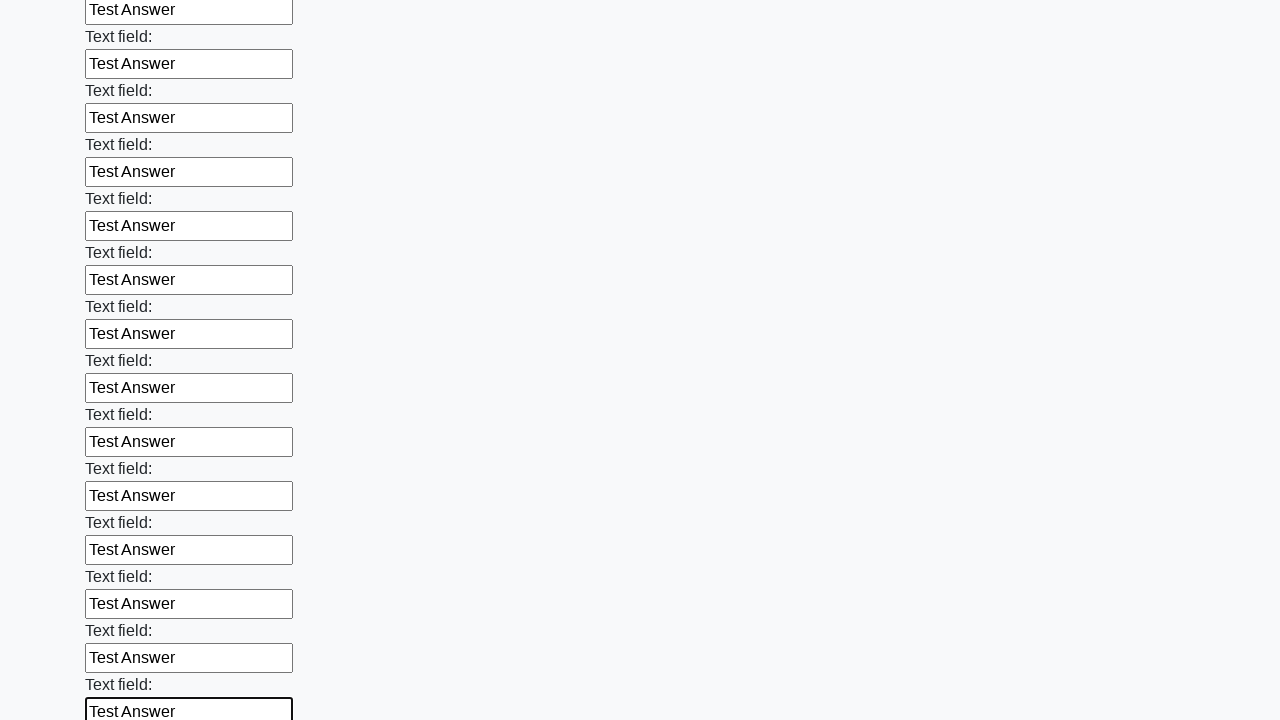

Filled input field with 'Test Answer' on input >> nth=57
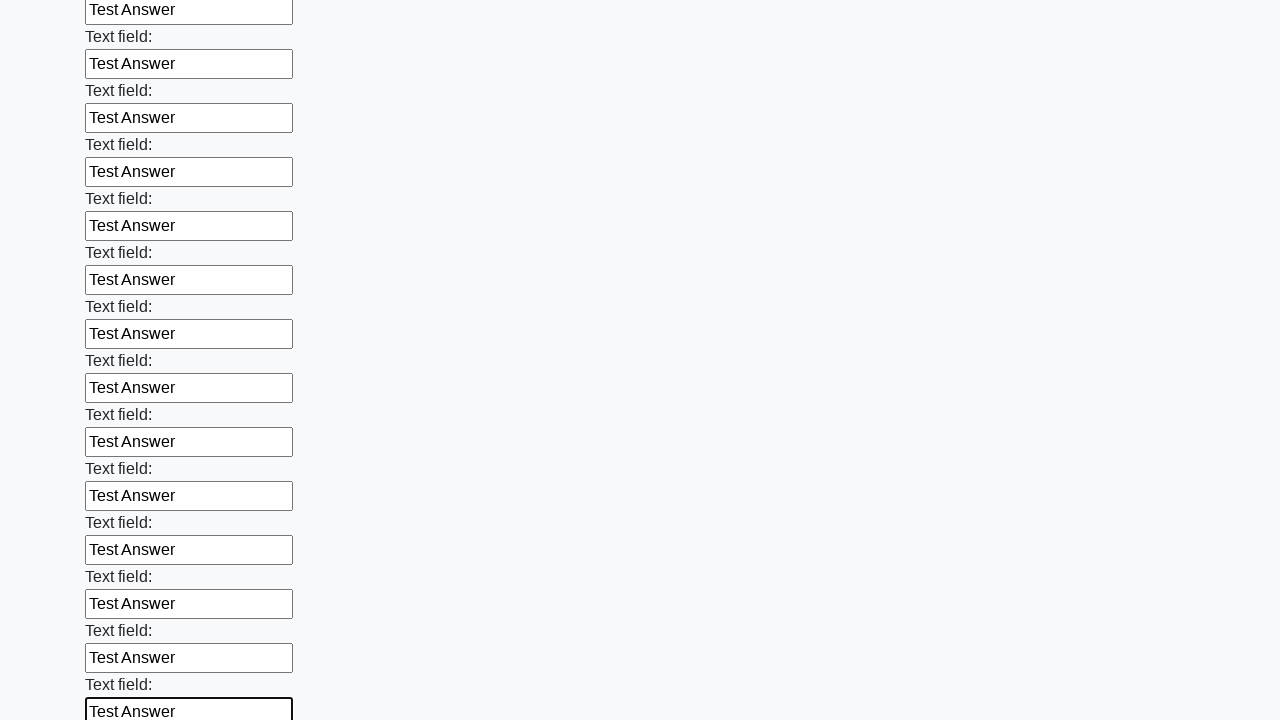

Filled input field with 'Test Answer' on input >> nth=58
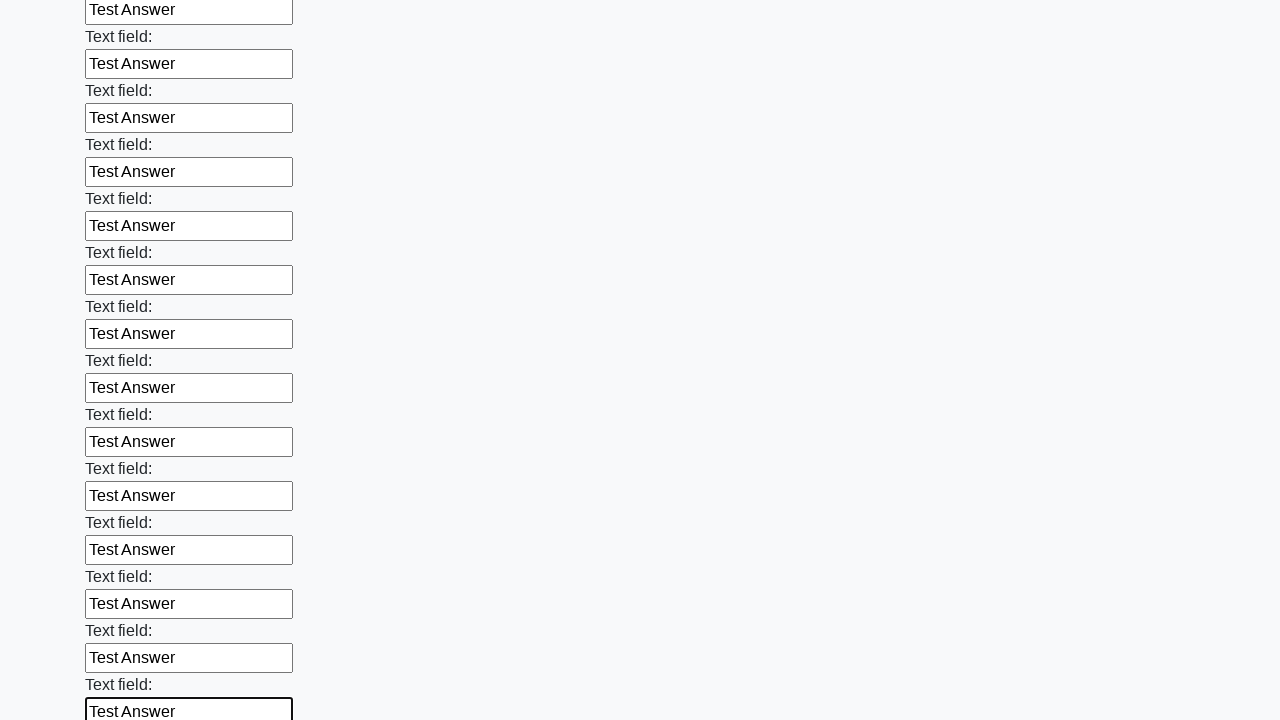

Filled input field with 'Test Answer' on input >> nth=59
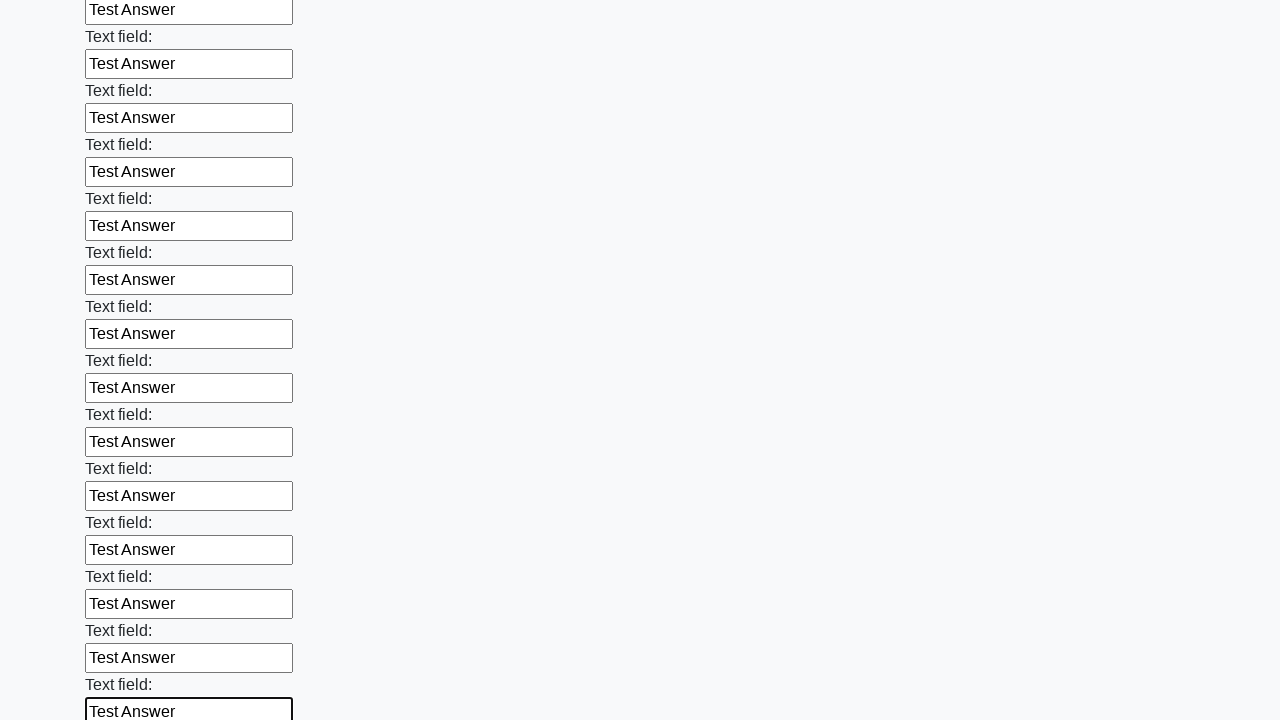

Filled input field with 'Test Answer' on input >> nth=60
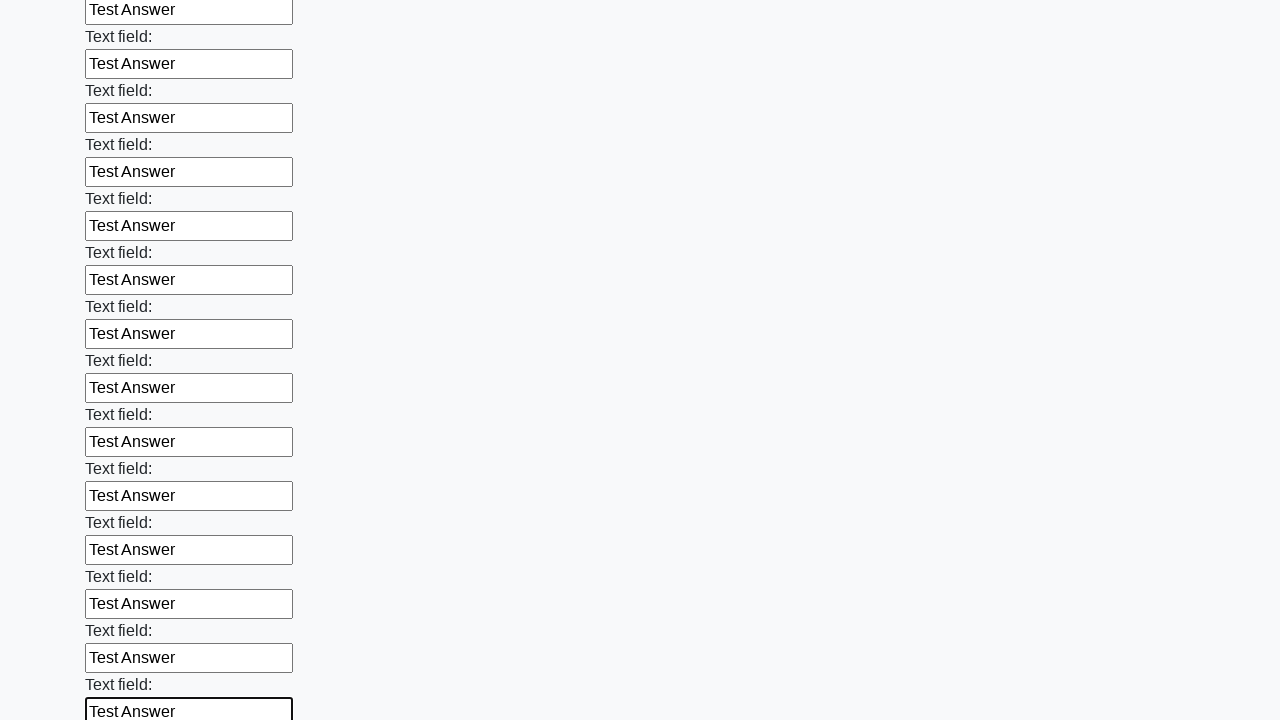

Filled input field with 'Test Answer' on input >> nth=61
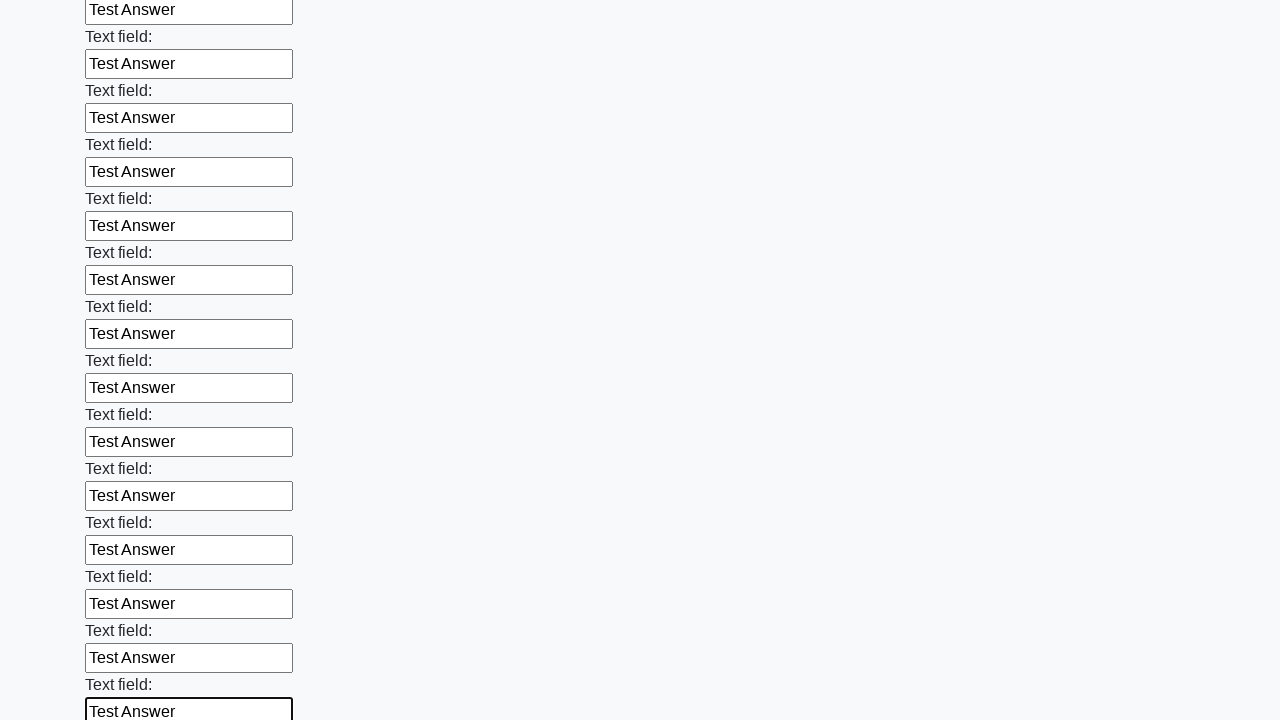

Filled input field with 'Test Answer' on input >> nth=62
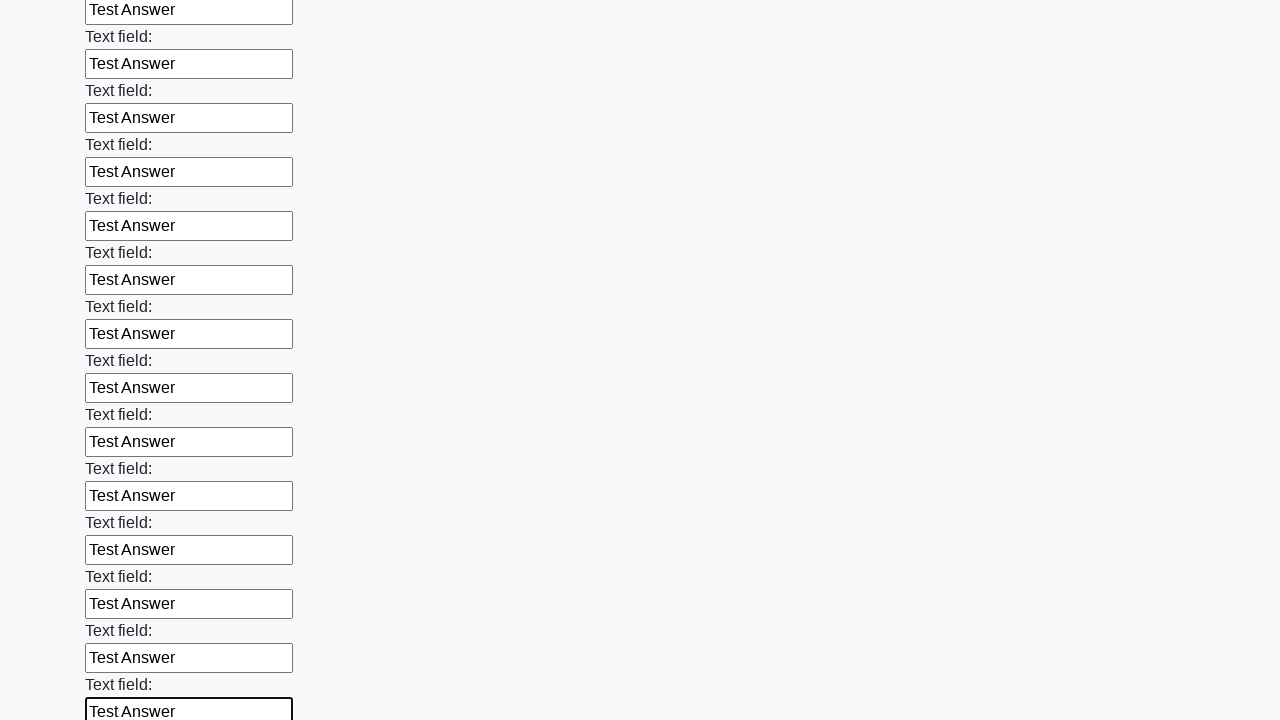

Filled input field with 'Test Answer' on input >> nth=63
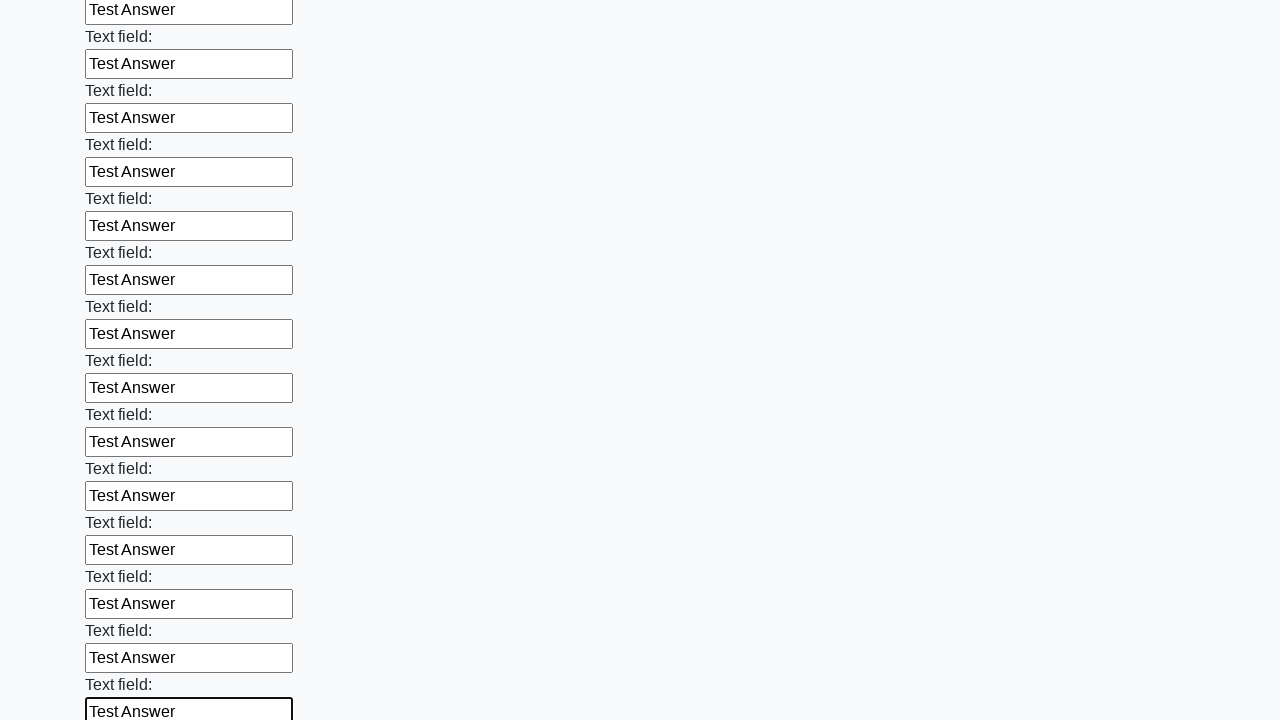

Filled input field with 'Test Answer' on input >> nth=64
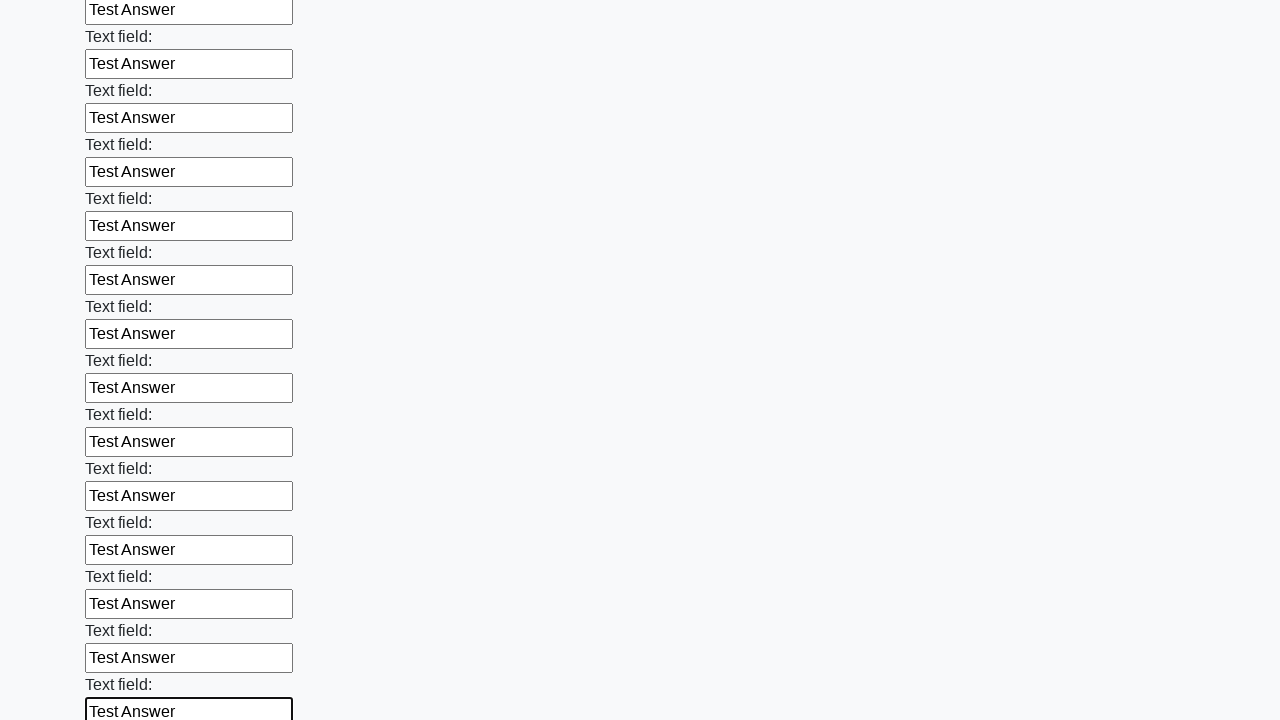

Filled input field with 'Test Answer' on input >> nth=65
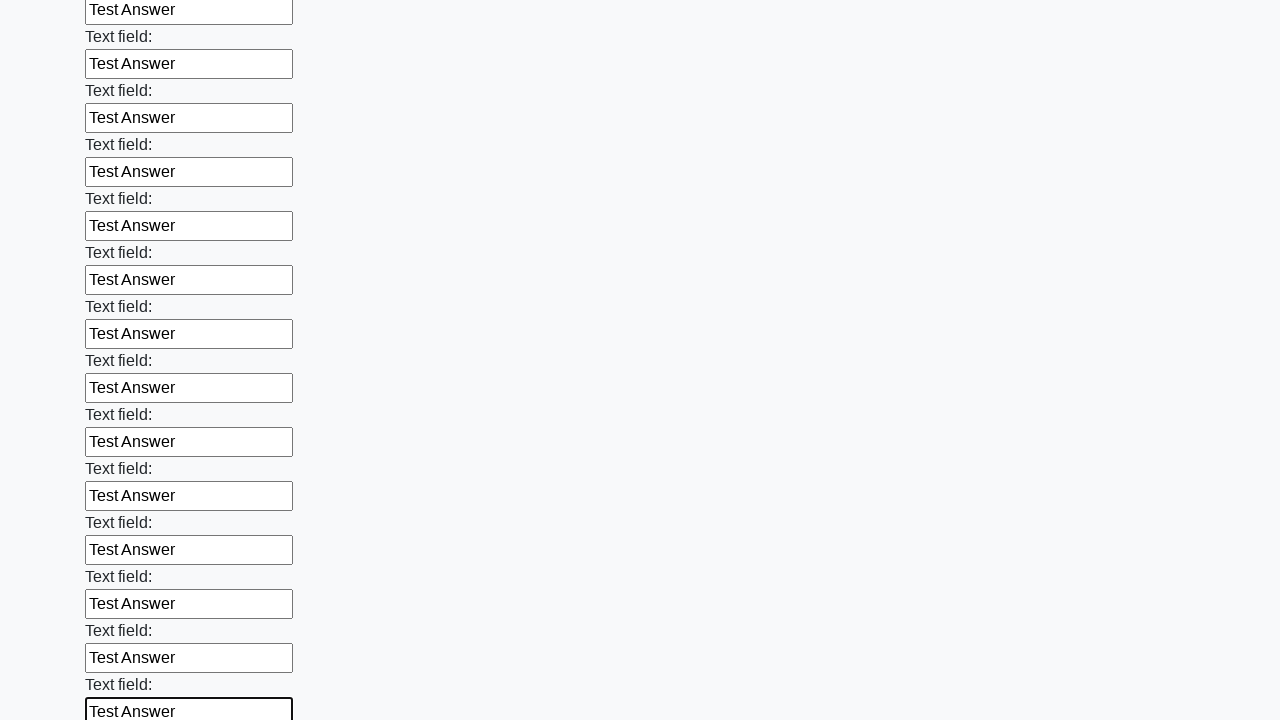

Filled input field with 'Test Answer' on input >> nth=66
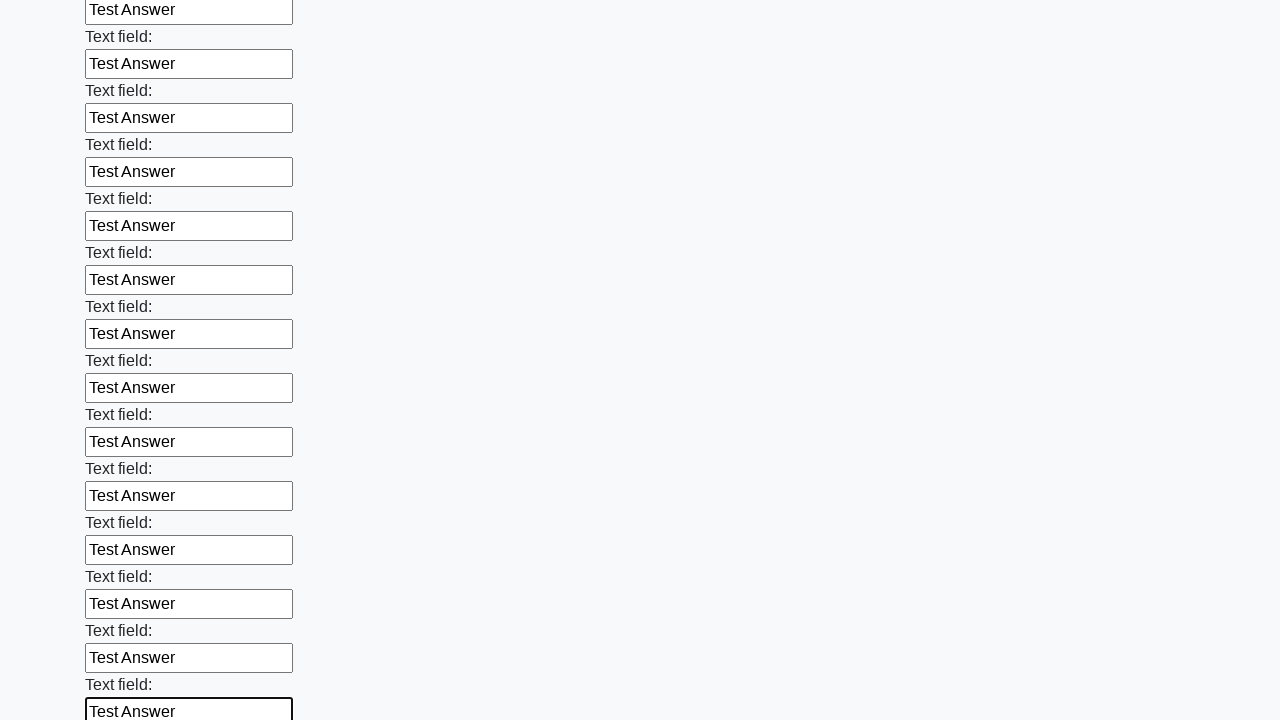

Filled input field with 'Test Answer' on input >> nth=67
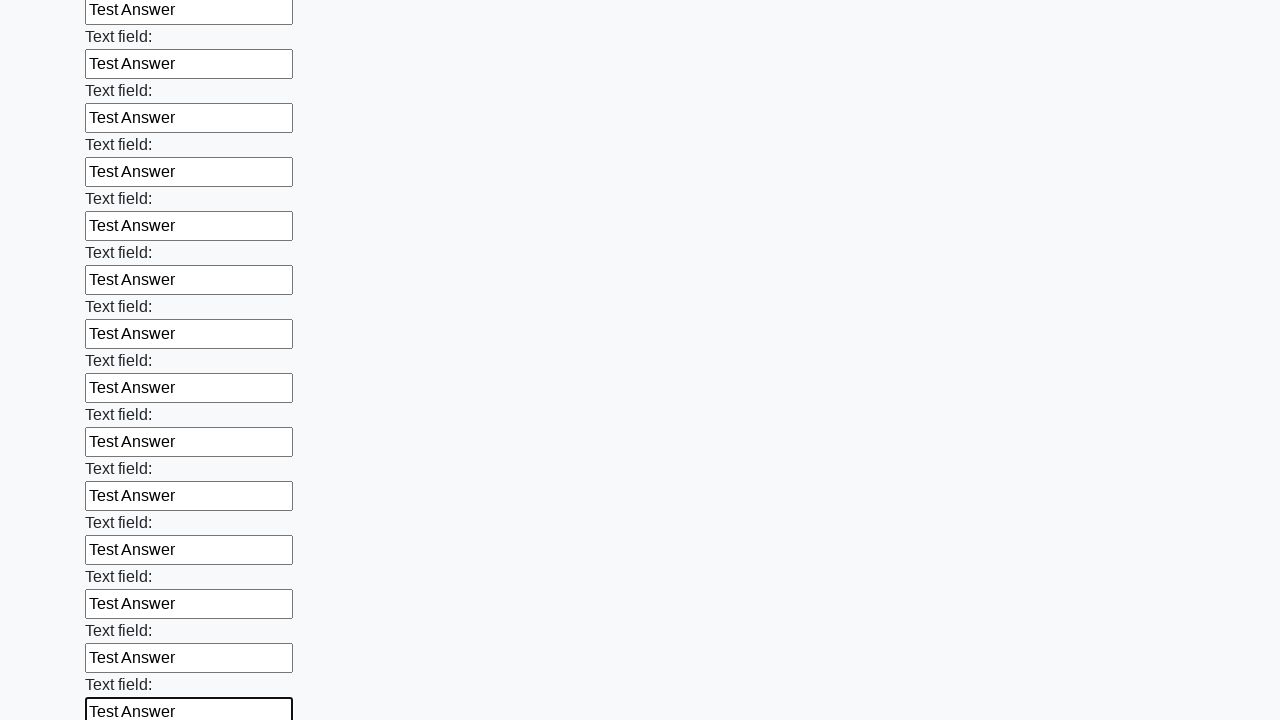

Filled input field with 'Test Answer' on input >> nth=68
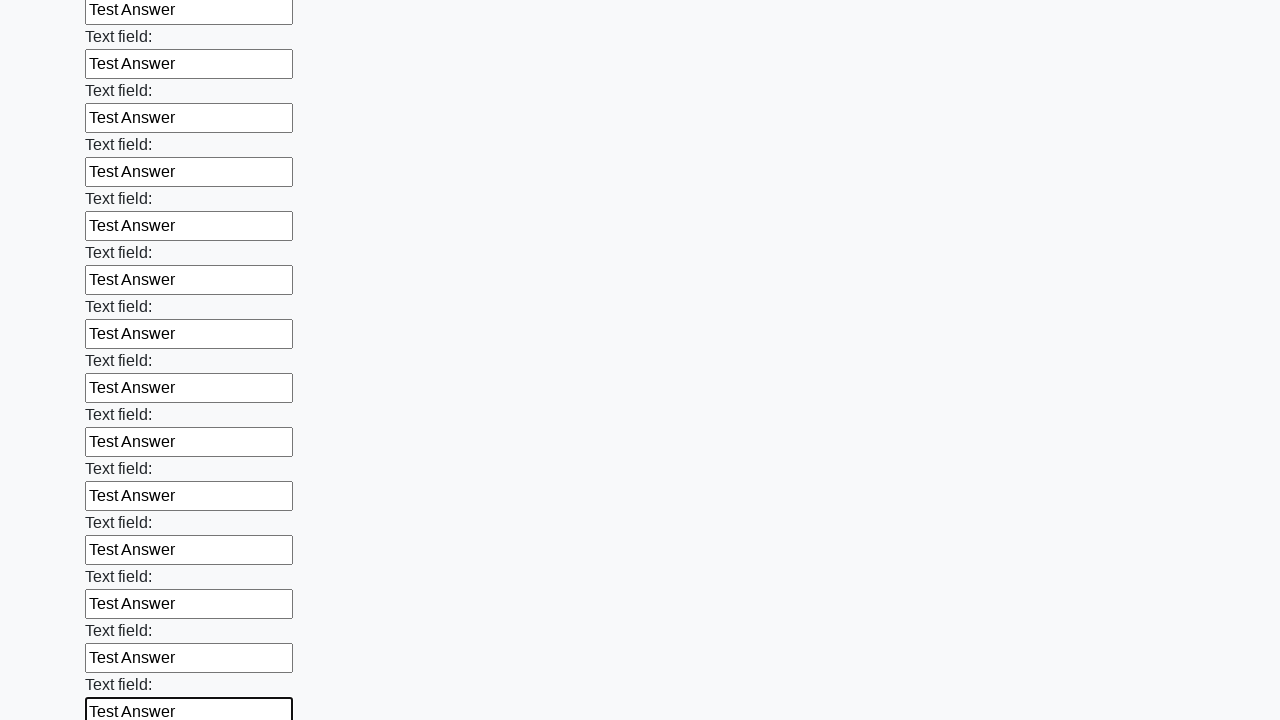

Filled input field with 'Test Answer' on input >> nth=69
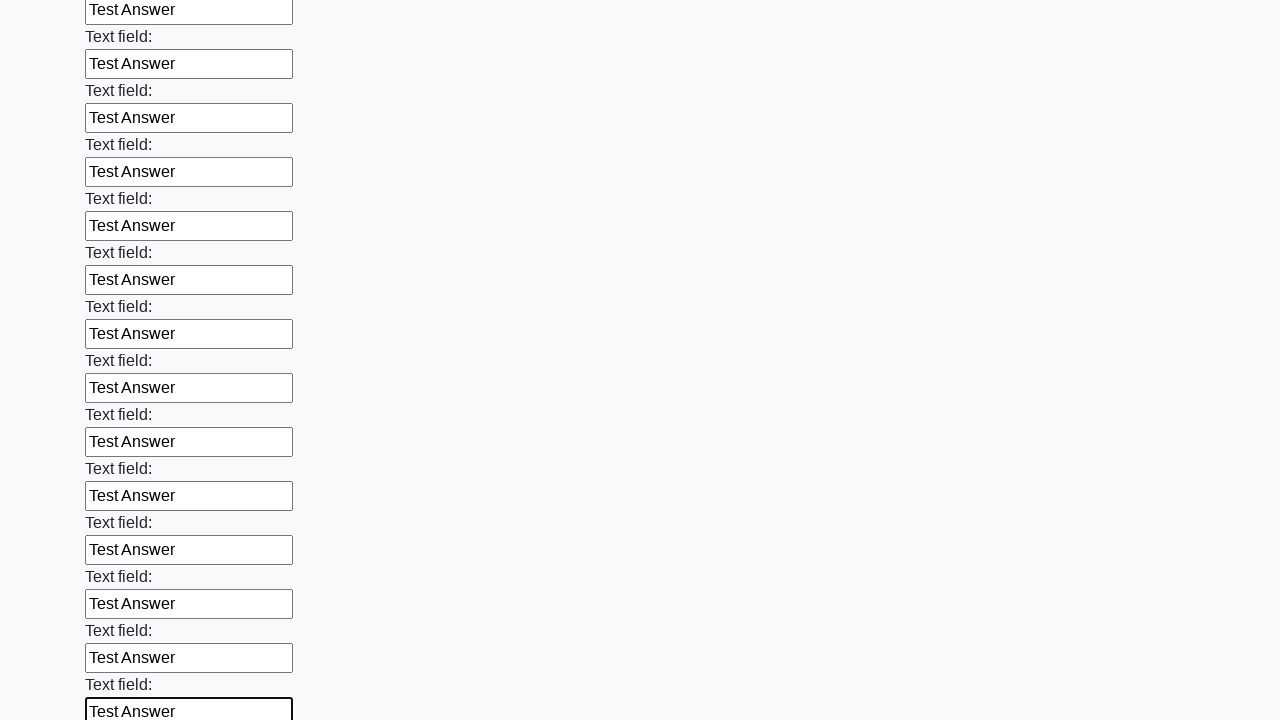

Filled input field with 'Test Answer' on input >> nth=70
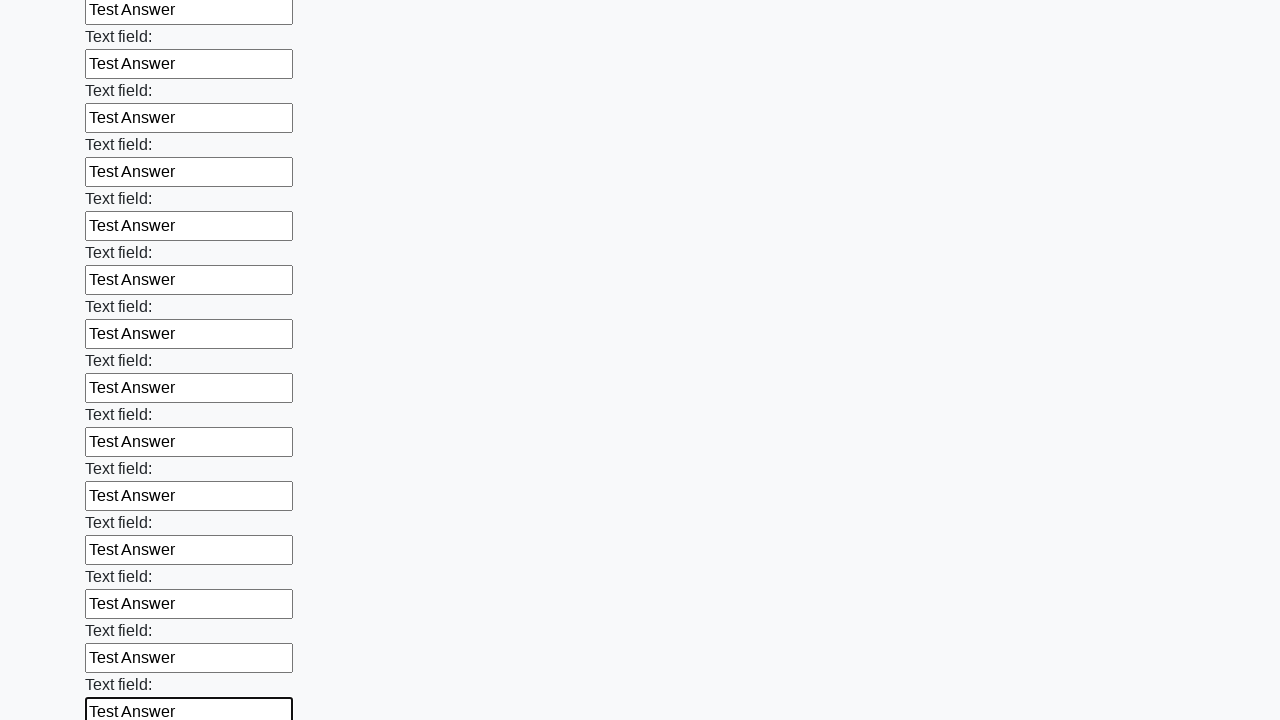

Filled input field with 'Test Answer' on input >> nth=71
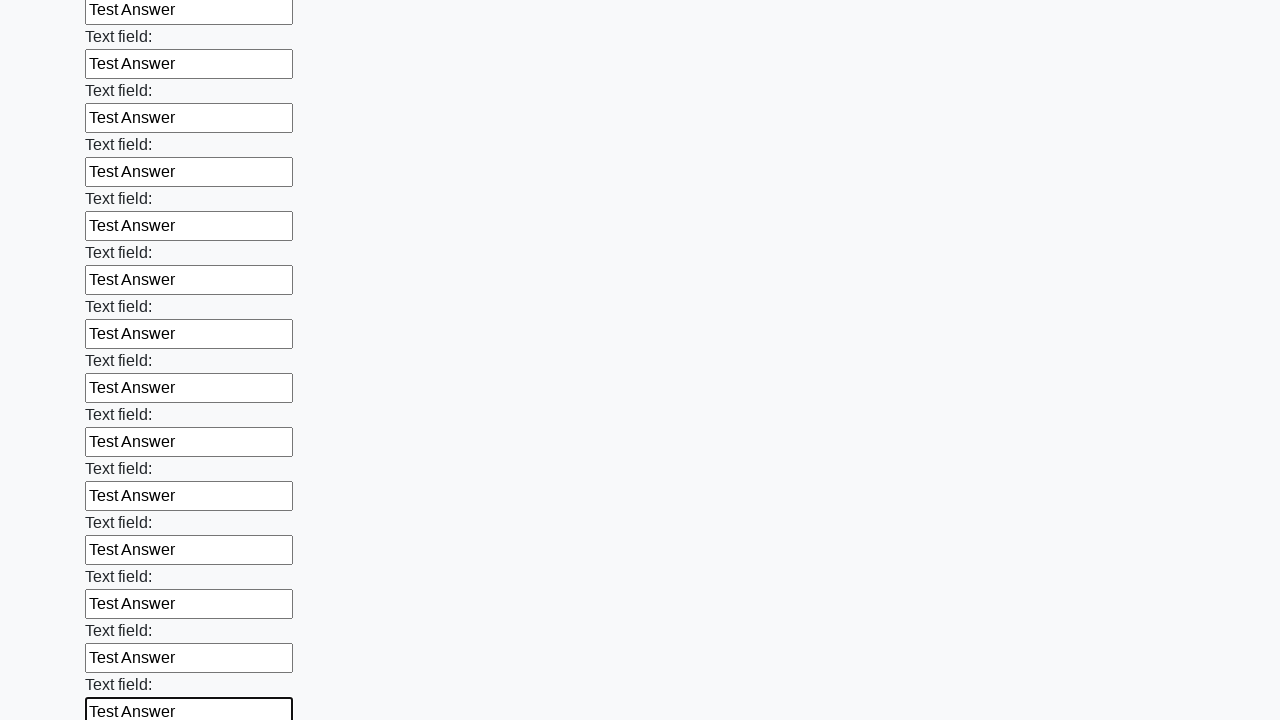

Filled input field with 'Test Answer' on input >> nth=72
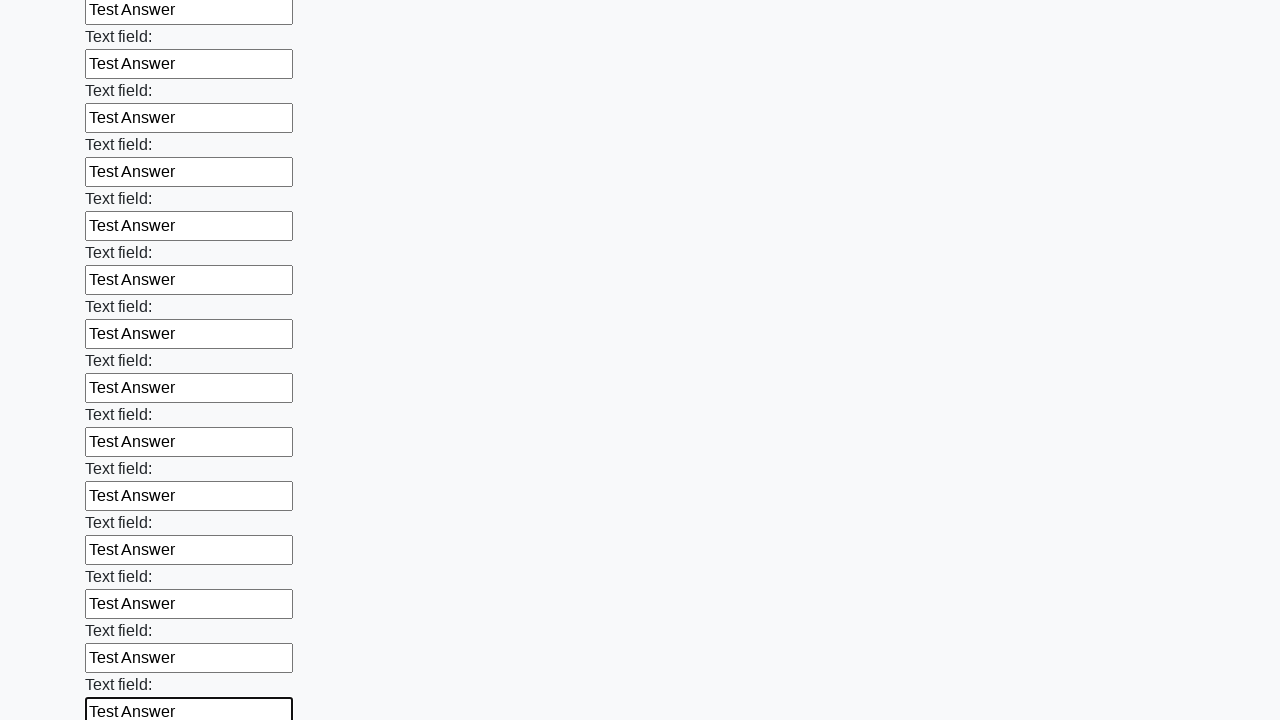

Filled input field with 'Test Answer' on input >> nth=73
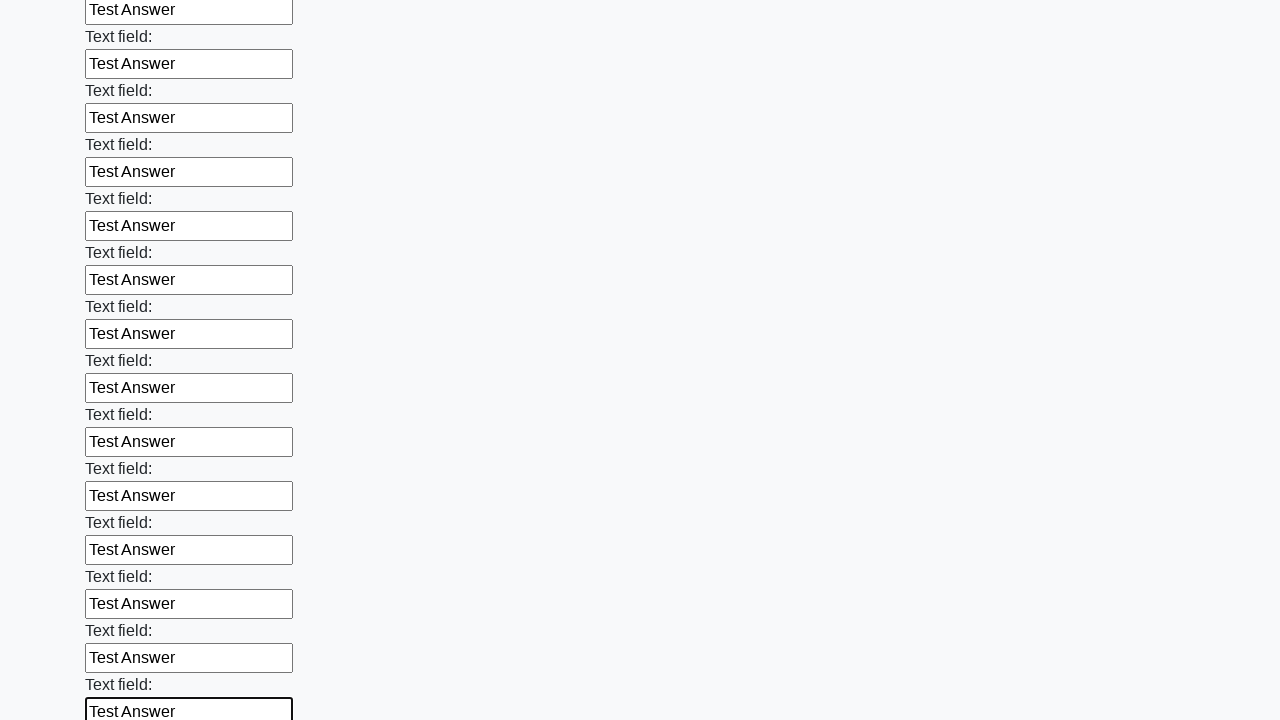

Filled input field with 'Test Answer' on input >> nth=74
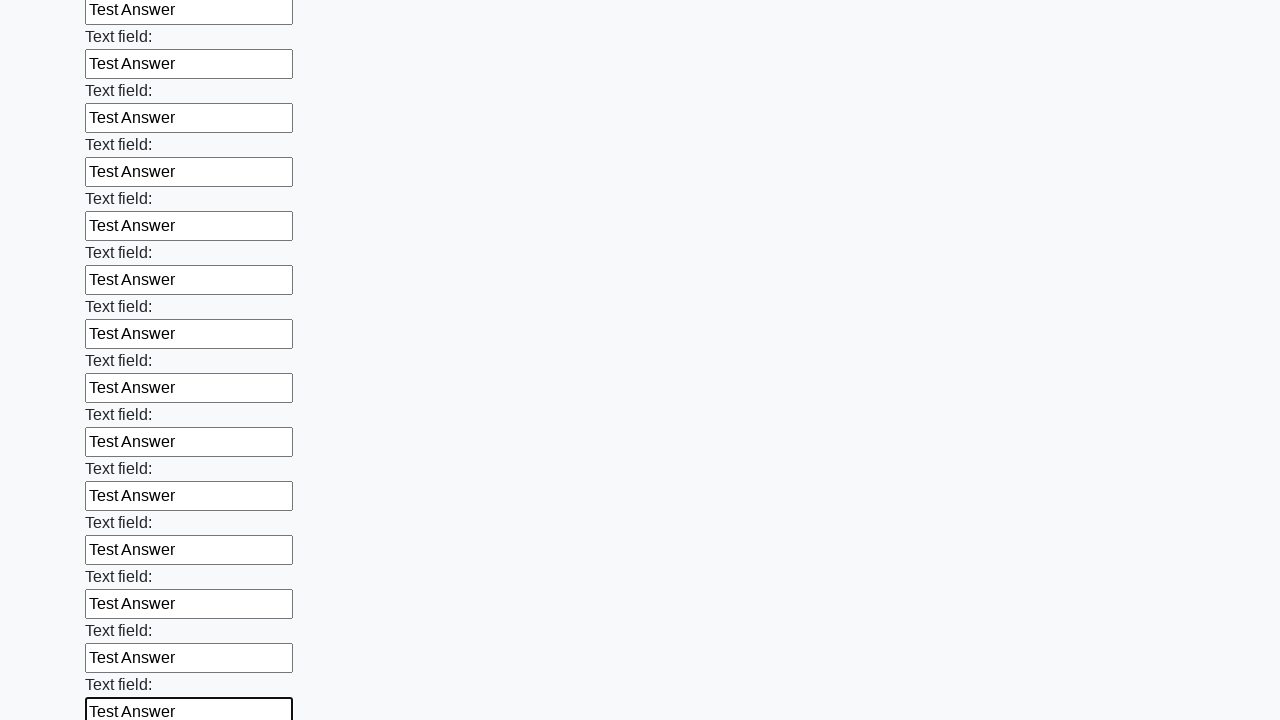

Filled input field with 'Test Answer' on input >> nth=75
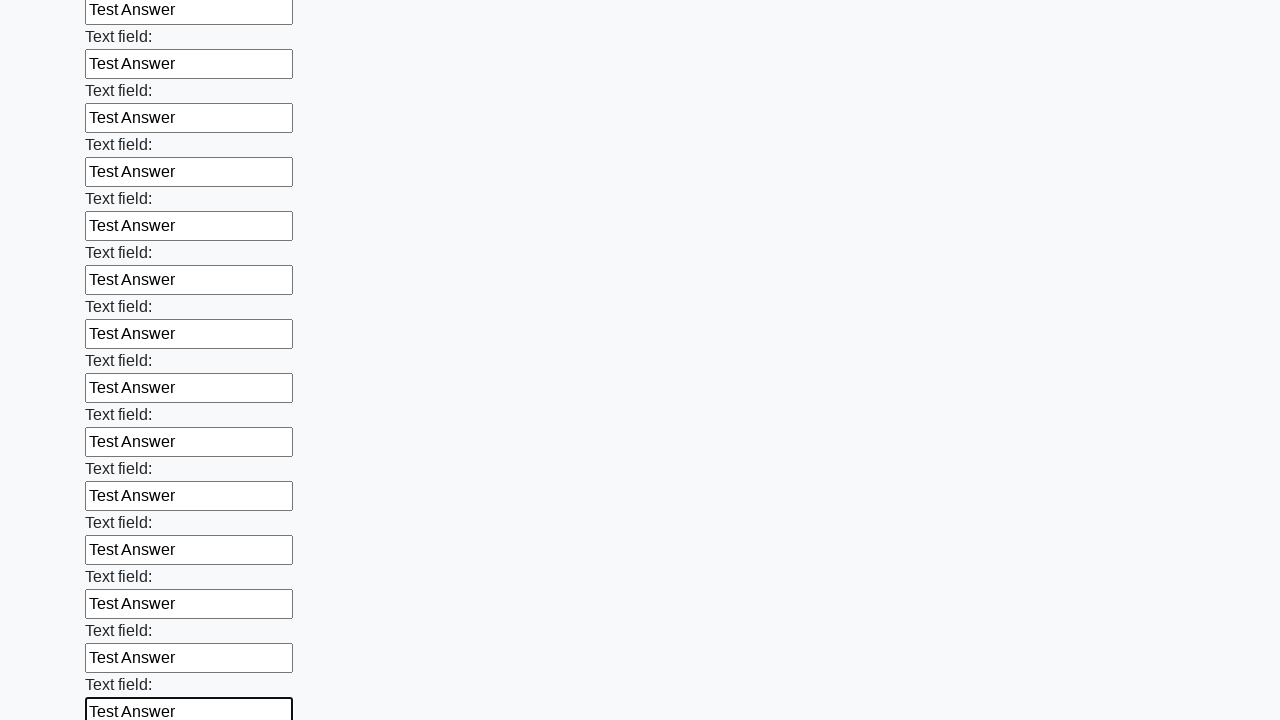

Filled input field with 'Test Answer' on input >> nth=76
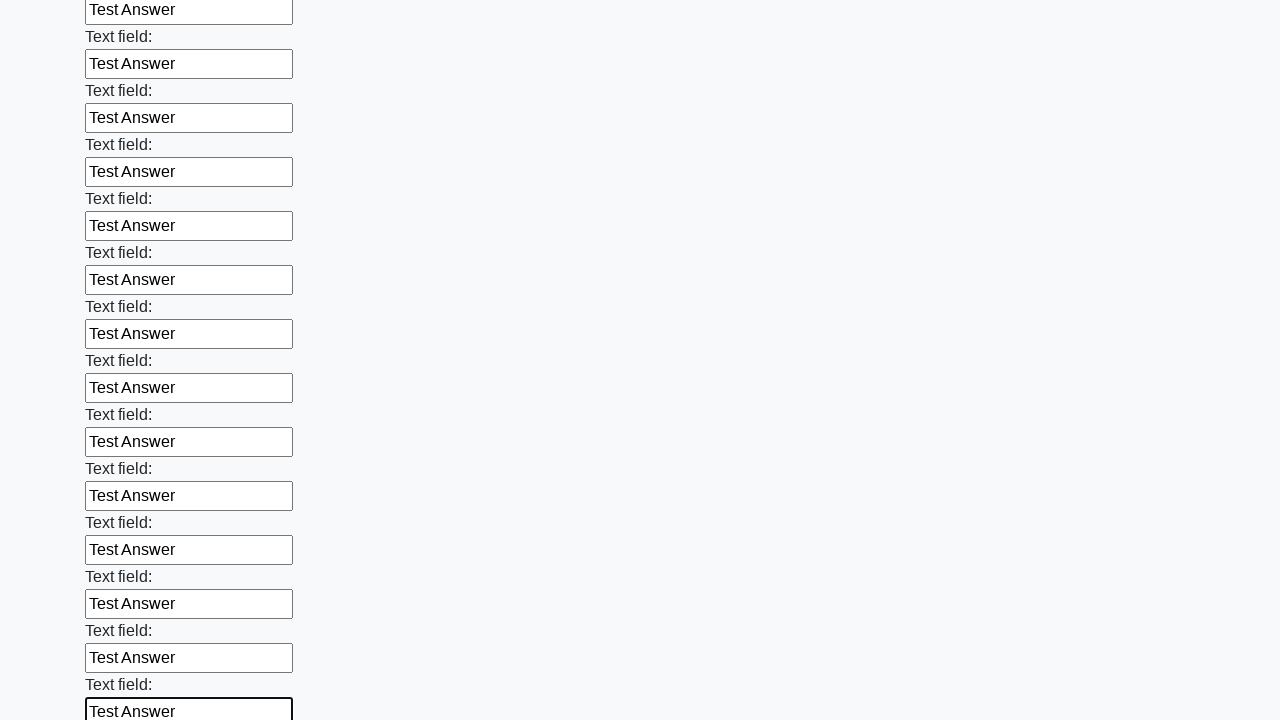

Filled input field with 'Test Answer' on input >> nth=77
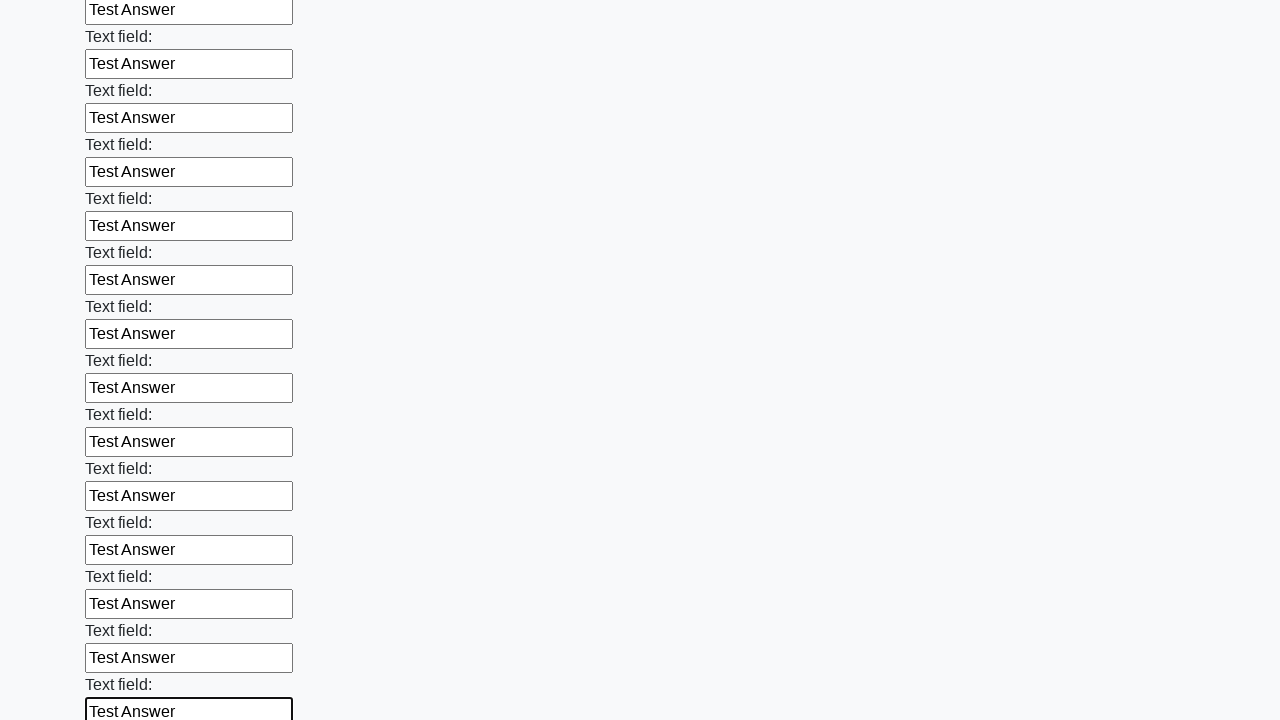

Filled input field with 'Test Answer' on input >> nth=78
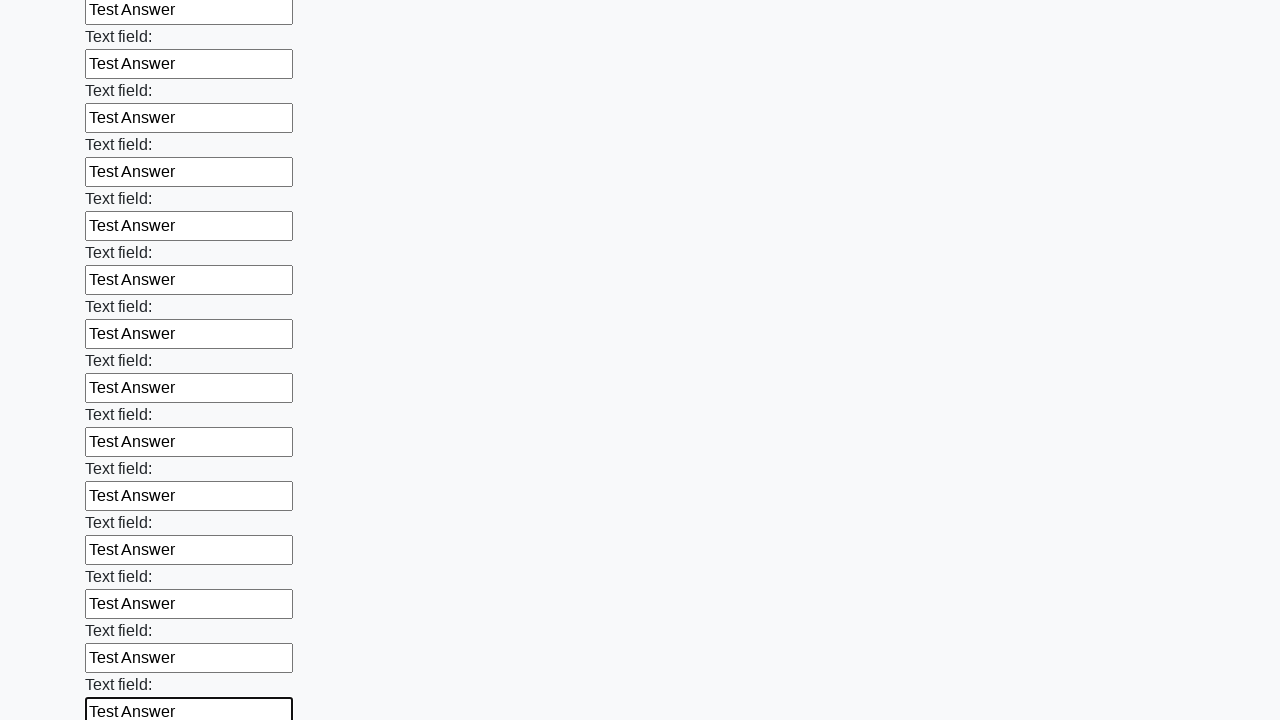

Filled input field with 'Test Answer' on input >> nth=79
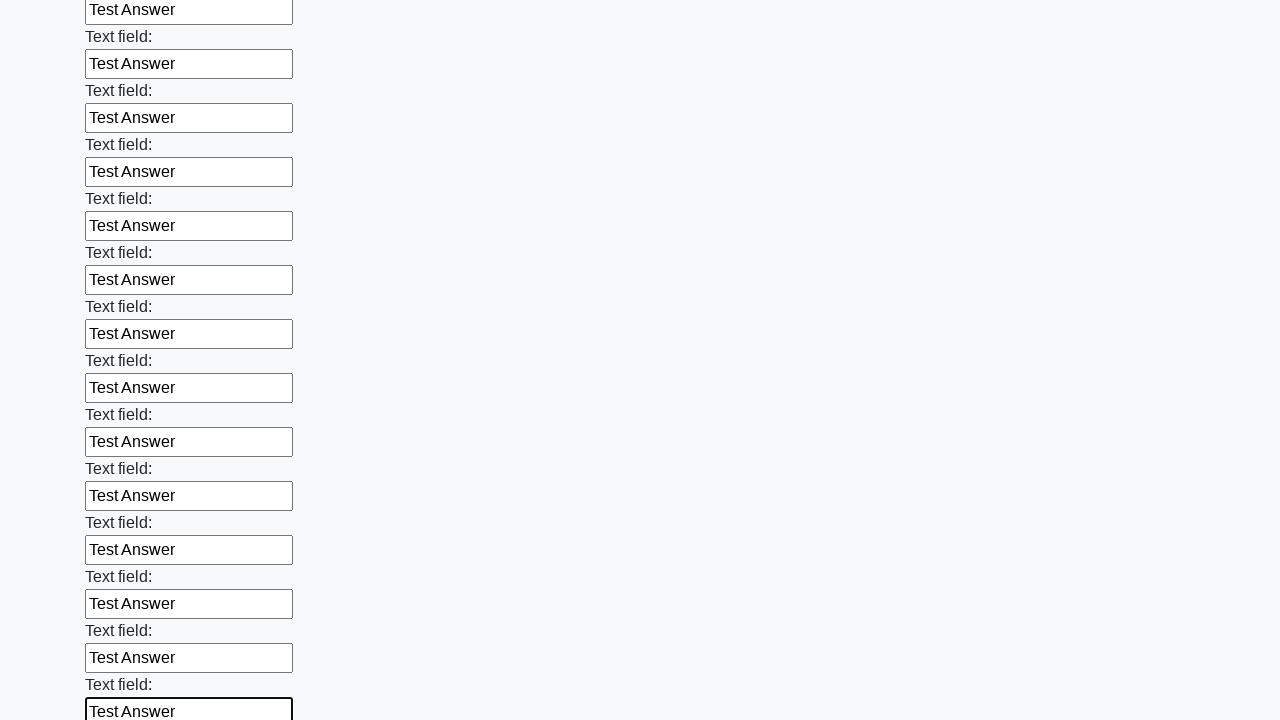

Filled input field with 'Test Answer' on input >> nth=80
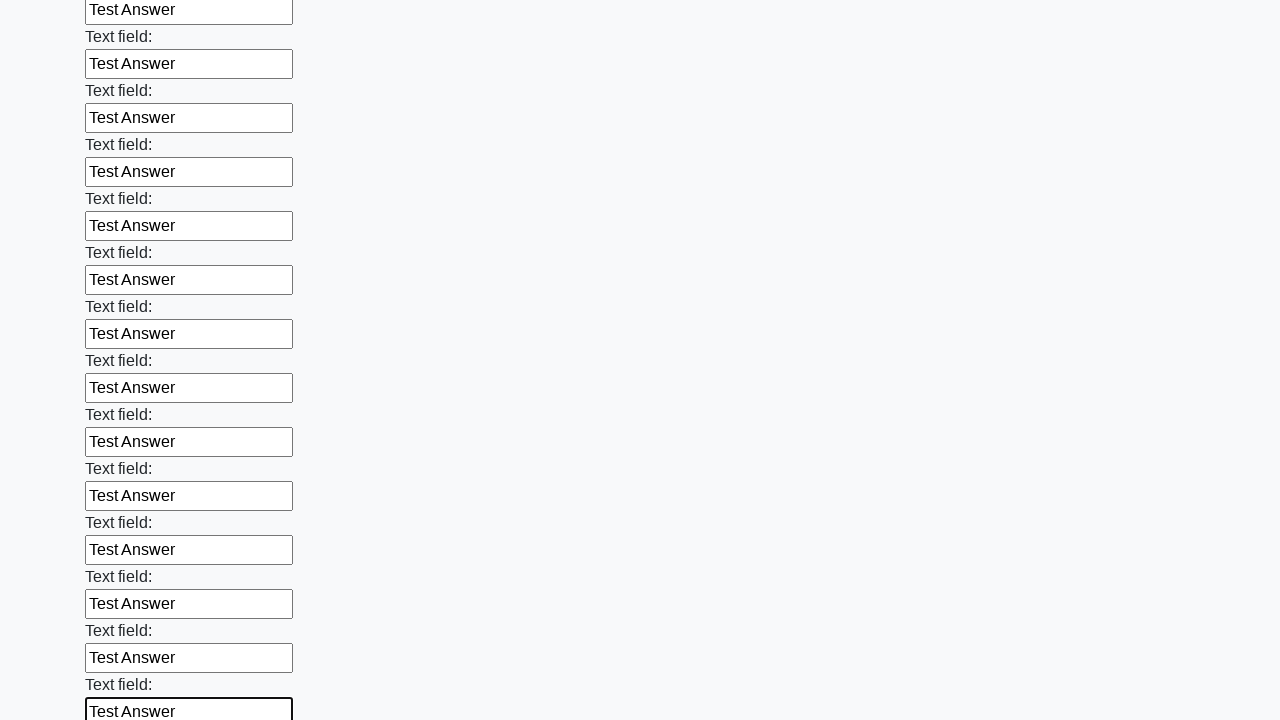

Filled input field with 'Test Answer' on input >> nth=81
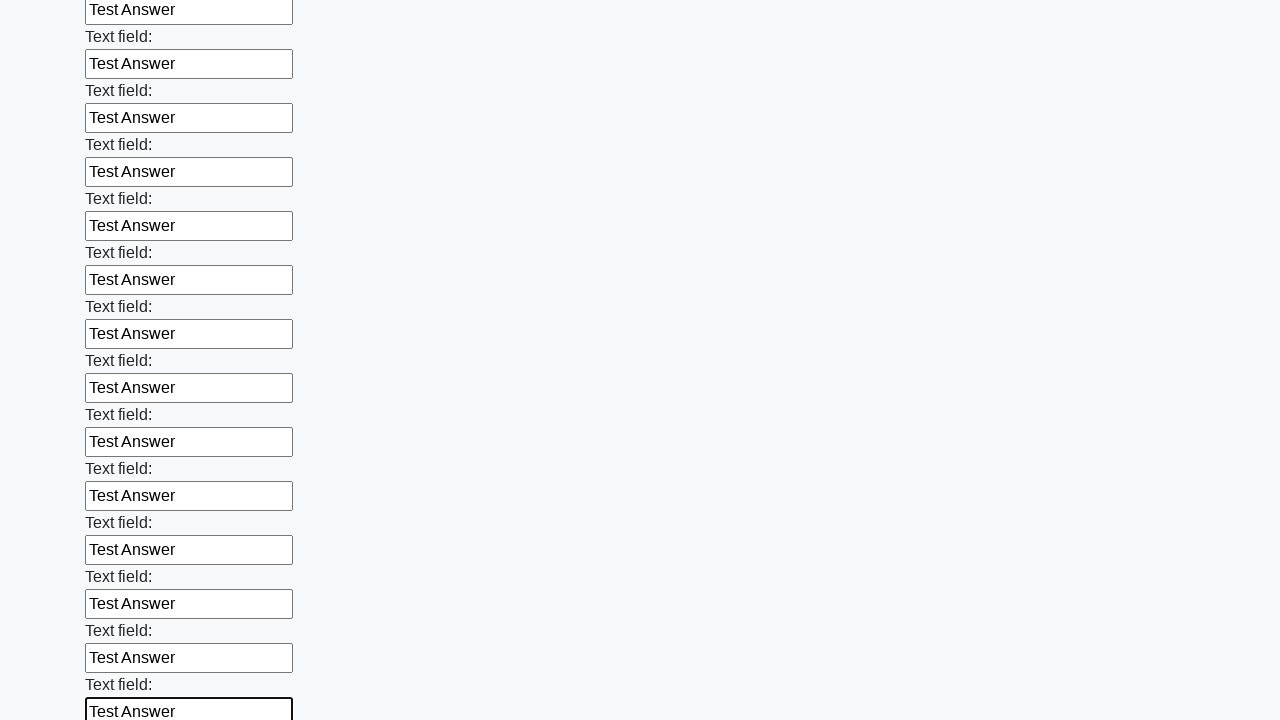

Filled input field with 'Test Answer' on input >> nth=82
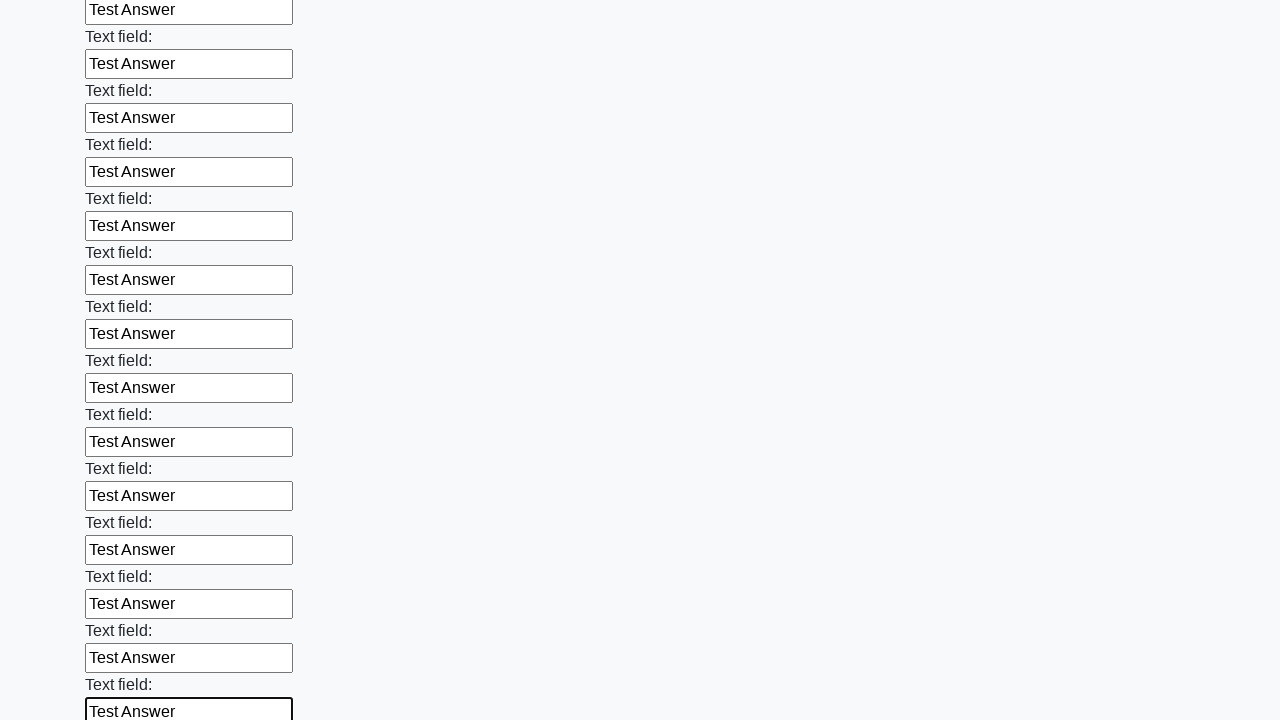

Filled input field with 'Test Answer' on input >> nth=83
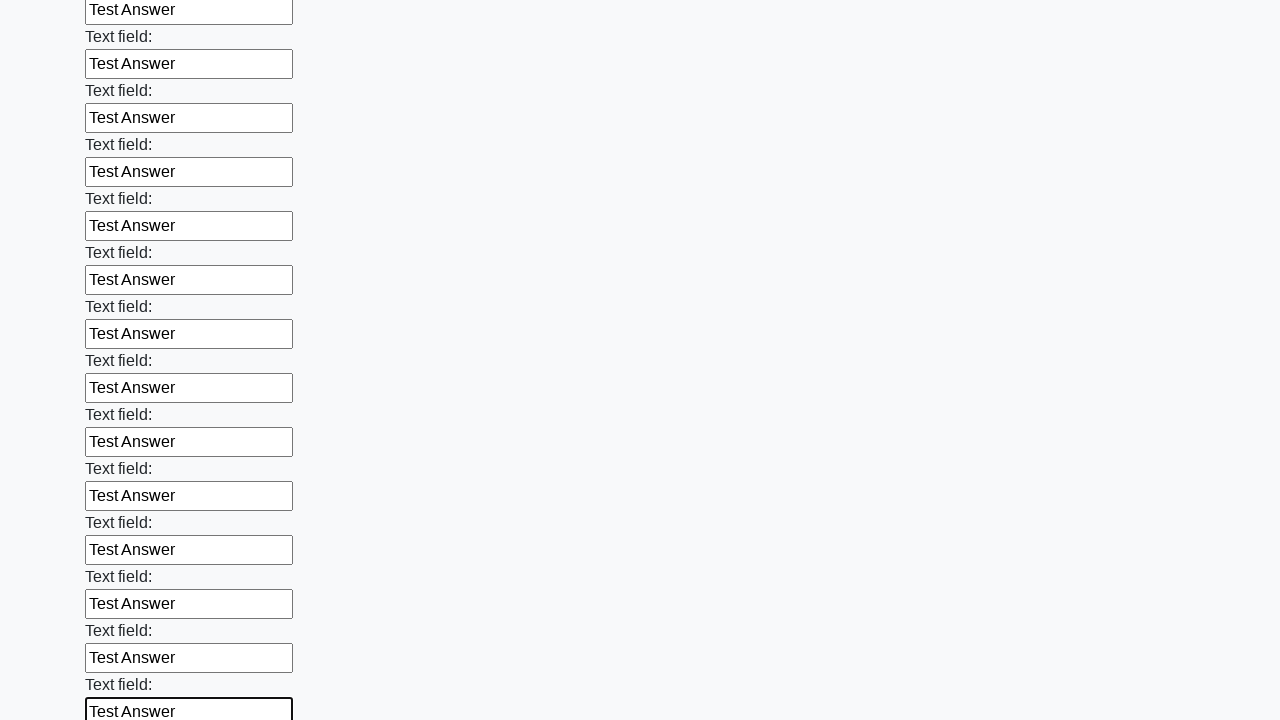

Filled input field with 'Test Answer' on input >> nth=84
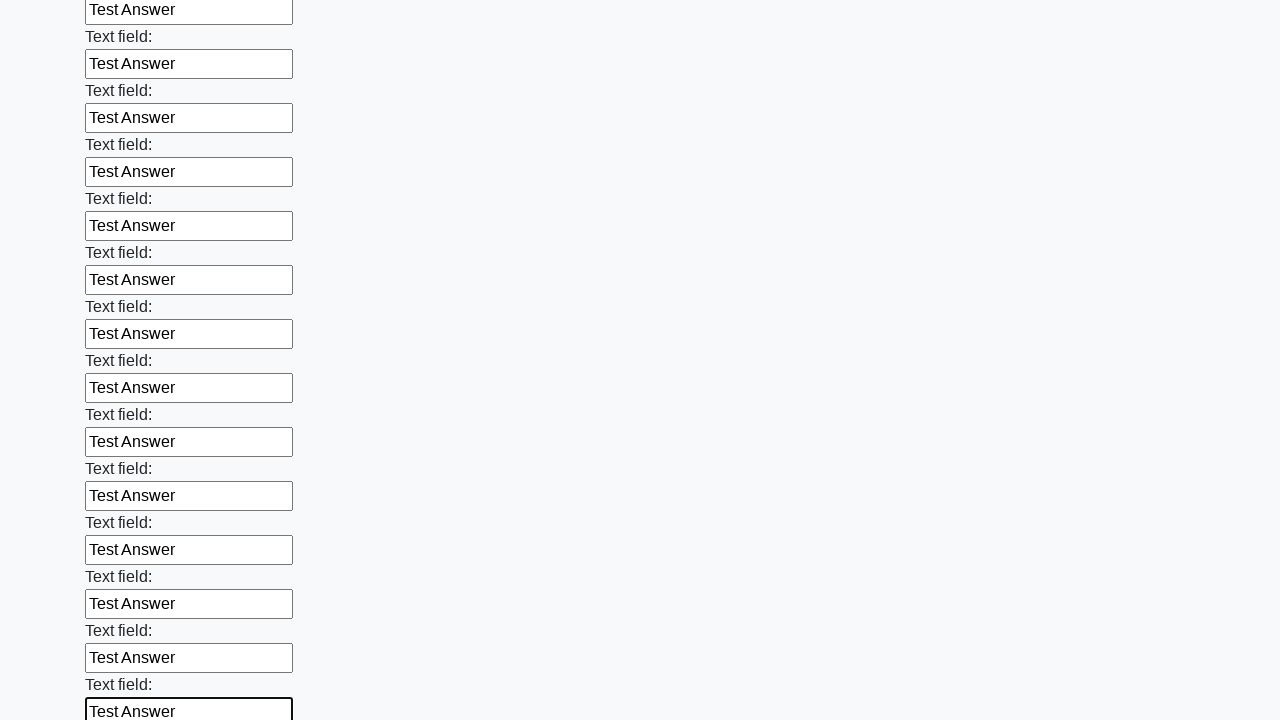

Filled input field with 'Test Answer' on input >> nth=85
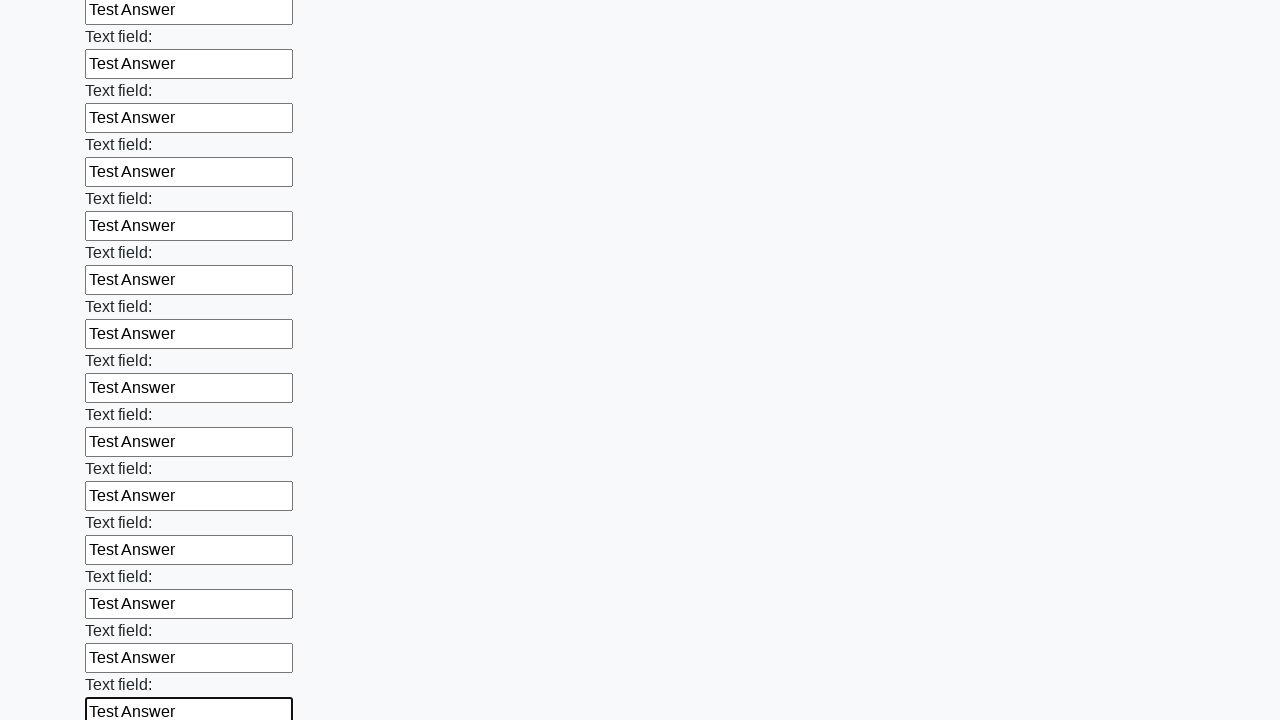

Filled input field with 'Test Answer' on input >> nth=86
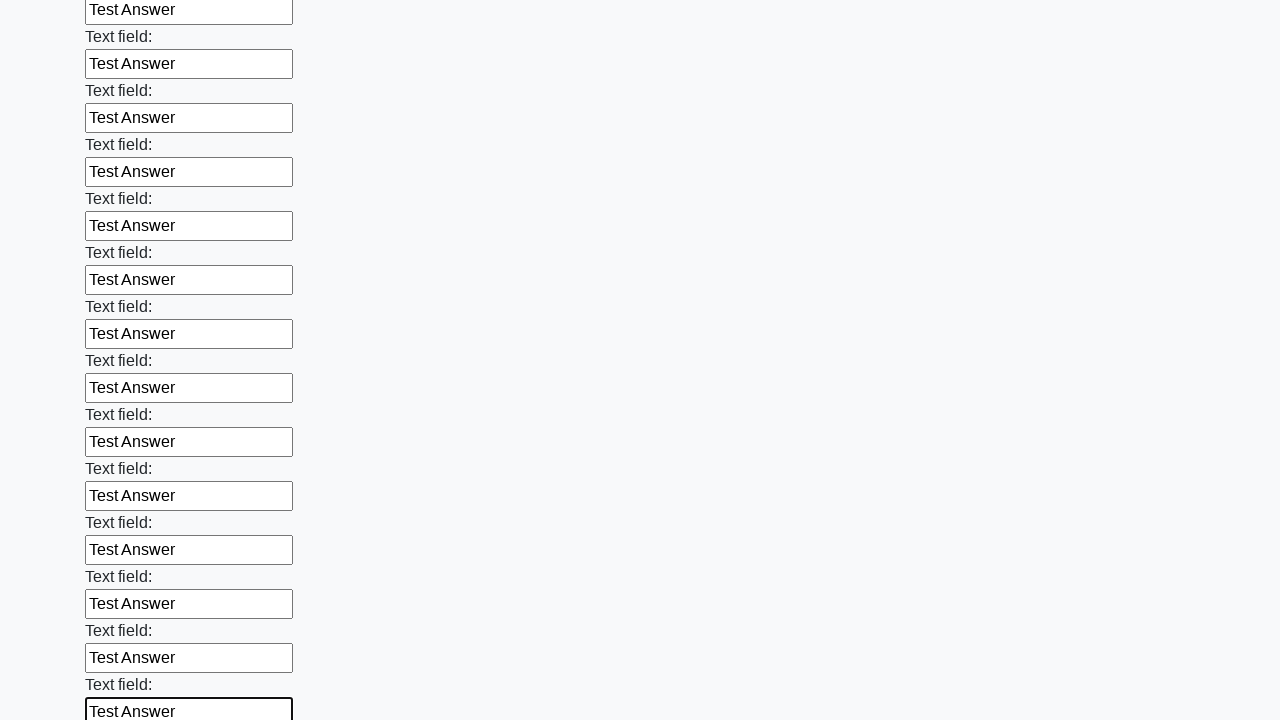

Filled input field with 'Test Answer' on input >> nth=87
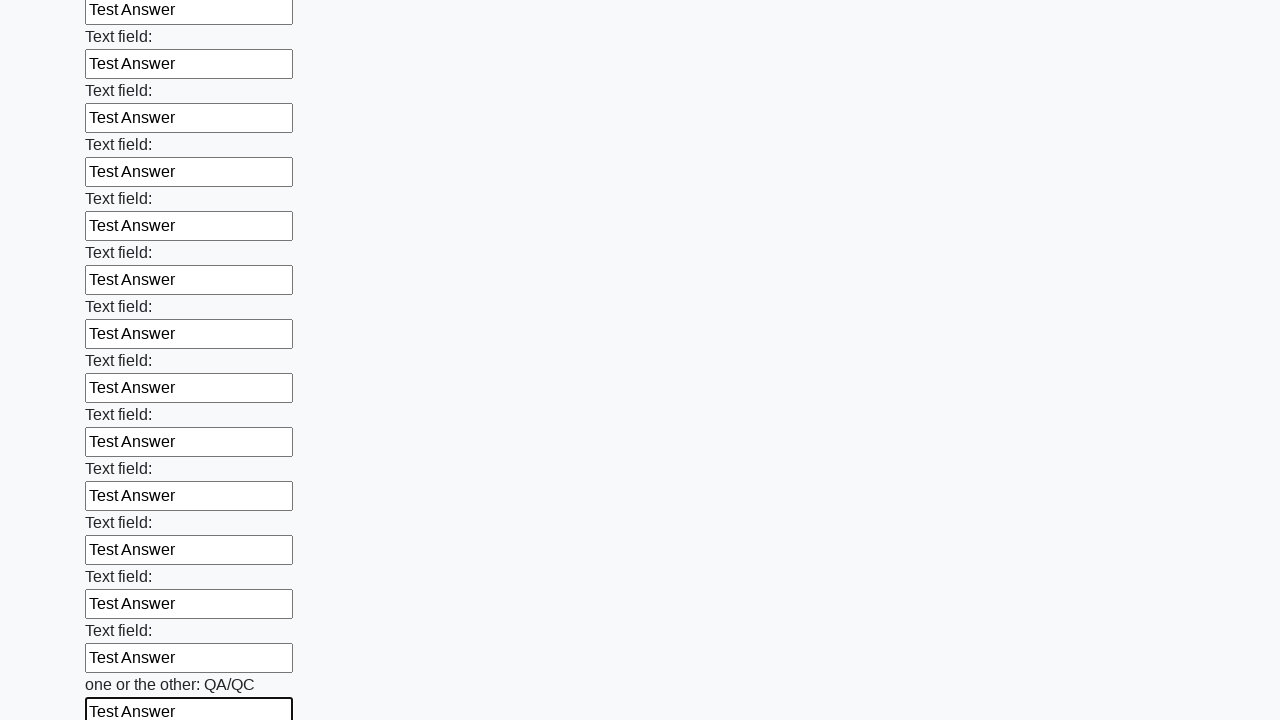

Filled input field with 'Test Answer' on input >> nth=88
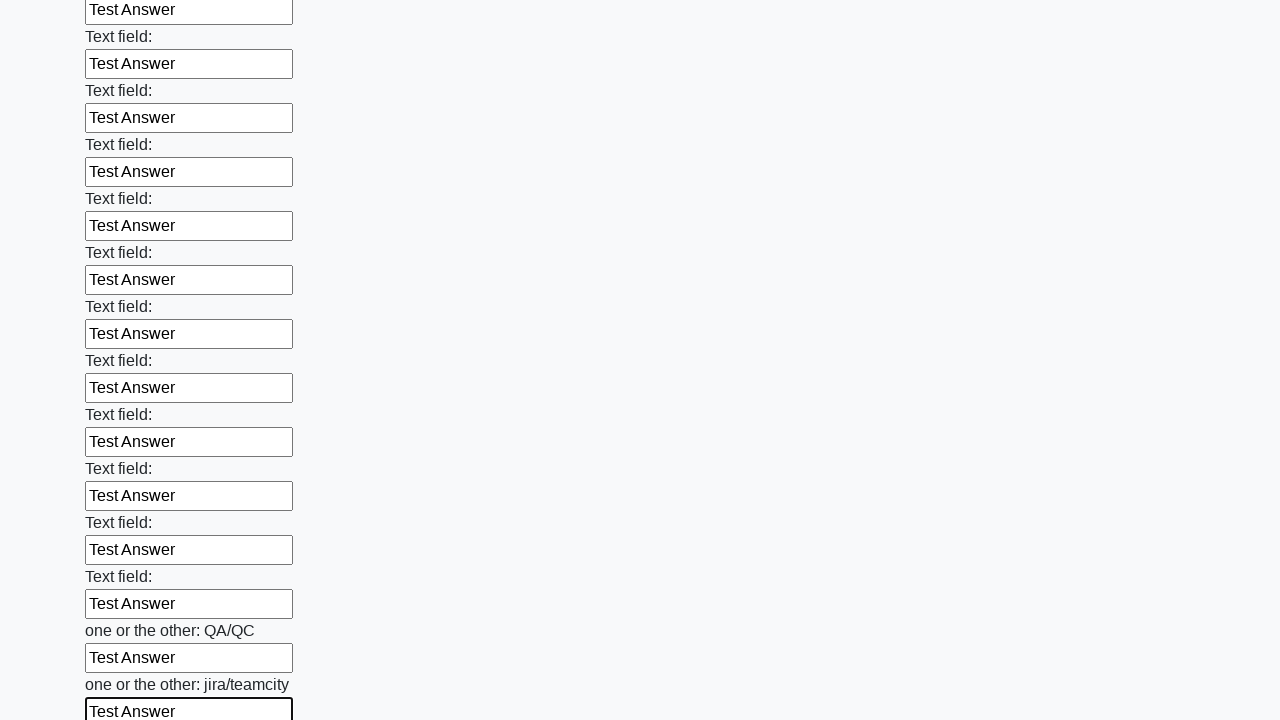

Filled input field with 'Test Answer' on input >> nth=89
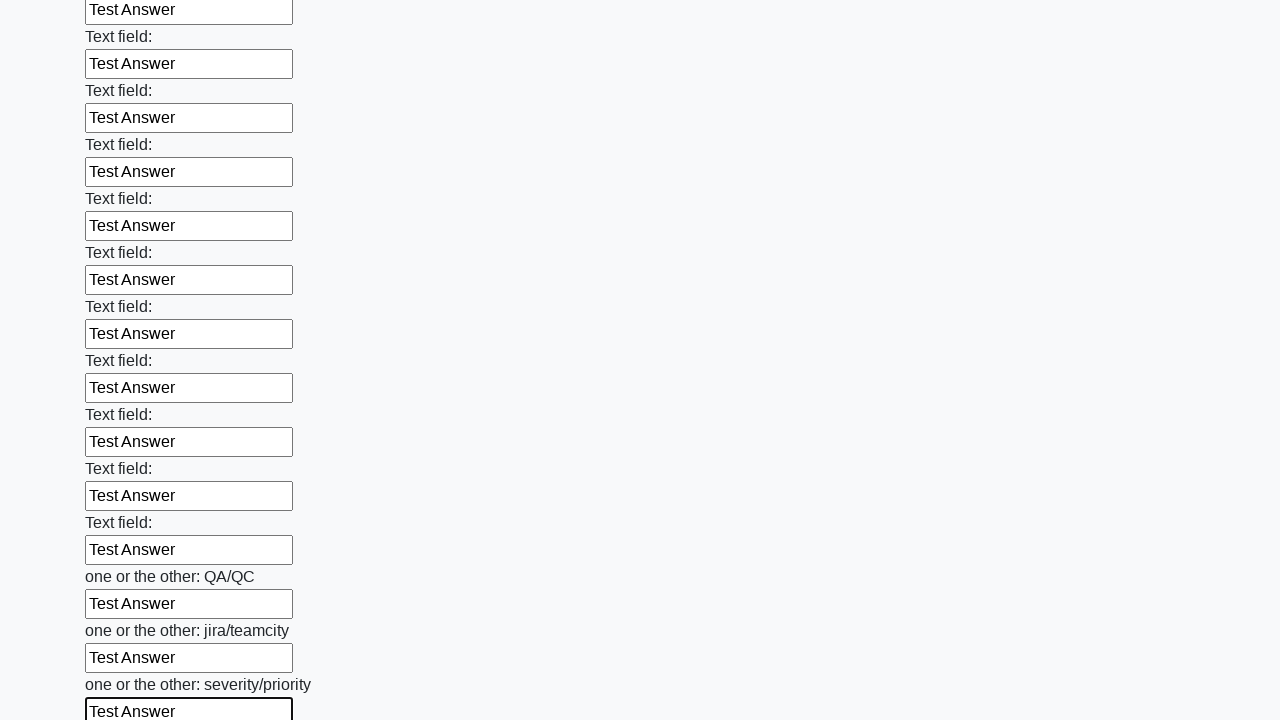

Filled input field with 'Test Answer' on input >> nth=90
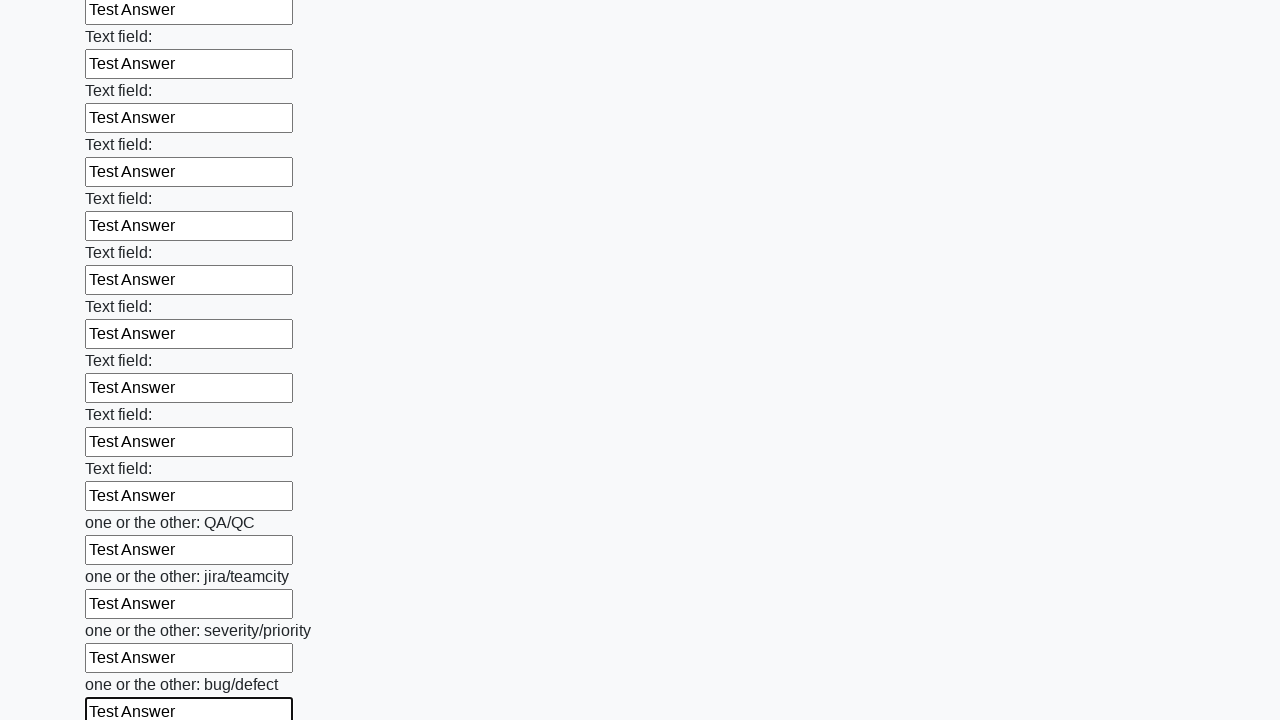

Filled input field with 'Test Answer' on input >> nth=91
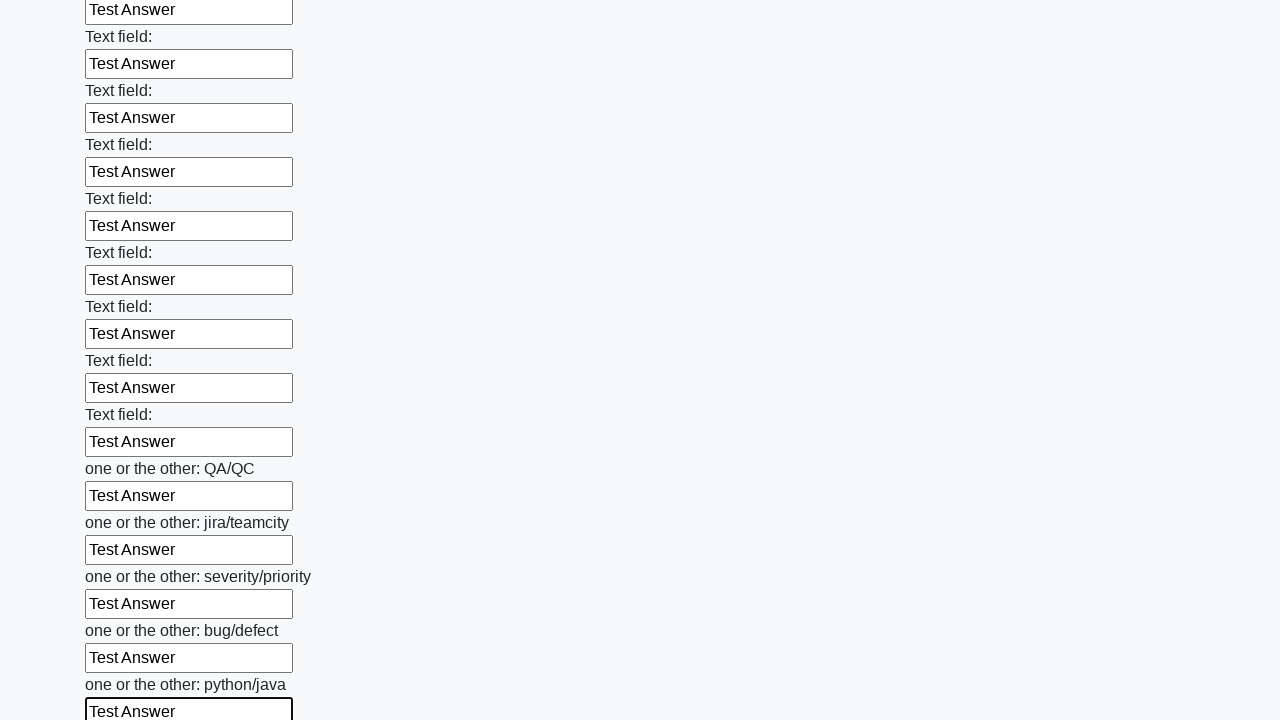

Filled input field with 'Test Answer' on input >> nth=92
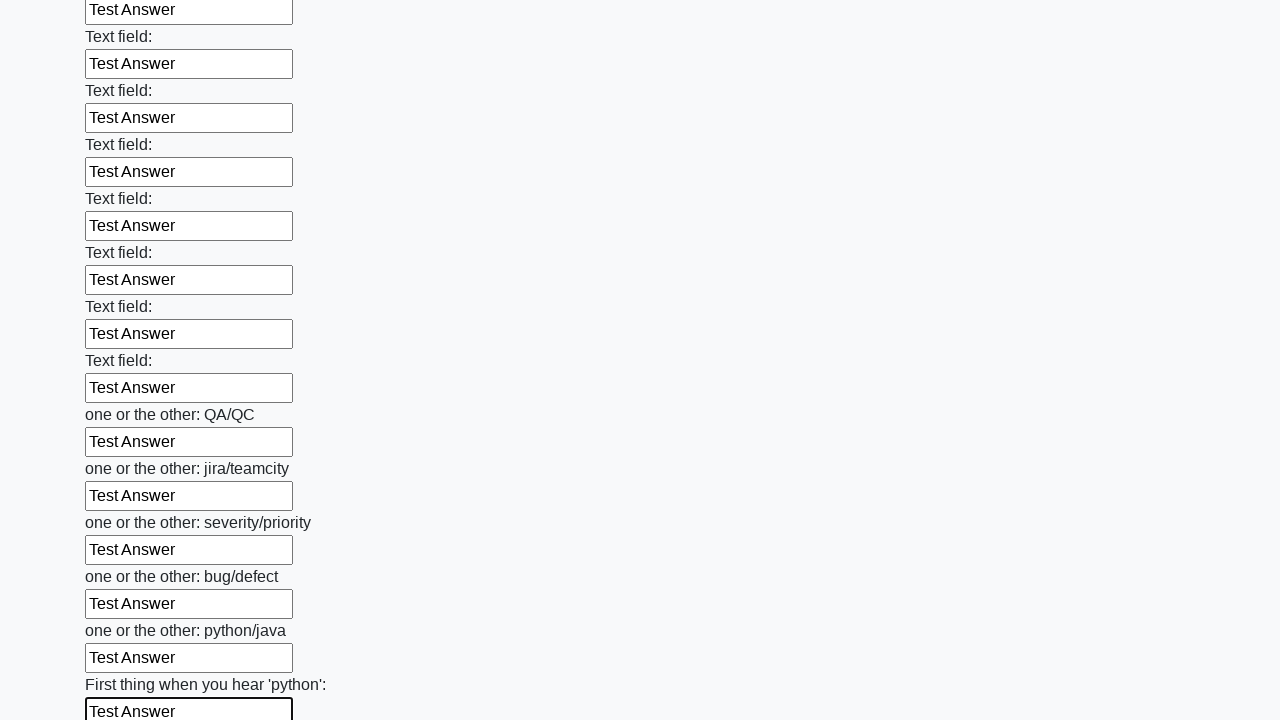

Filled input field with 'Test Answer' on input >> nth=93
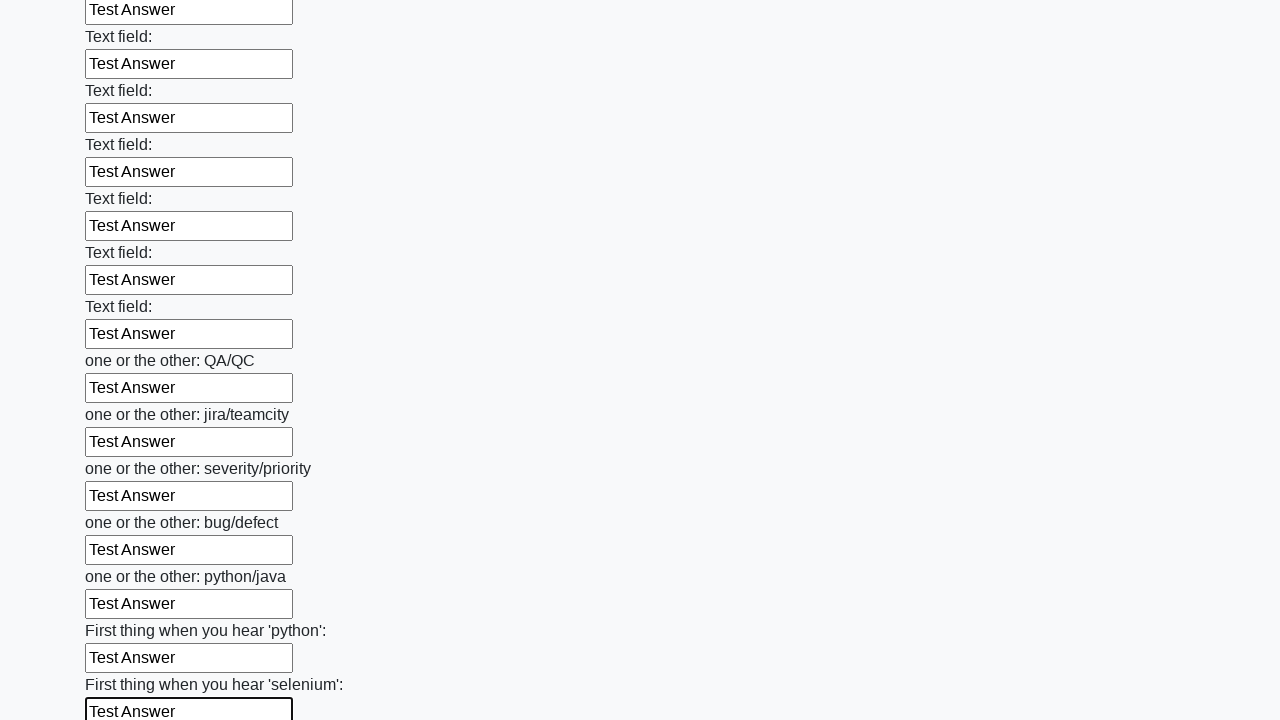

Filled input field with 'Test Answer' on input >> nth=94
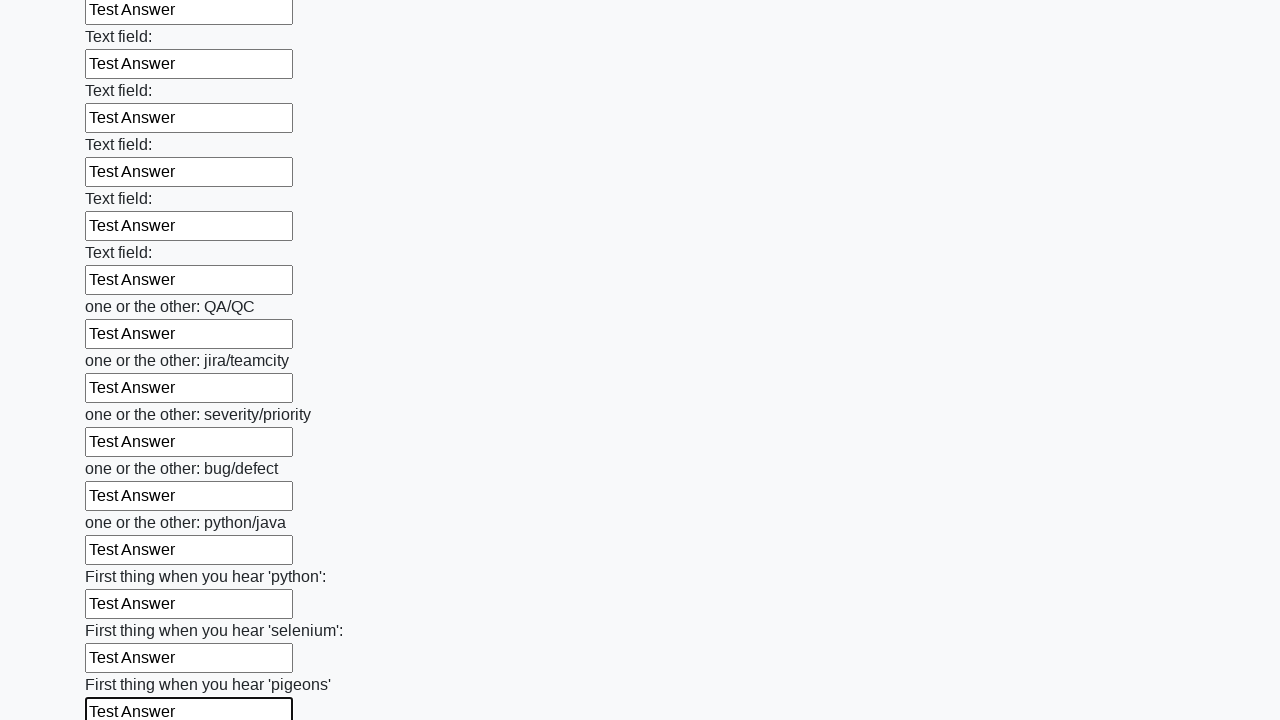

Filled input field with 'Test Answer' on input >> nth=95
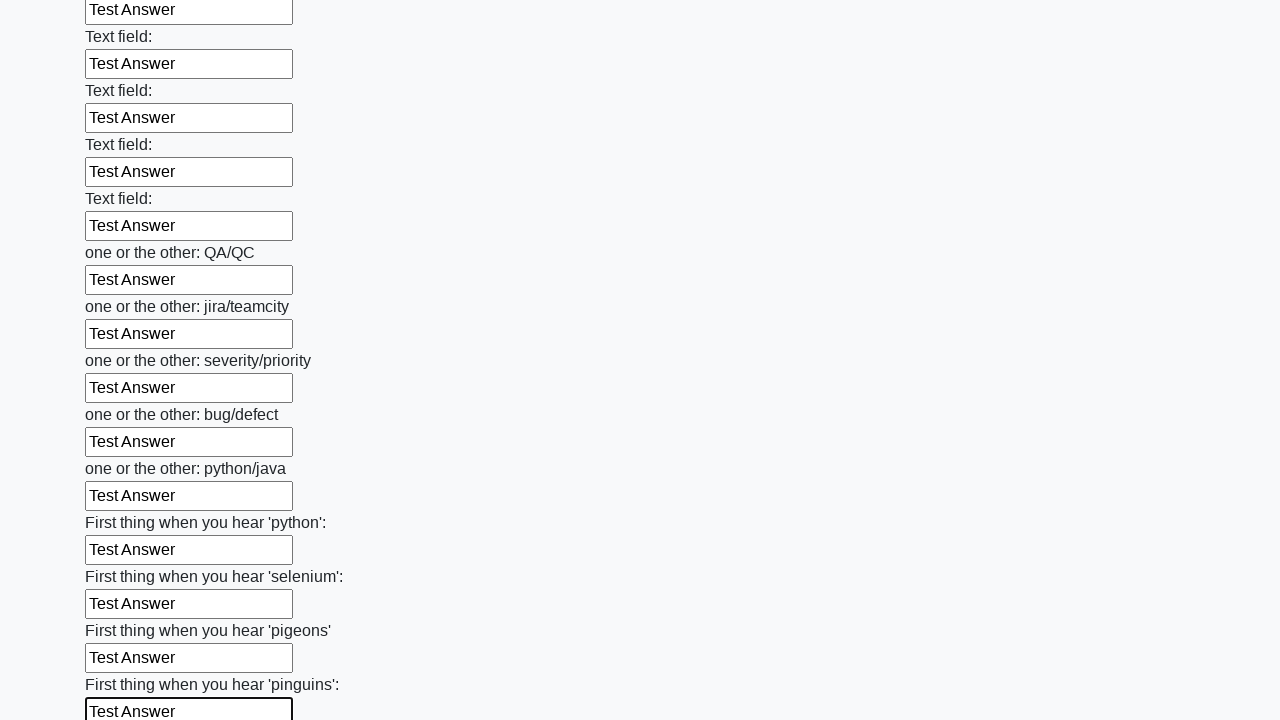

Filled input field with 'Test Answer' on input >> nth=96
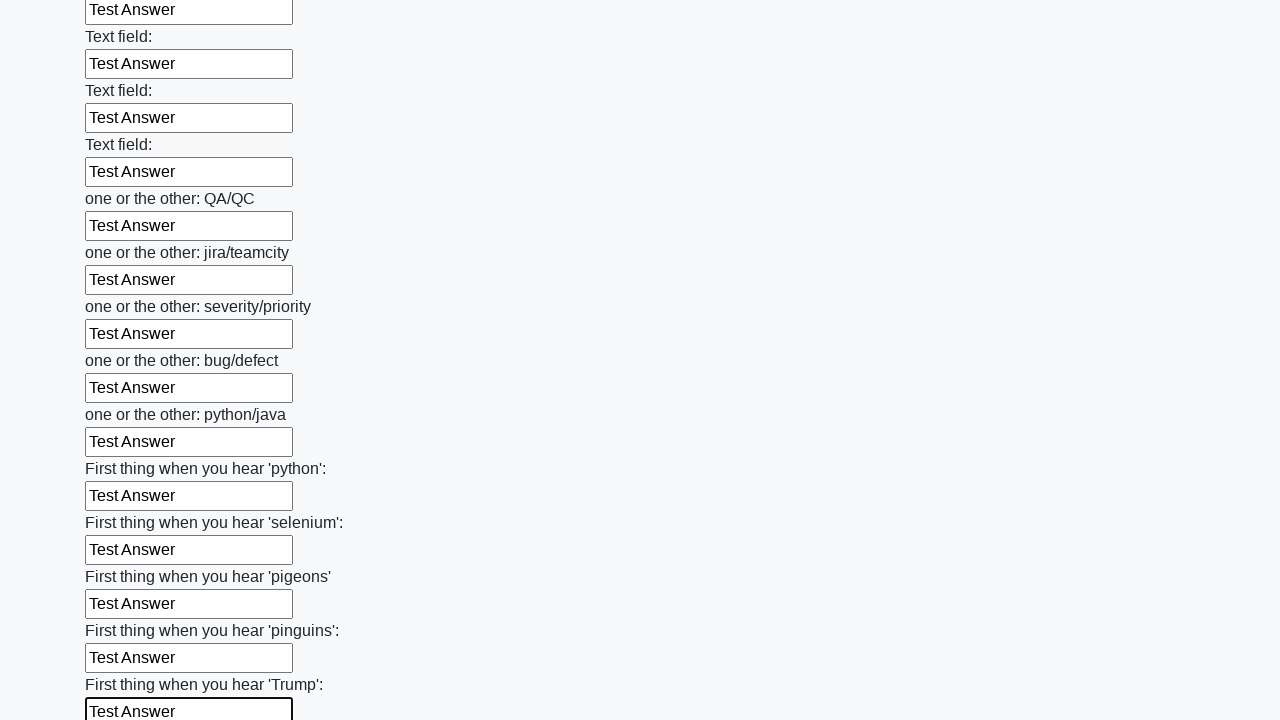

Filled input field with 'Test Answer' on input >> nth=97
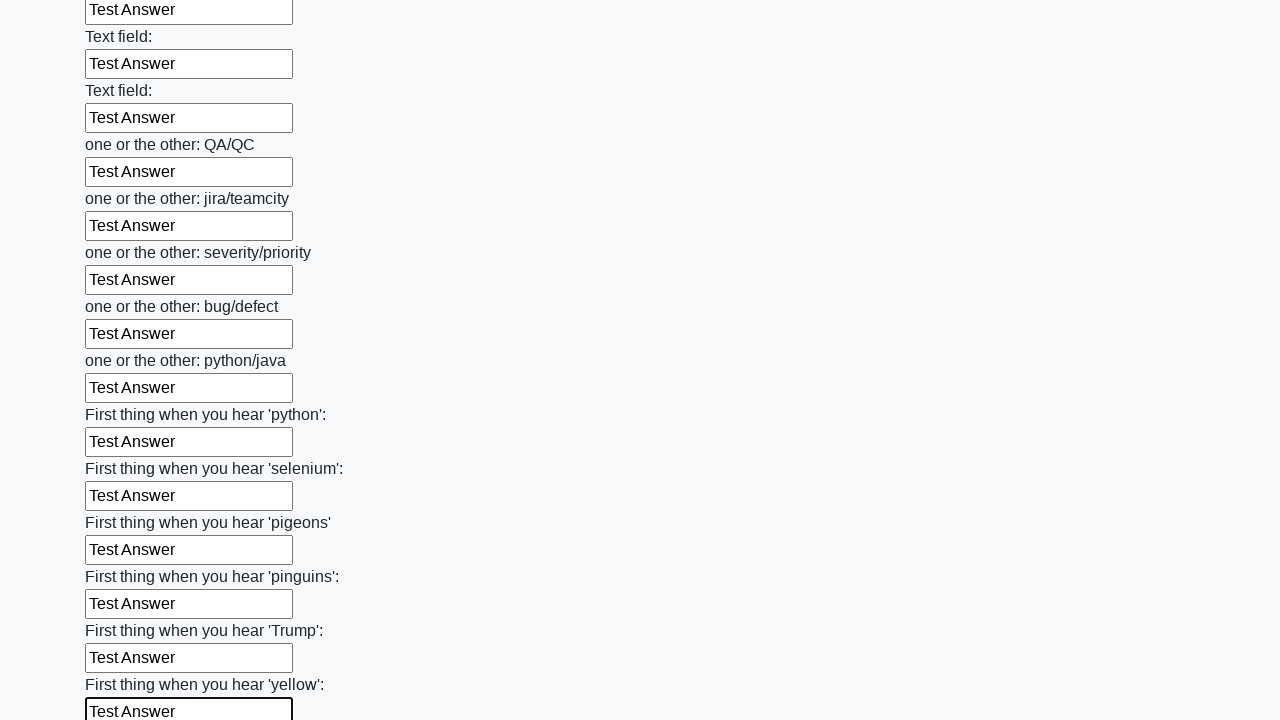

Filled input field with 'Test Answer' on input >> nth=98
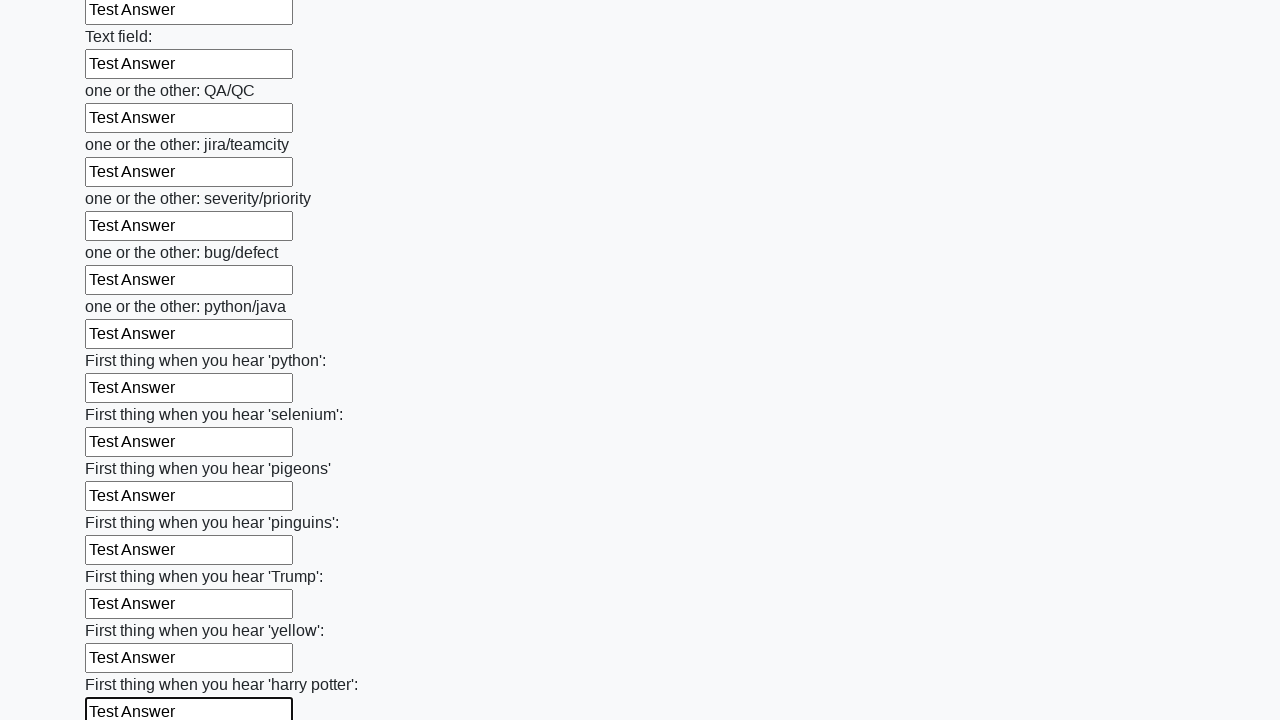

Filled input field with 'Test Answer' on input >> nth=99
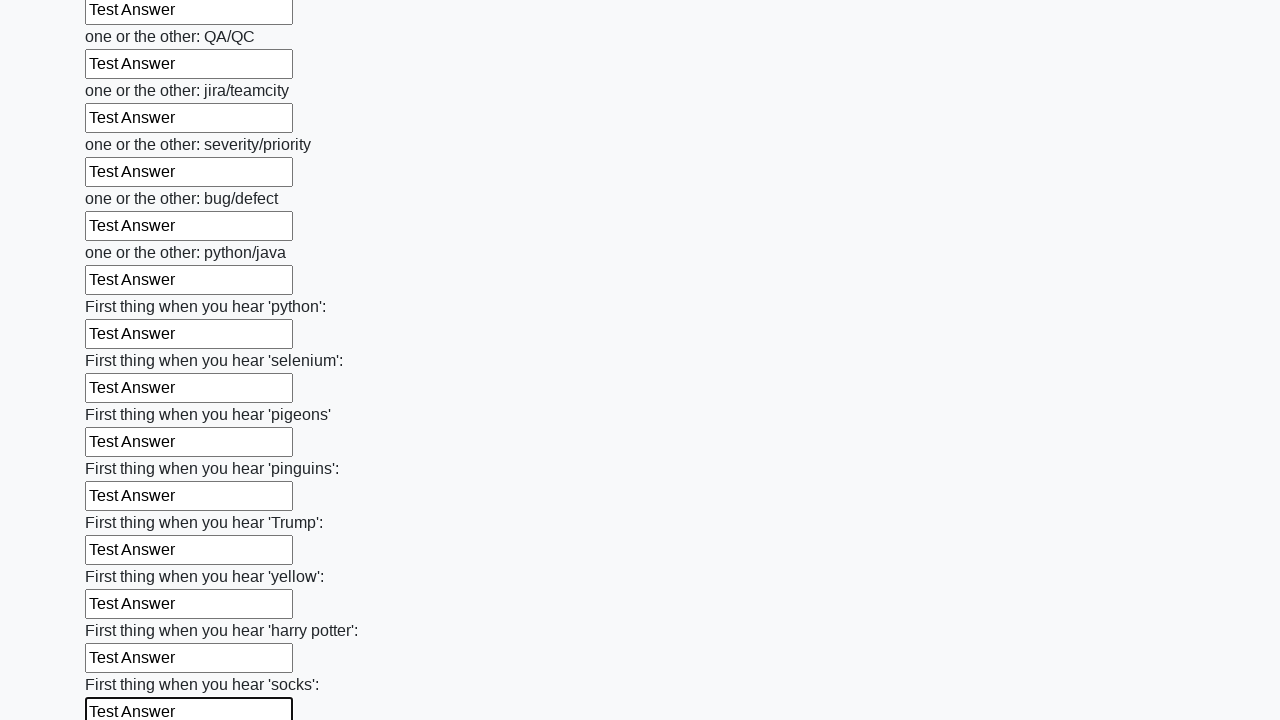

Clicked submit button to submit the form at (123, 611) on button.btn
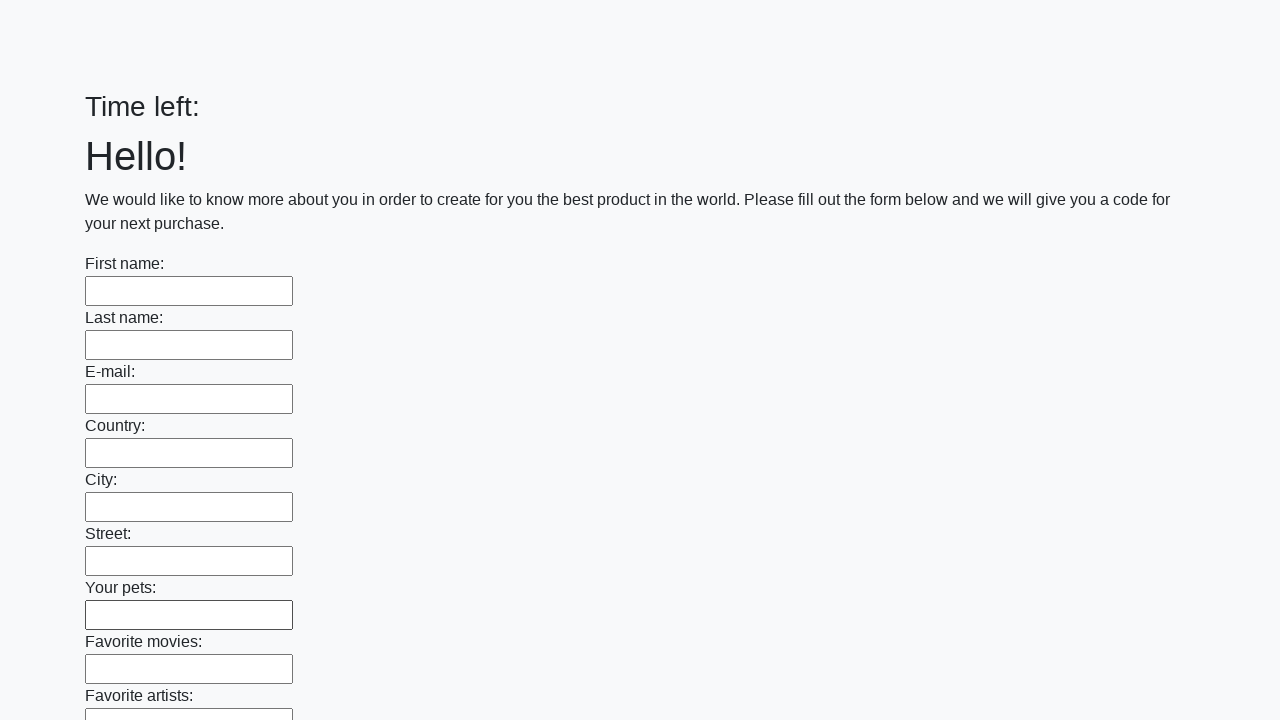

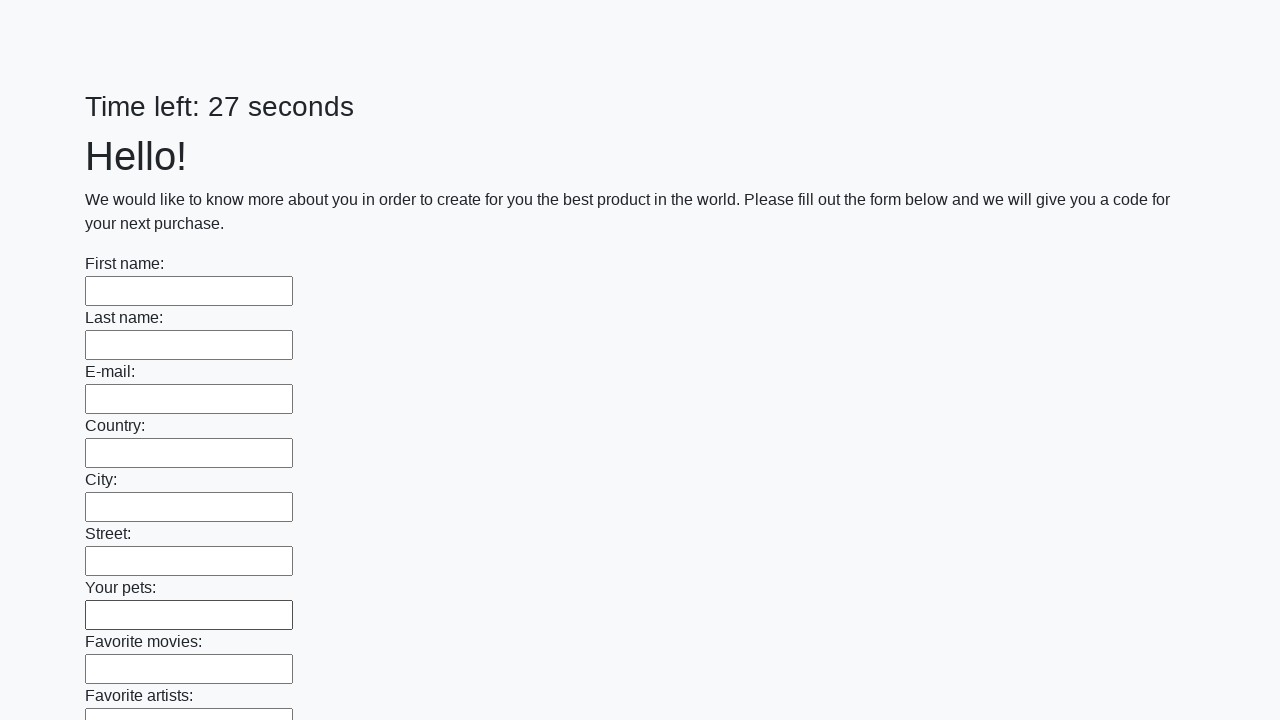